Tests filling out a large form by entering text into all text input fields and clicking the submit button, then verifying a success alert appears.

Starting URL: http://suninjuly.github.io/huge_form.html

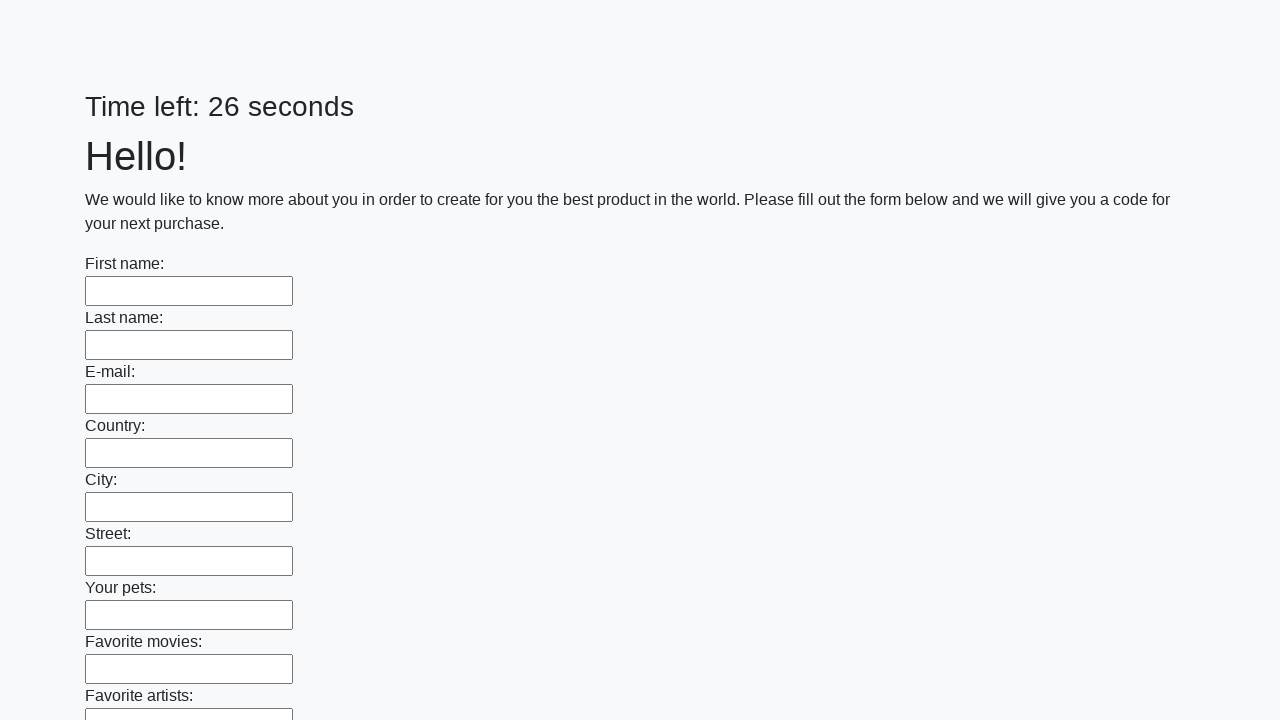

Located all text input fields on the form
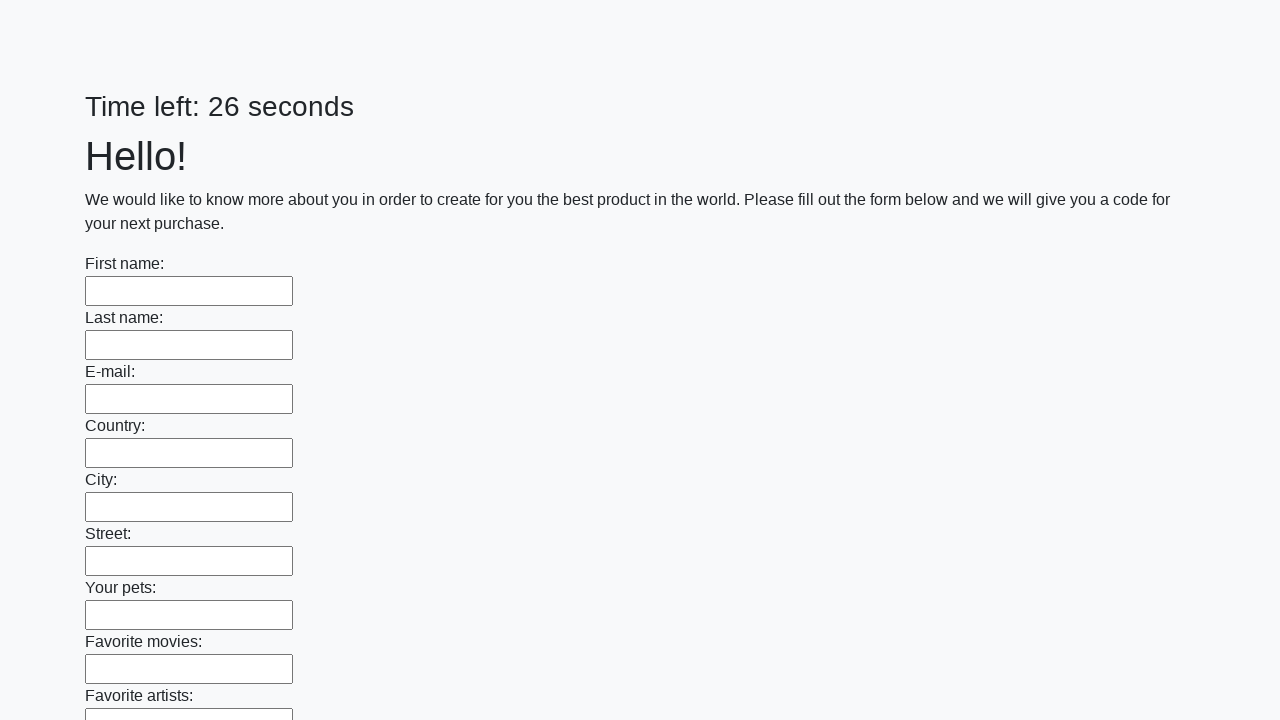

Filled a text input field with 'Мой ответ' on xpath=//input[@type='text'] >> nth=0
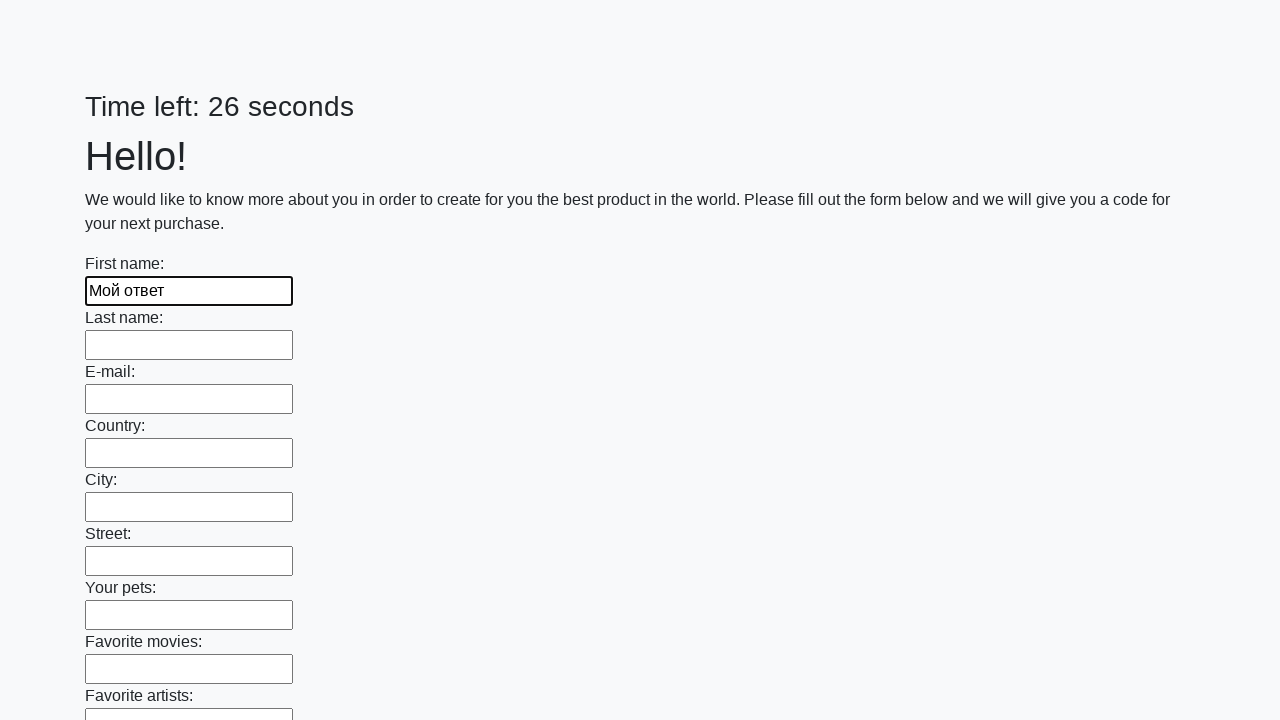

Filled a text input field with 'Мой ответ' on xpath=//input[@type='text'] >> nth=1
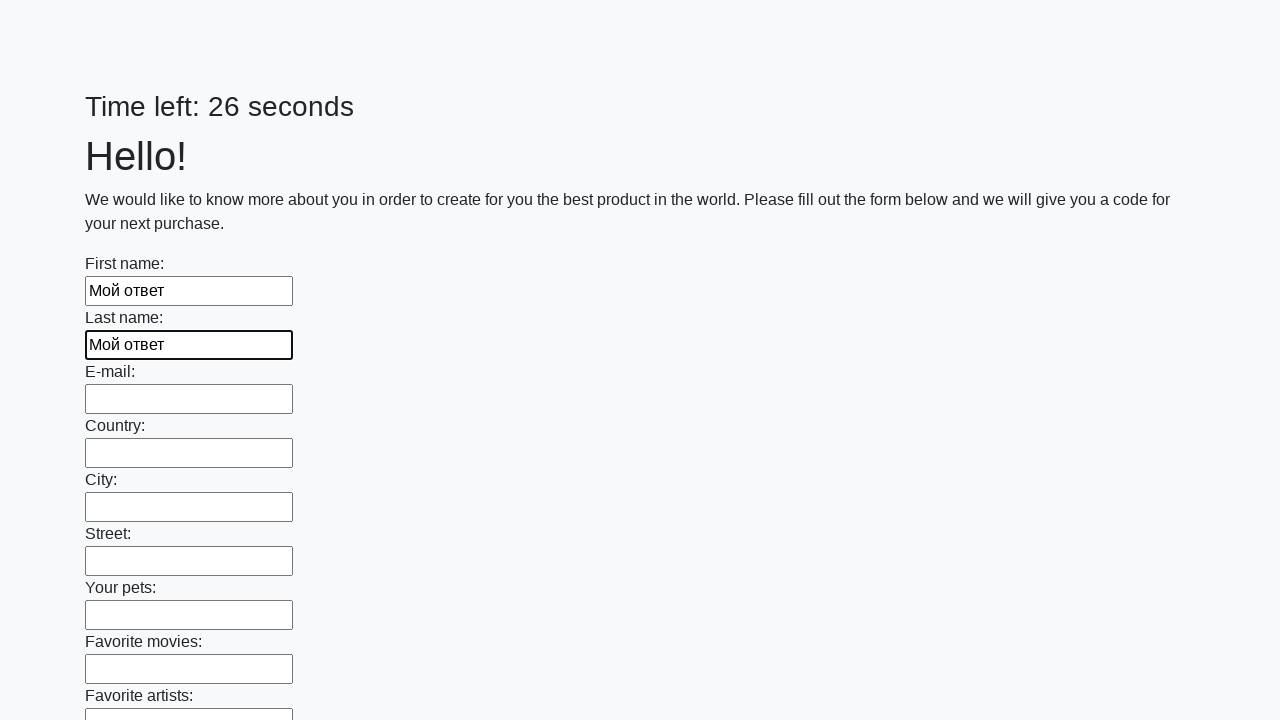

Filled a text input field with 'Мой ответ' on xpath=//input[@type='text'] >> nth=2
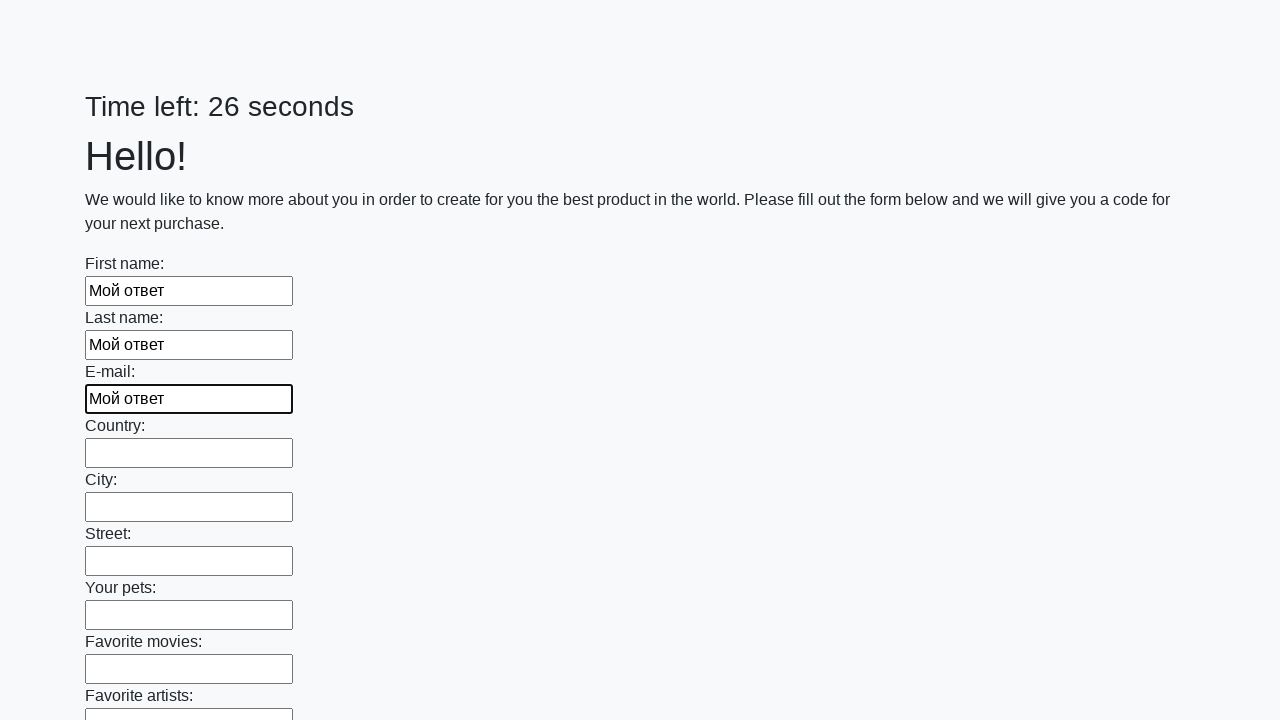

Filled a text input field with 'Мой ответ' on xpath=//input[@type='text'] >> nth=3
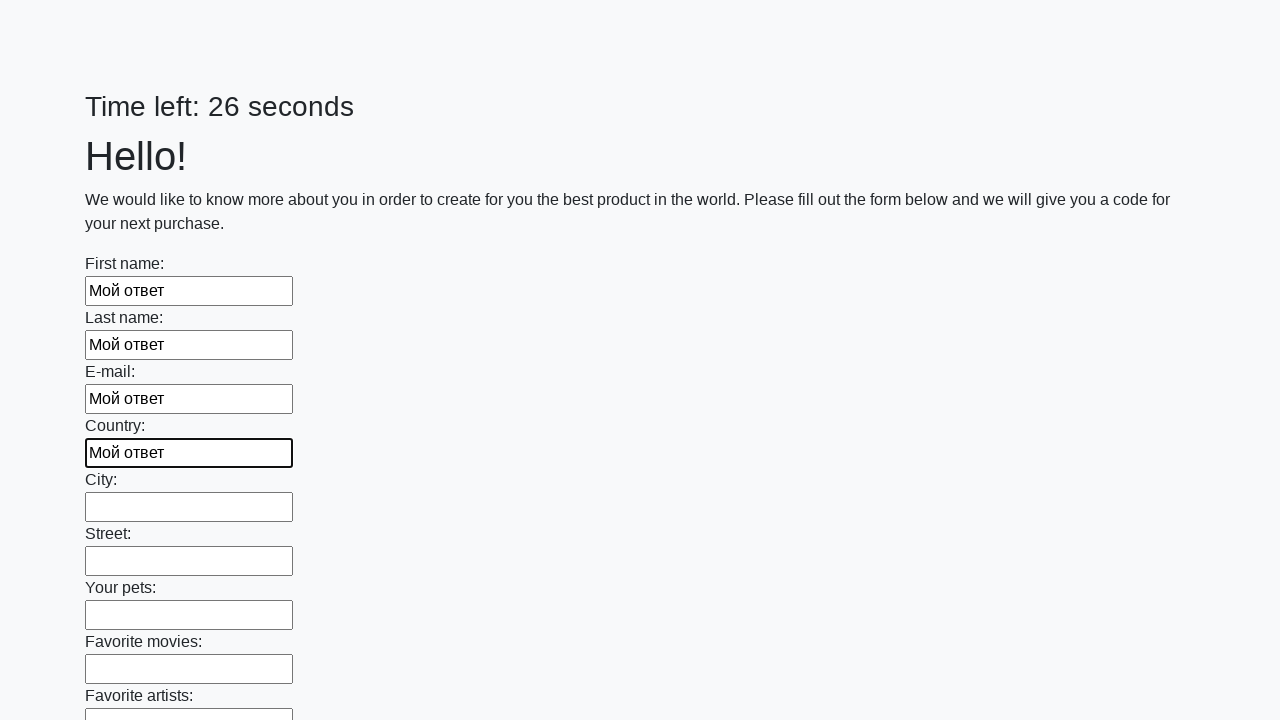

Filled a text input field with 'Мой ответ' on xpath=//input[@type='text'] >> nth=4
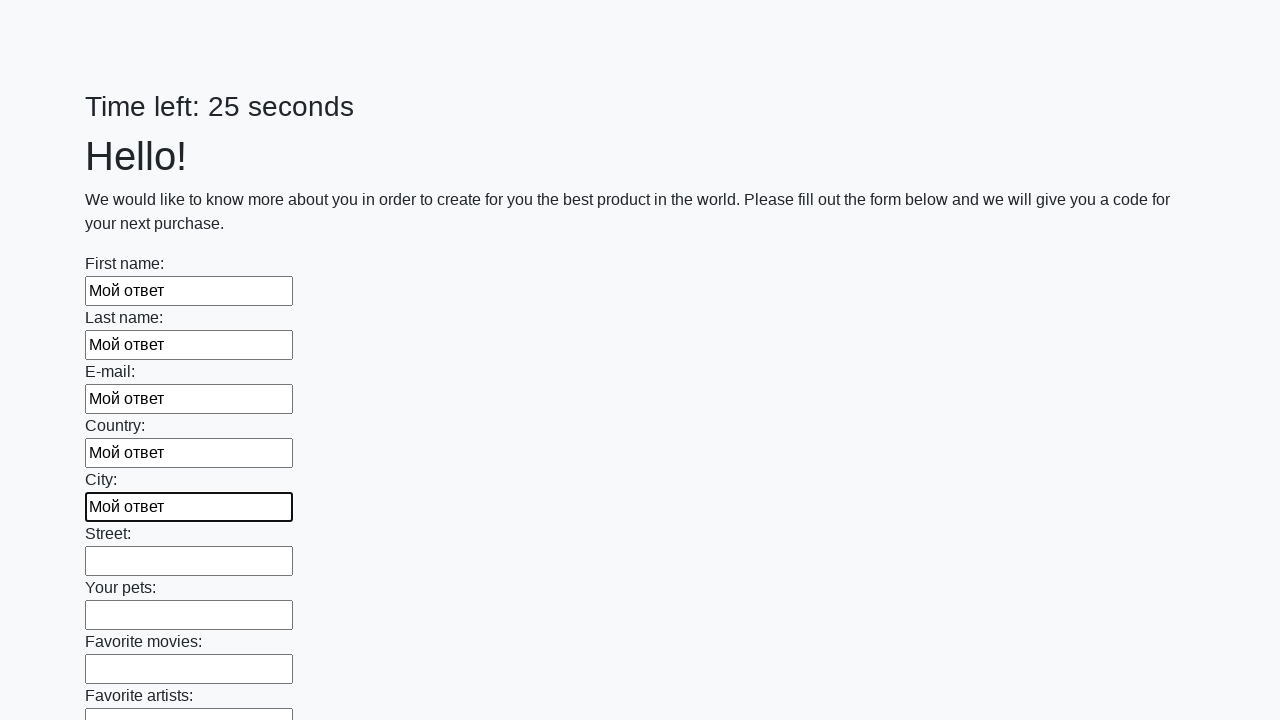

Filled a text input field with 'Мой ответ' on xpath=//input[@type='text'] >> nth=5
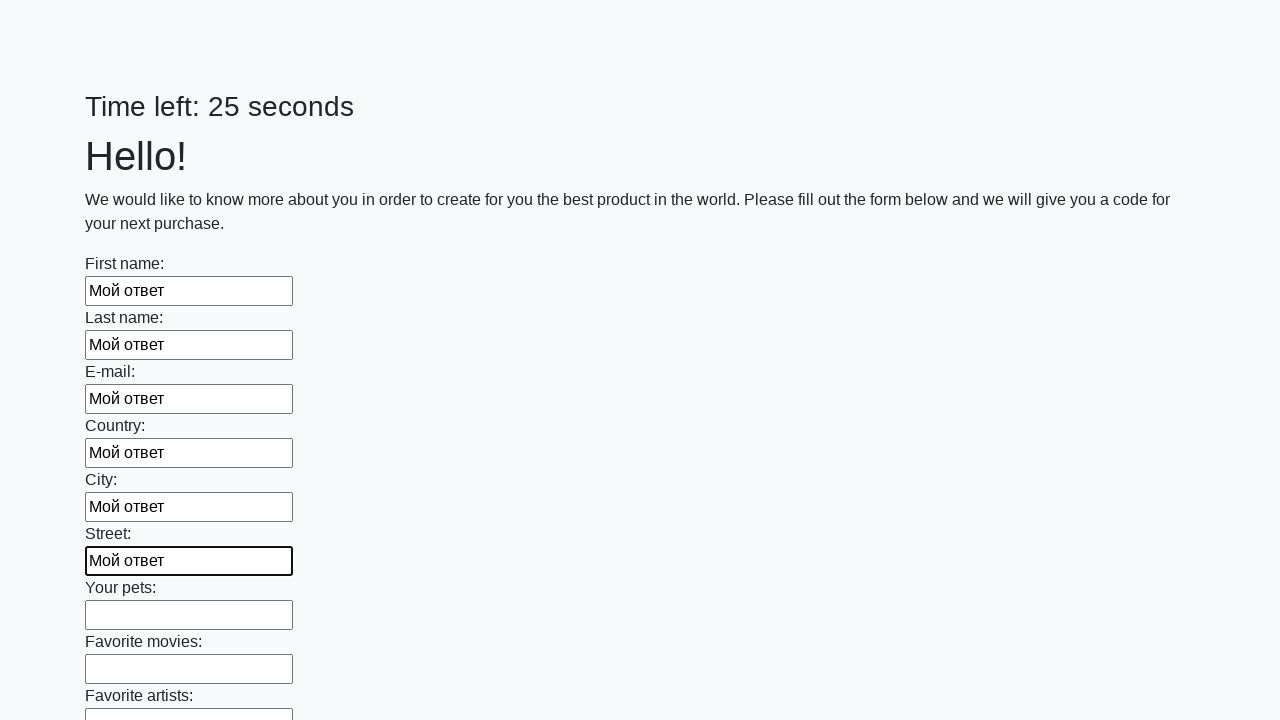

Filled a text input field with 'Мой ответ' on xpath=//input[@type='text'] >> nth=6
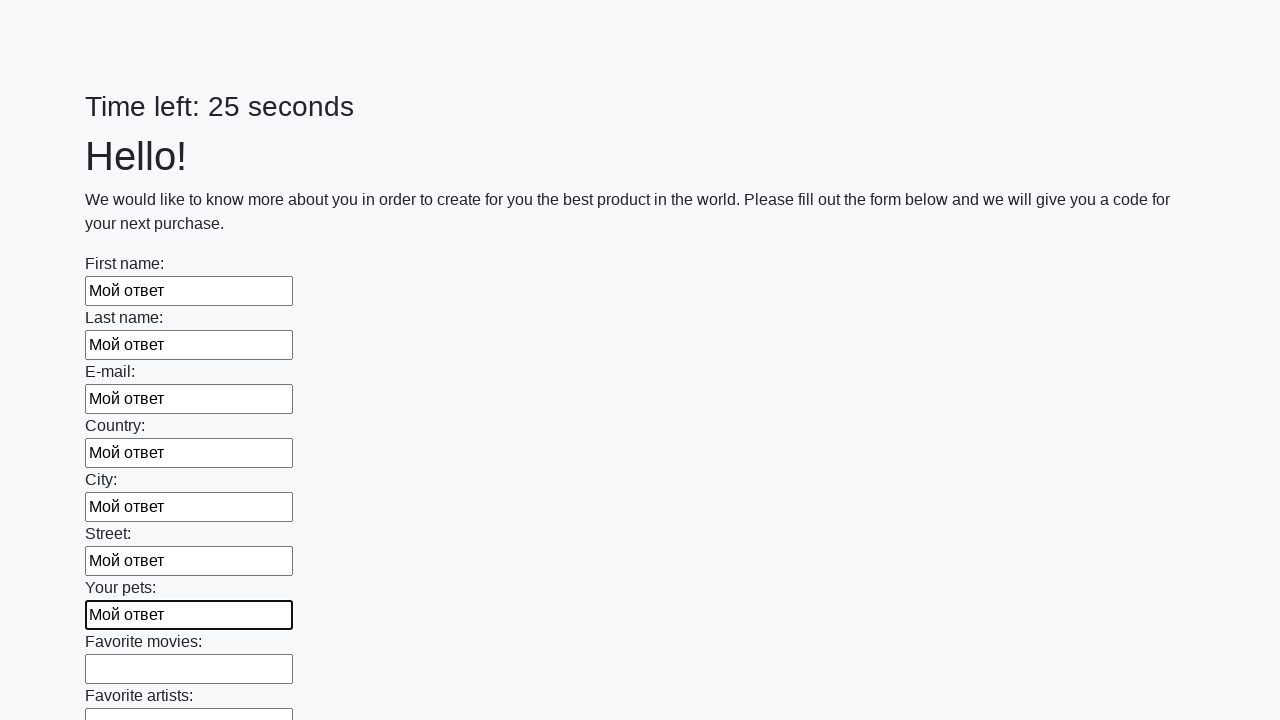

Filled a text input field with 'Мой ответ' on xpath=//input[@type='text'] >> nth=7
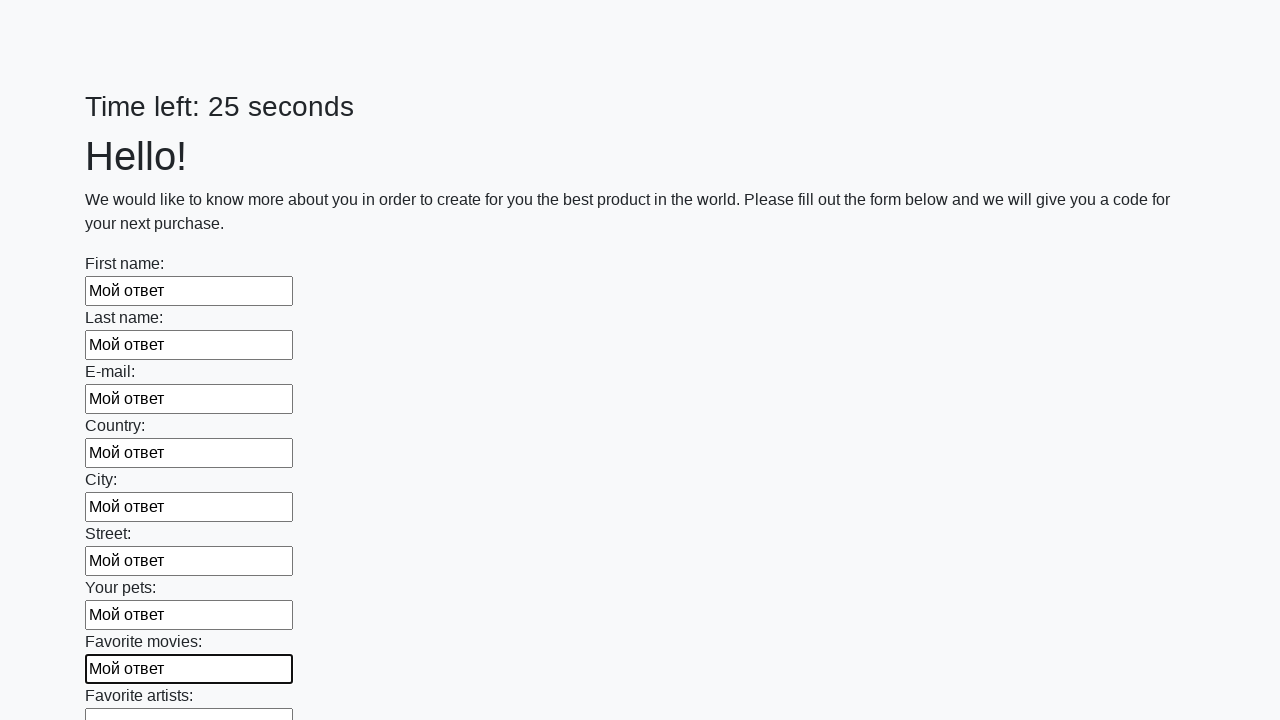

Filled a text input field with 'Мой ответ' on xpath=//input[@type='text'] >> nth=8
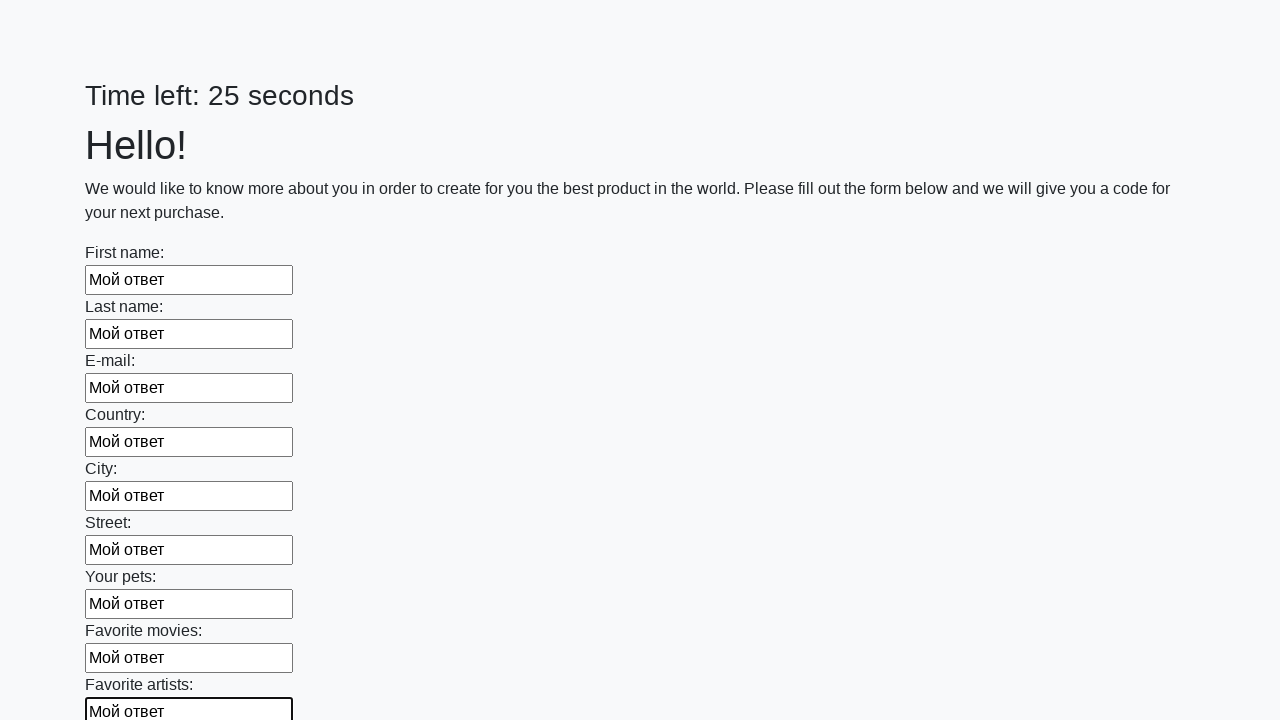

Filled a text input field with 'Мой ответ' on xpath=//input[@type='text'] >> nth=9
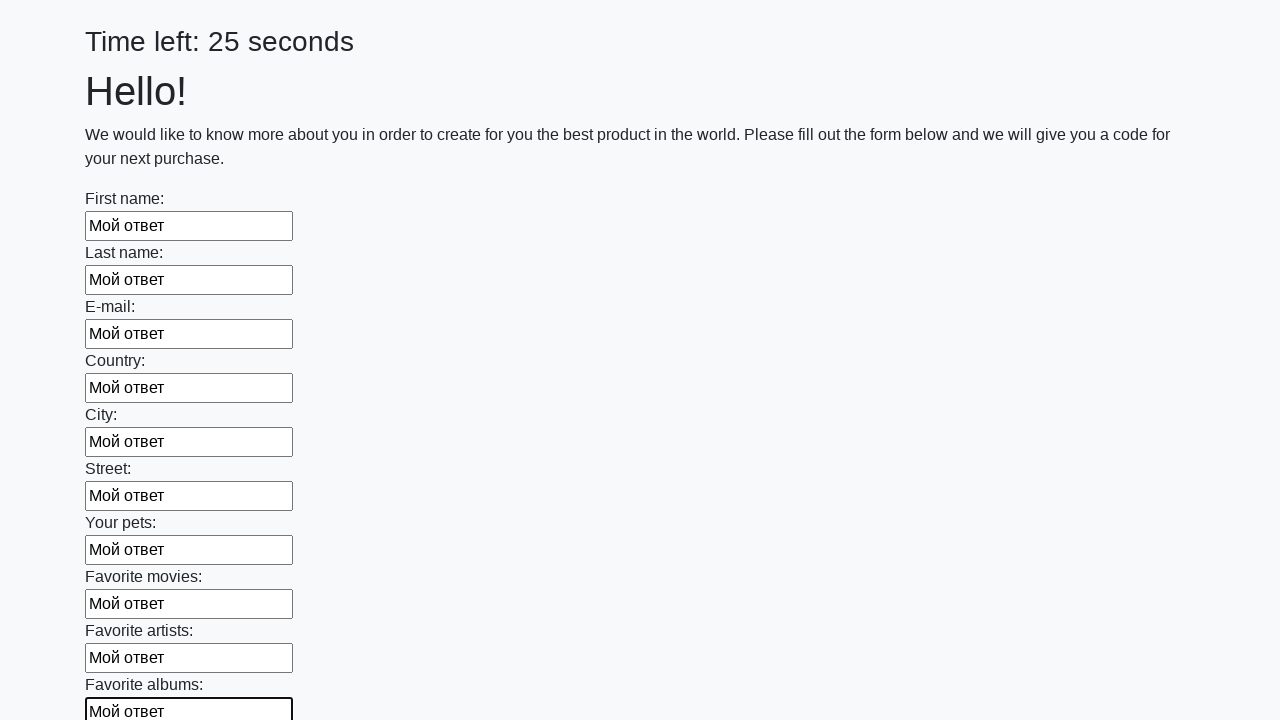

Filled a text input field with 'Мой ответ' on xpath=//input[@type='text'] >> nth=10
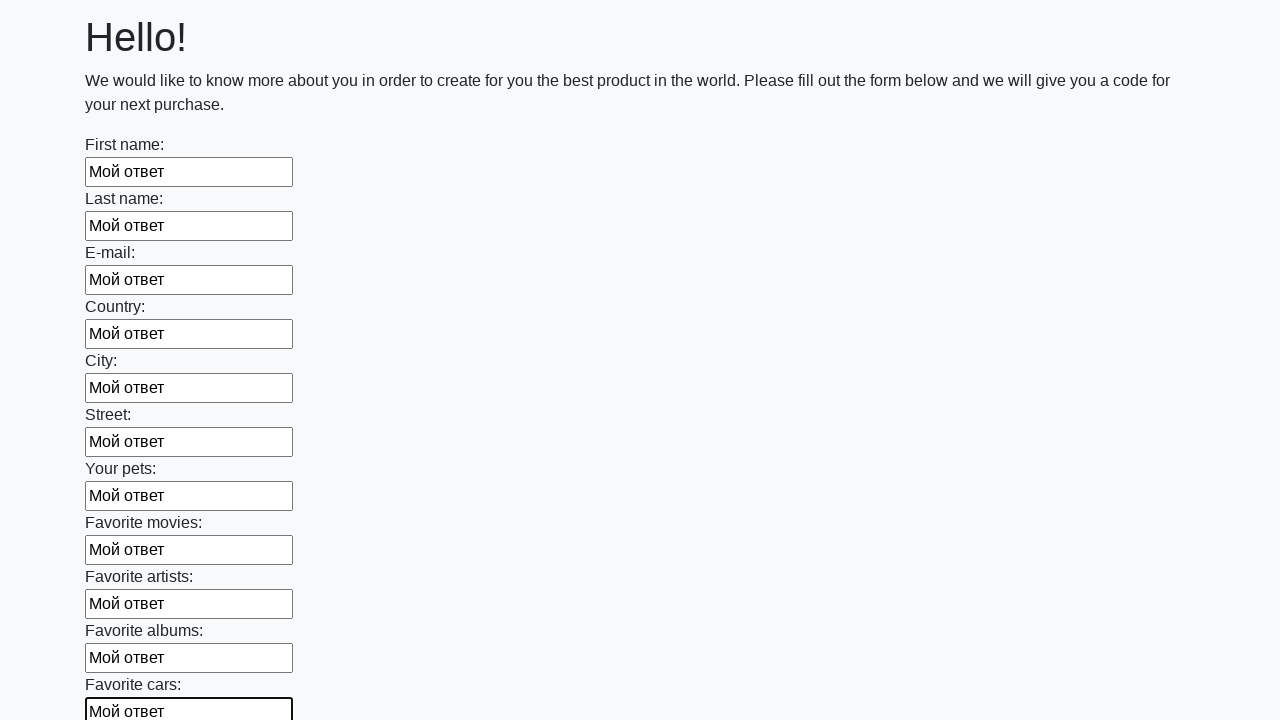

Filled a text input field with 'Мой ответ' on xpath=//input[@type='text'] >> nth=11
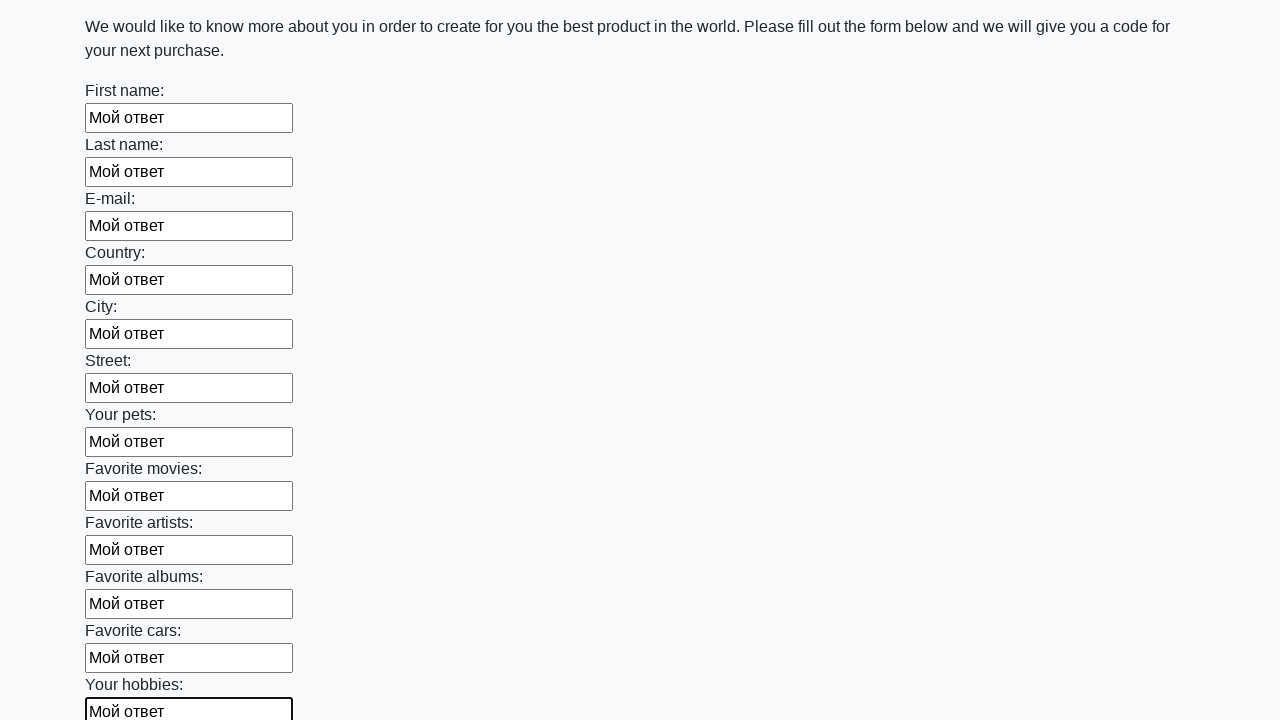

Filled a text input field with 'Мой ответ' on xpath=//input[@type='text'] >> nth=12
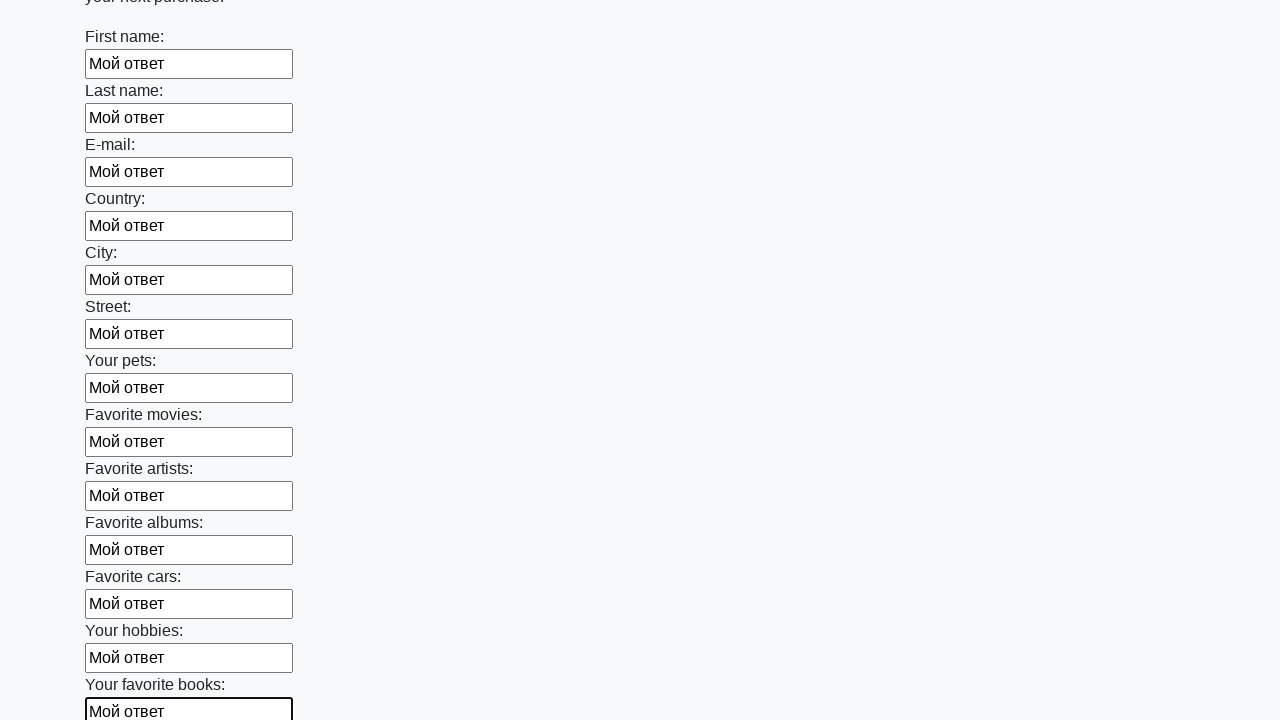

Filled a text input field with 'Мой ответ' on xpath=//input[@type='text'] >> nth=13
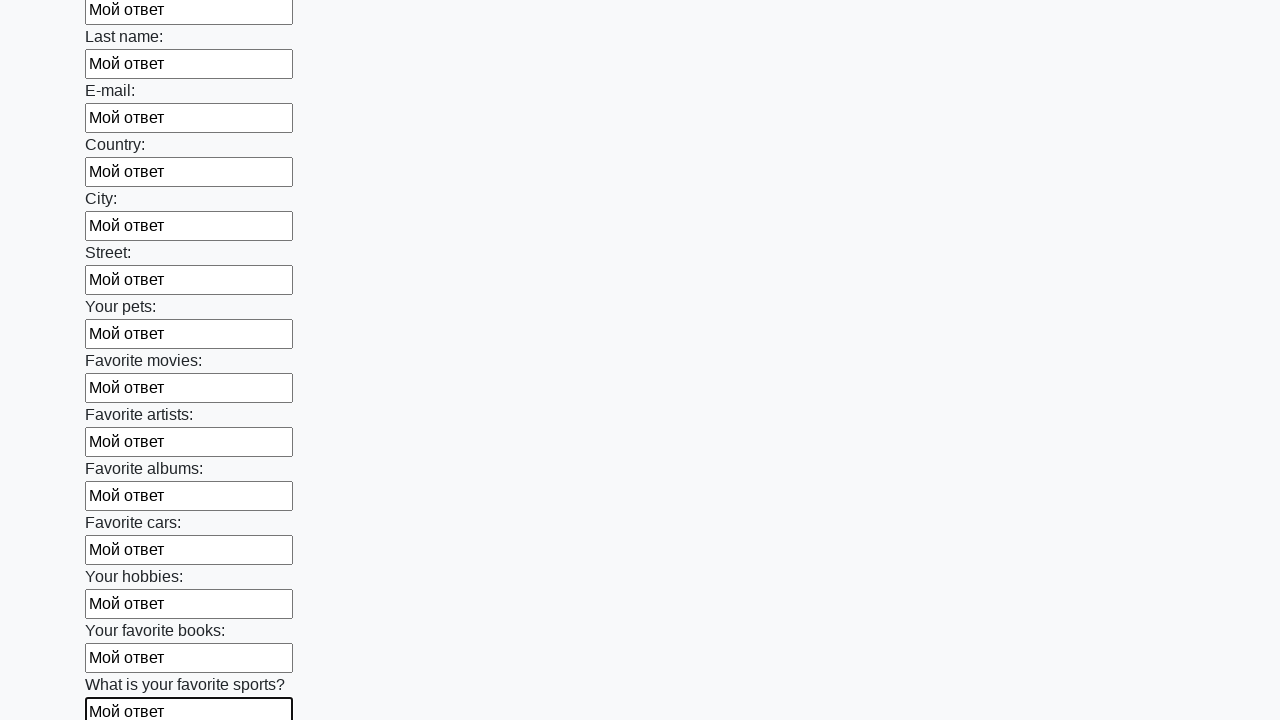

Filled a text input field with 'Мой ответ' on xpath=//input[@type='text'] >> nth=14
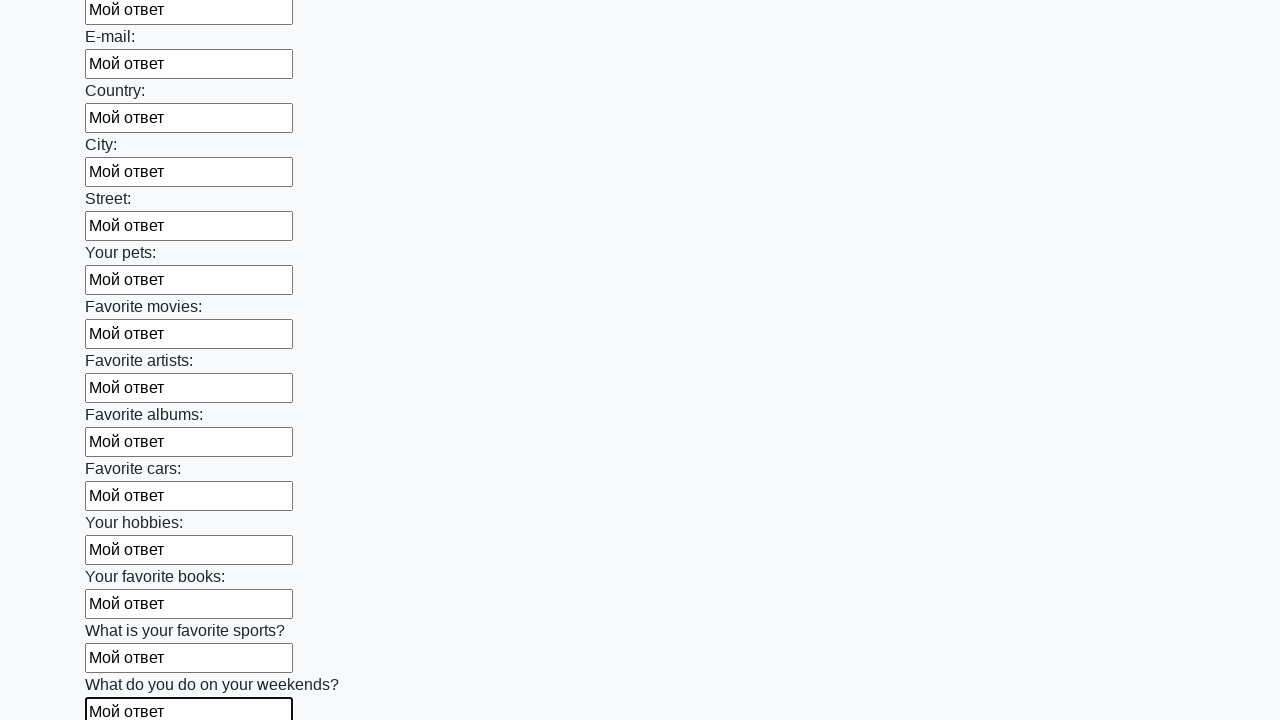

Filled a text input field with 'Мой ответ' on xpath=//input[@type='text'] >> nth=15
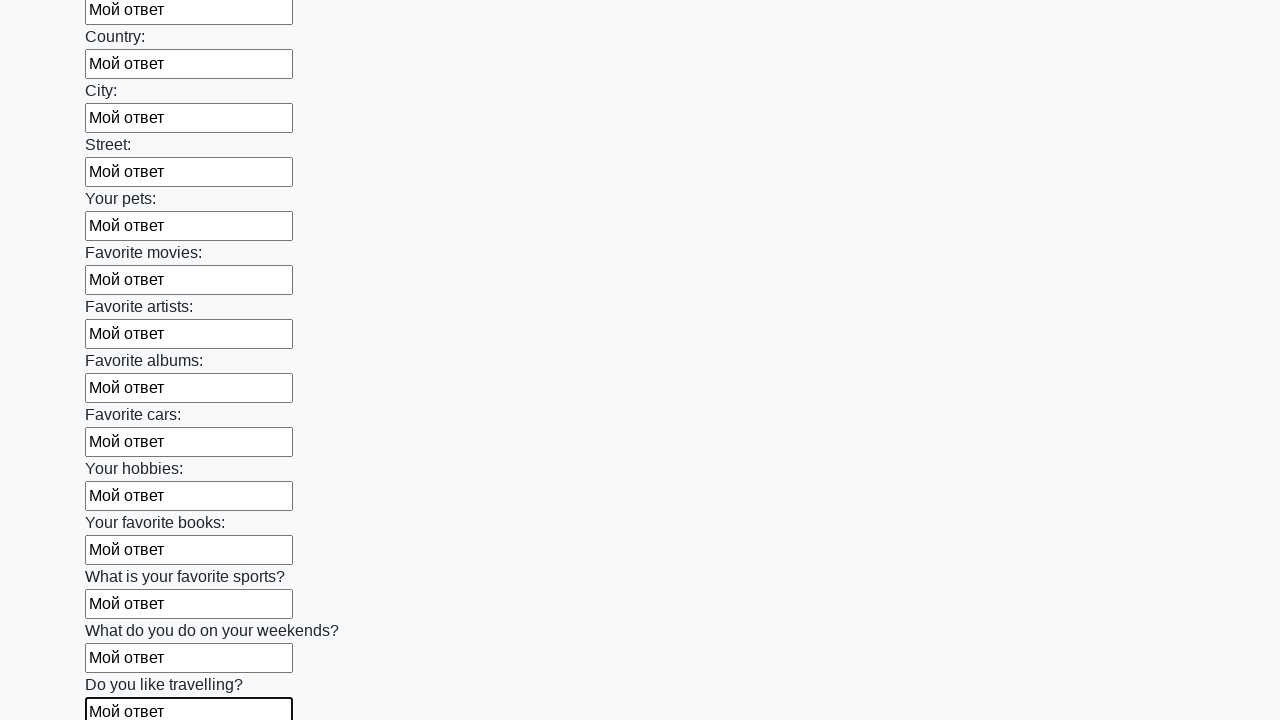

Filled a text input field with 'Мой ответ' on xpath=//input[@type='text'] >> nth=16
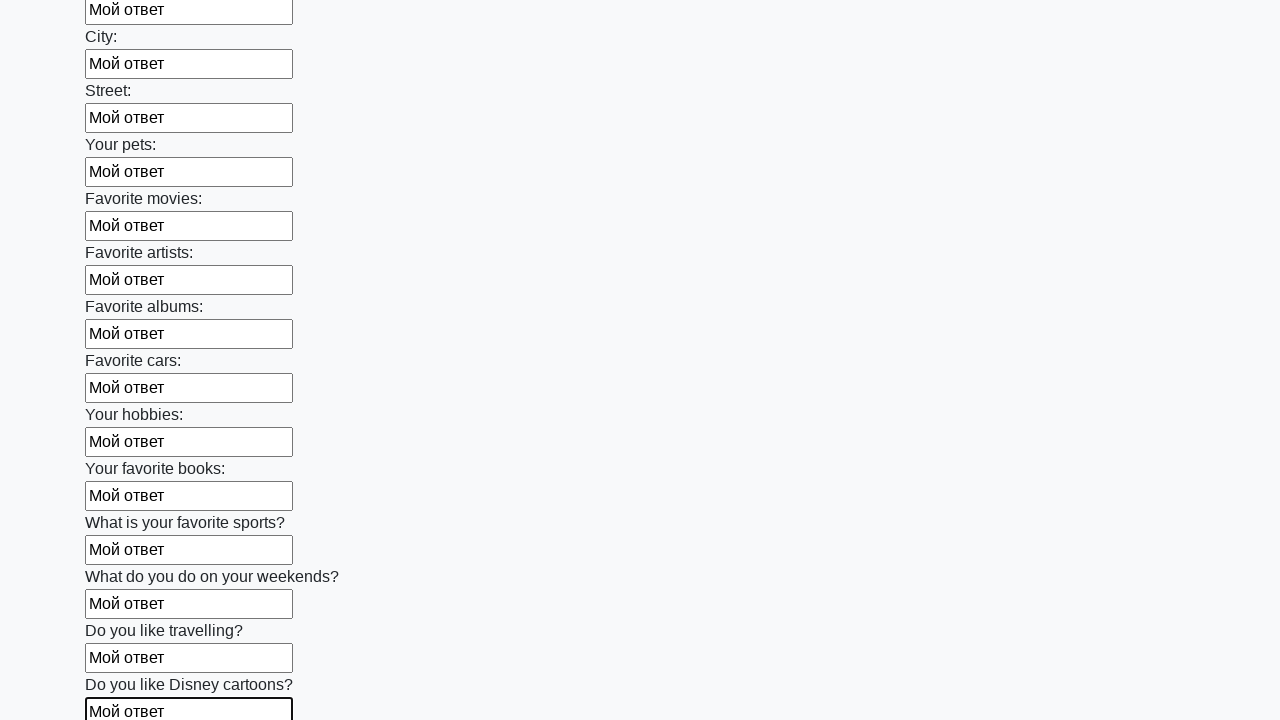

Filled a text input field with 'Мой ответ' on xpath=//input[@type='text'] >> nth=17
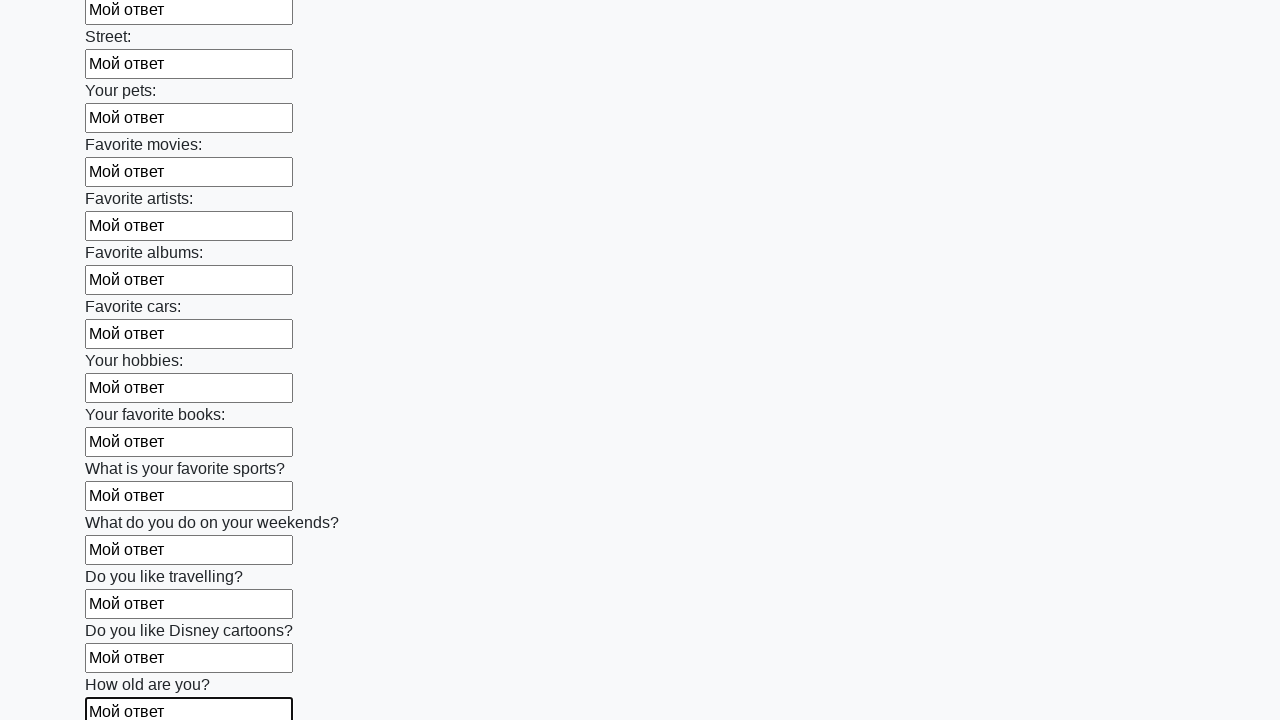

Filled a text input field with 'Мой ответ' on xpath=//input[@type='text'] >> nth=18
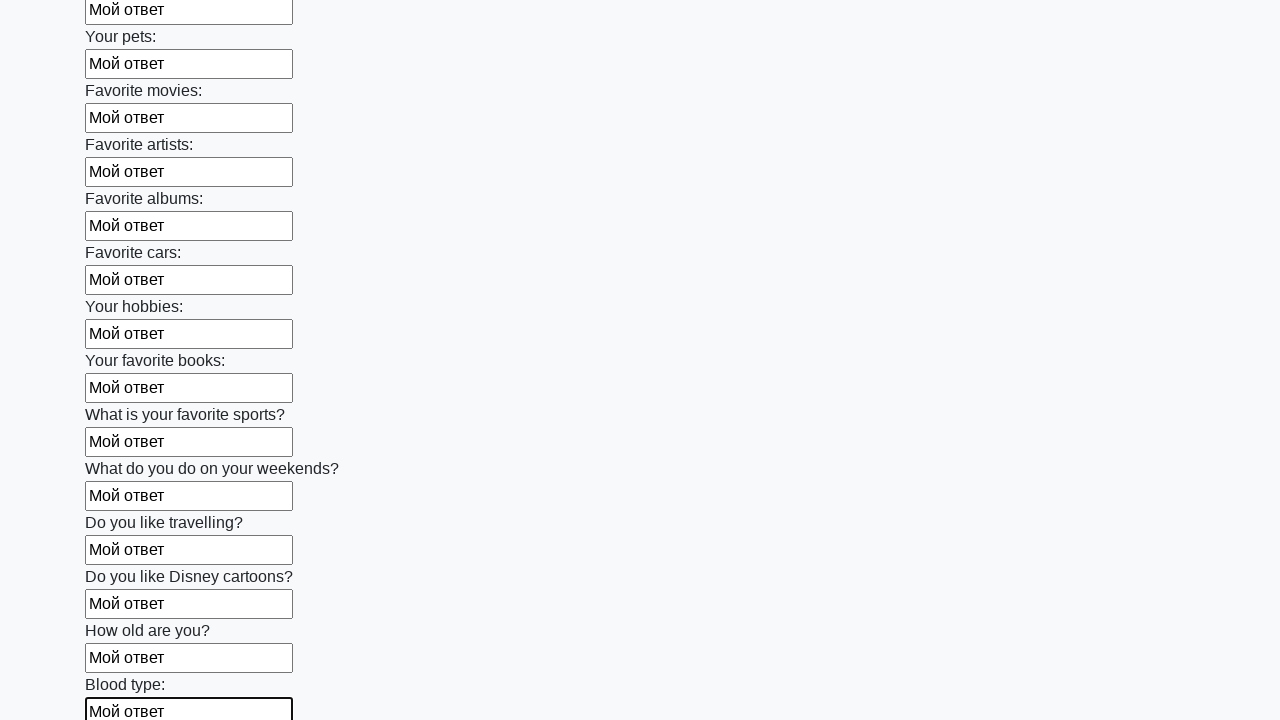

Filled a text input field with 'Мой ответ' on xpath=//input[@type='text'] >> nth=19
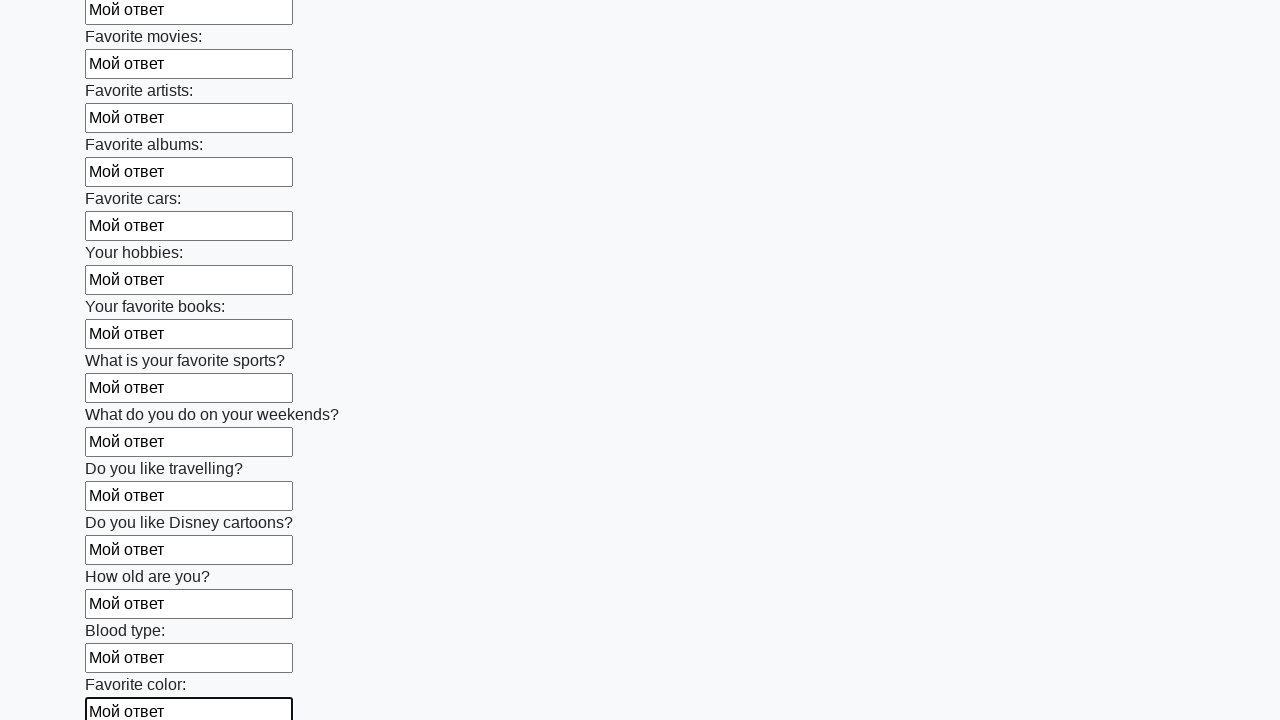

Filled a text input field with 'Мой ответ' on xpath=//input[@type='text'] >> nth=20
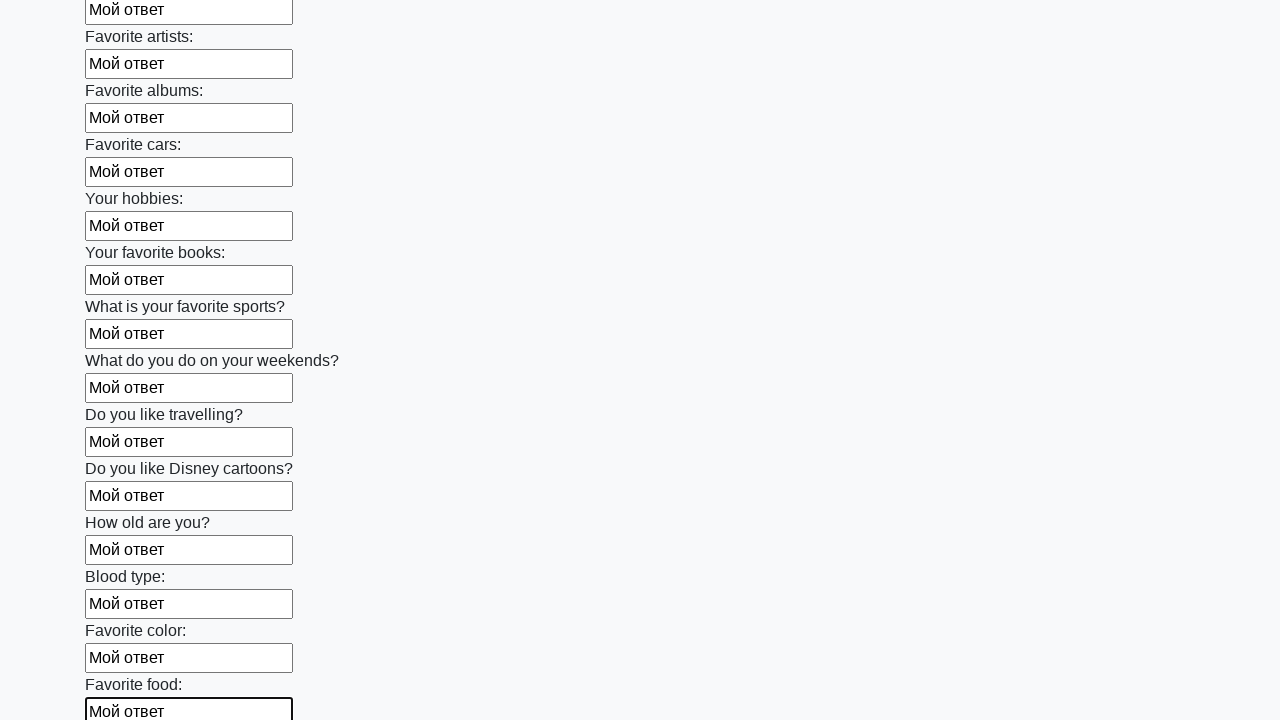

Filled a text input field with 'Мой ответ' on xpath=//input[@type='text'] >> nth=21
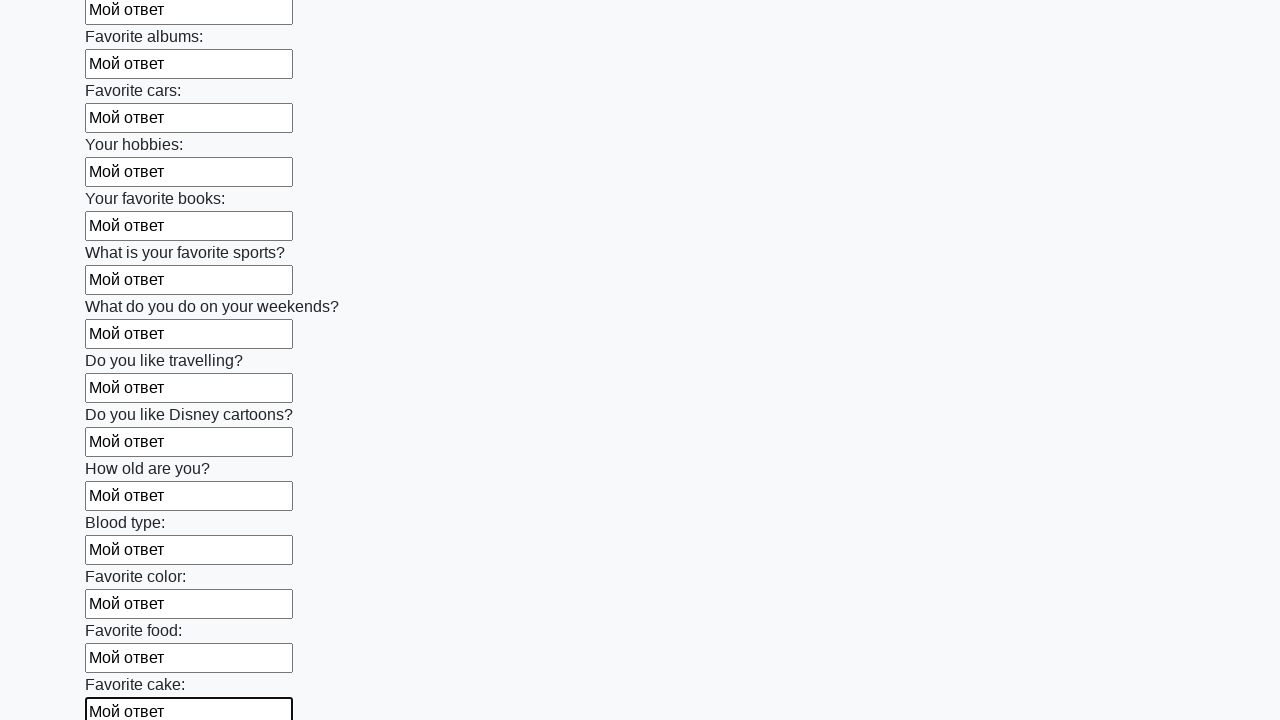

Filled a text input field with 'Мой ответ' on xpath=//input[@type='text'] >> nth=22
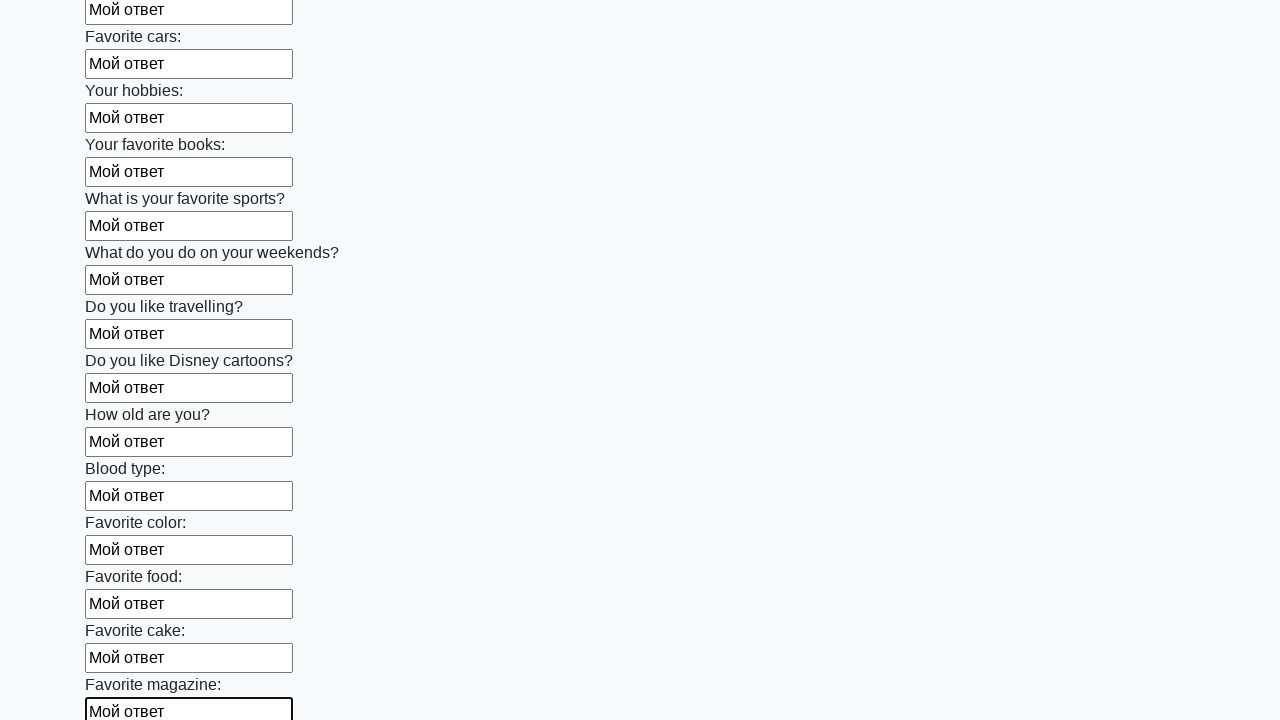

Filled a text input field with 'Мой ответ' on xpath=//input[@type='text'] >> nth=23
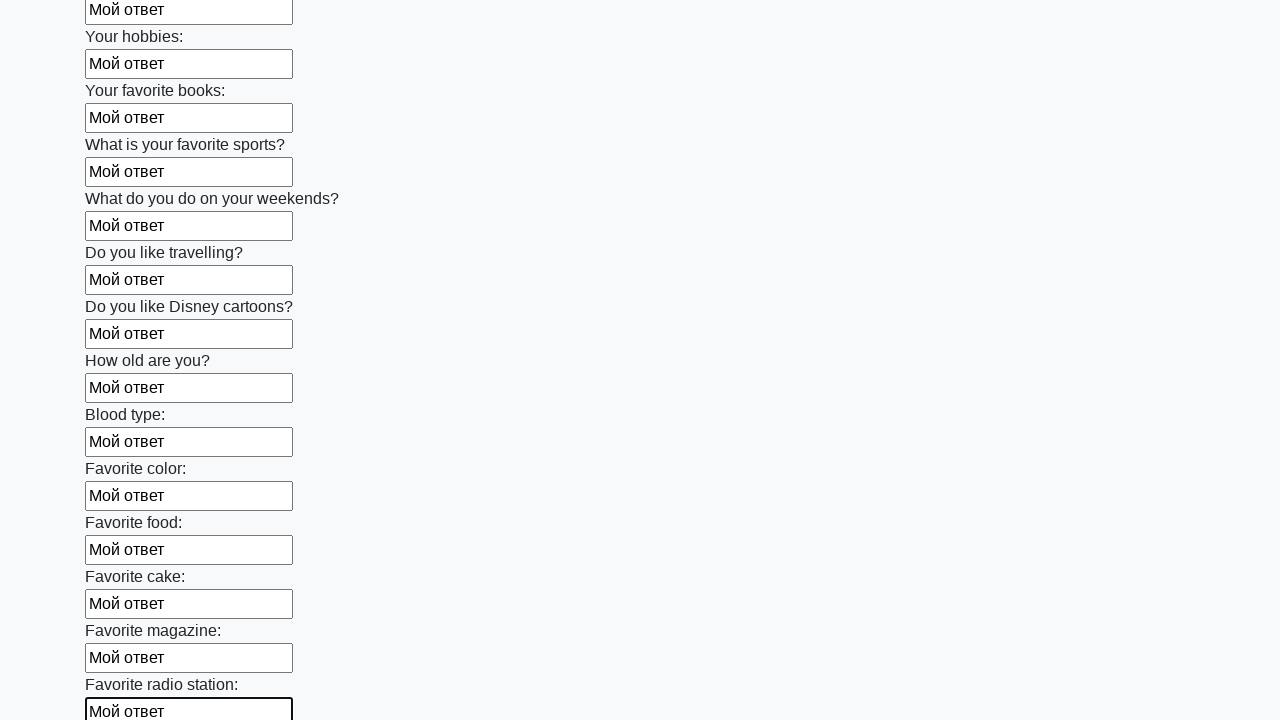

Filled a text input field with 'Мой ответ' on xpath=//input[@type='text'] >> nth=24
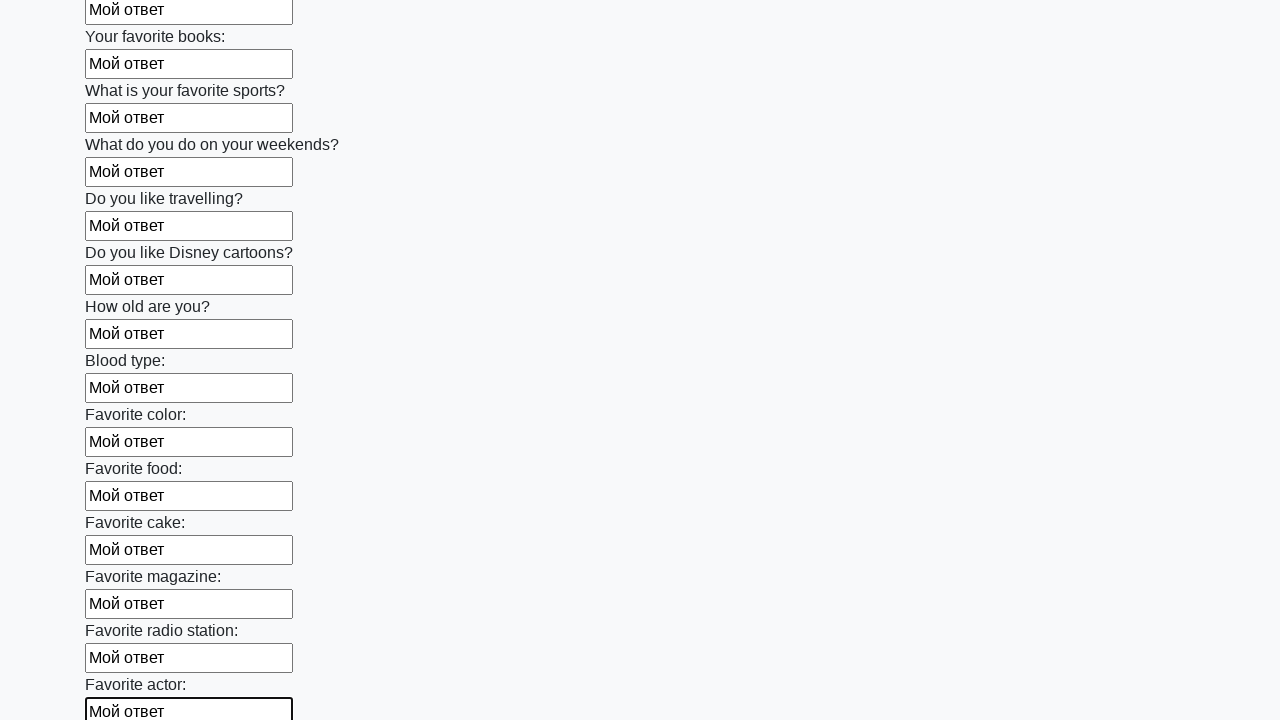

Filled a text input field with 'Мой ответ' on xpath=//input[@type='text'] >> nth=25
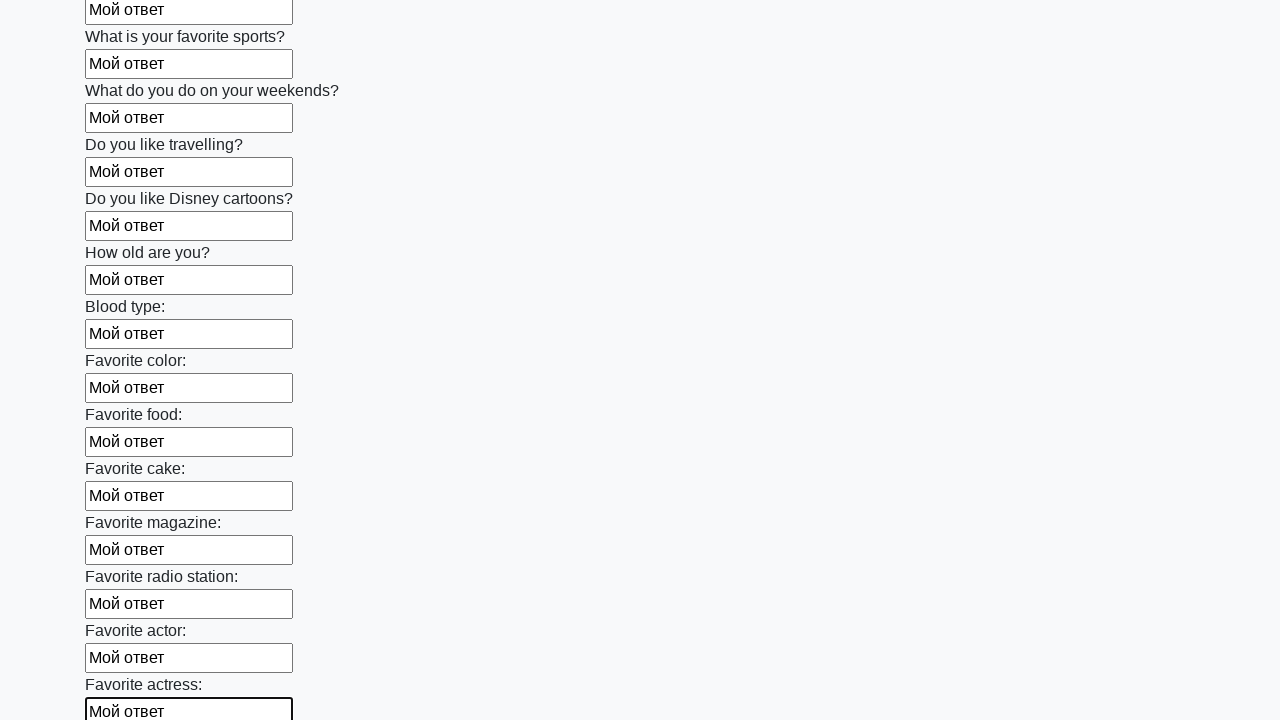

Filled a text input field with 'Мой ответ' on xpath=//input[@type='text'] >> nth=26
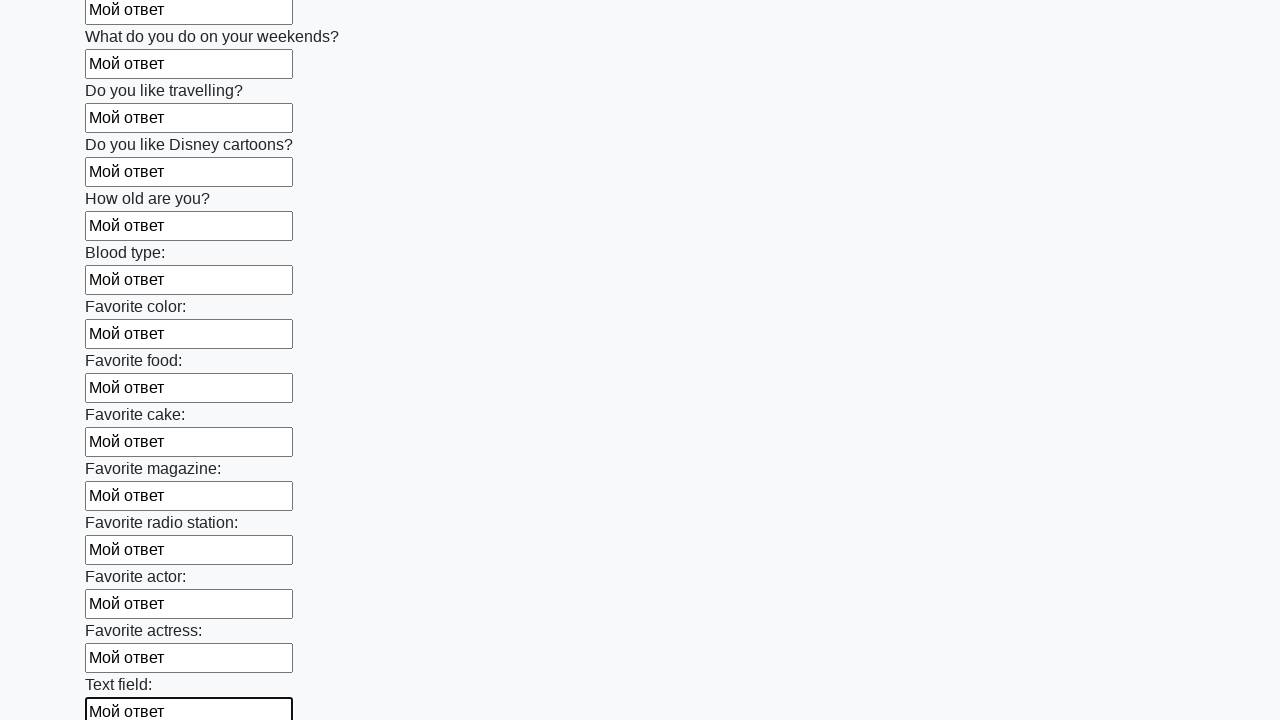

Filled a text input field with 'Мой ответ' on xpath=//input[@type='text'] >> nth=27
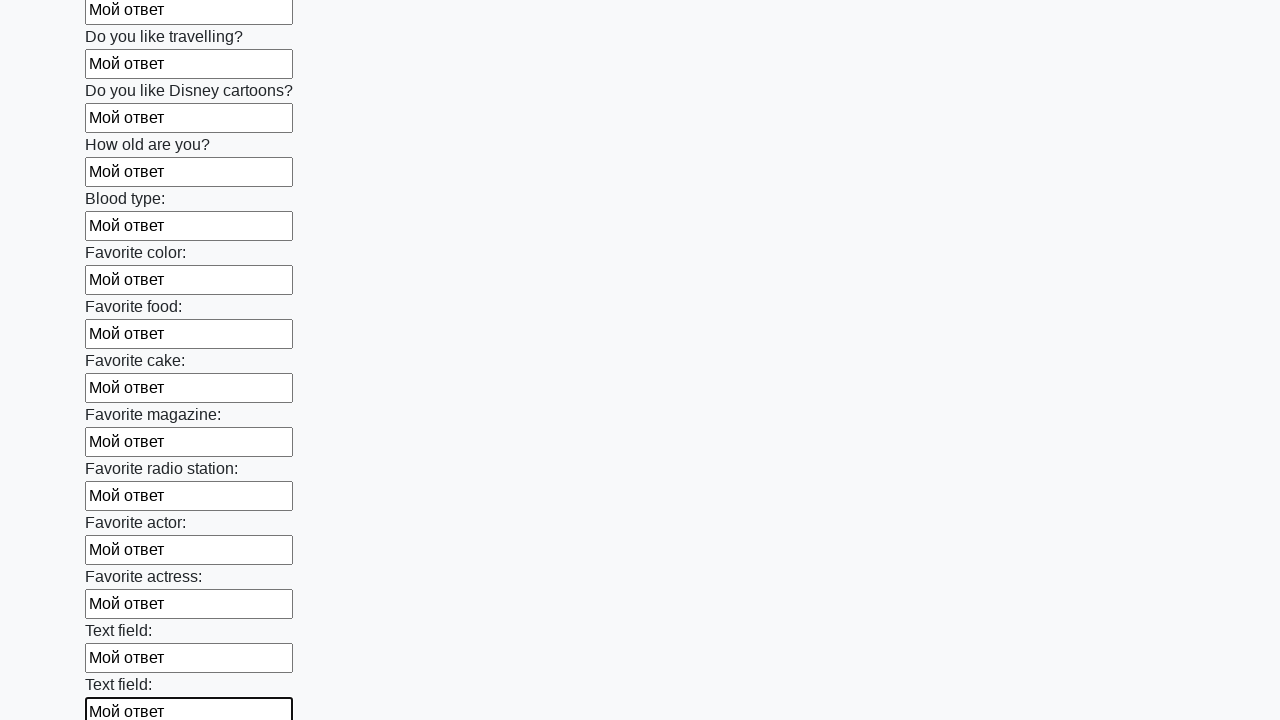

Filled a text input field with 'Мой ответ' on xpath=//input[@type='text'] >> nth=28
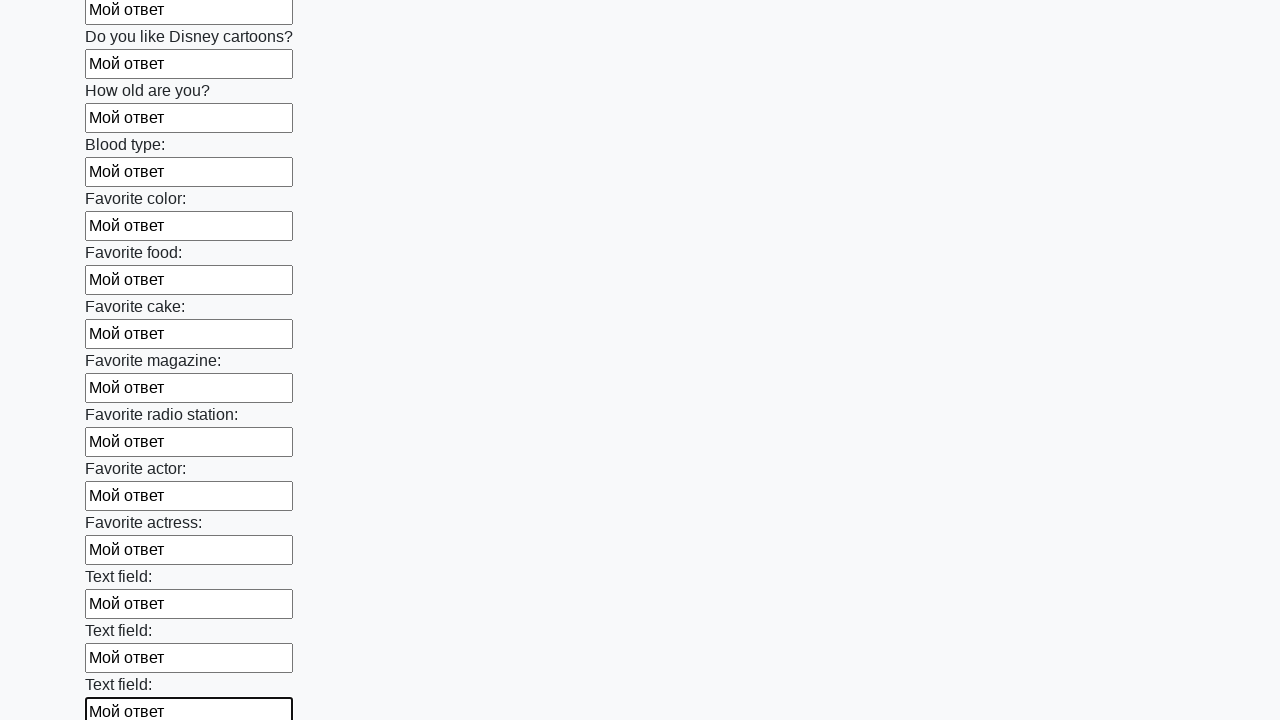

Filled a text input field with 'Мой ответ' on xpath=//input[@type='text'] >> nth=29
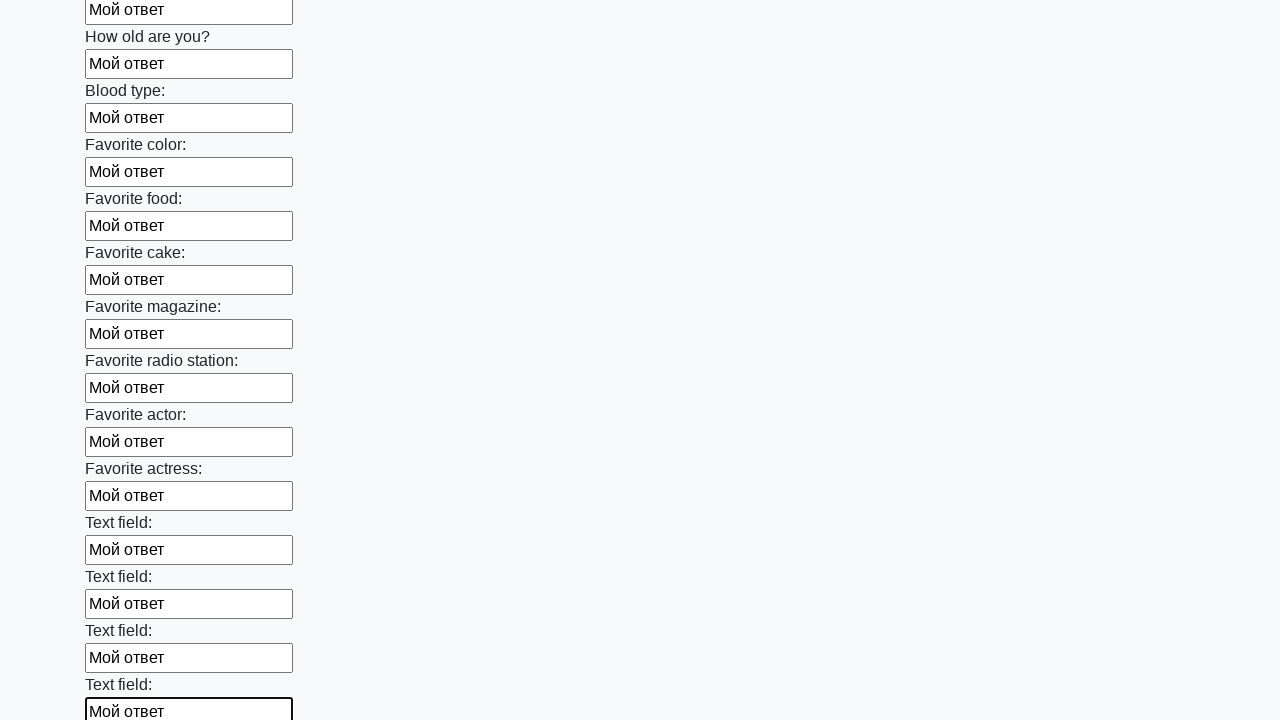

Filled a text input field with 'Мой ответ' on xpath=//input[@type='text'] >> nth=30
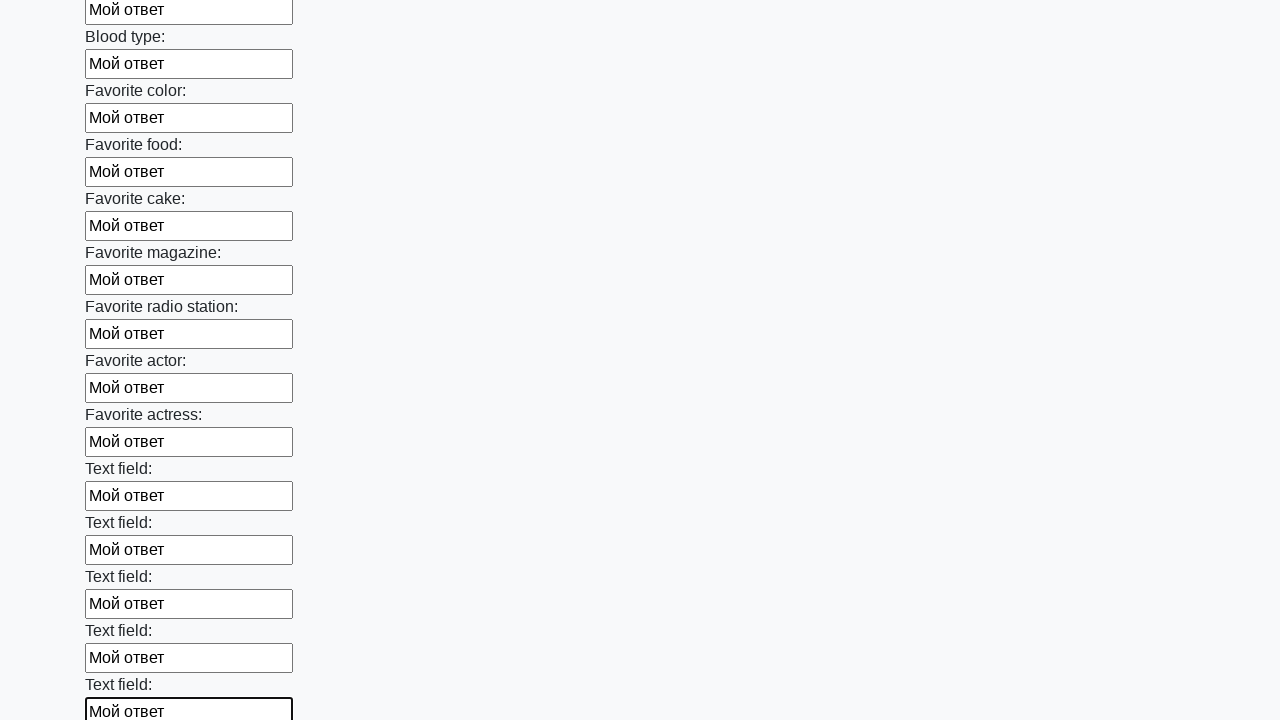

Filled a text input field with 'Мой ответ' on xpath=//input[@type='text'] >> nth=31
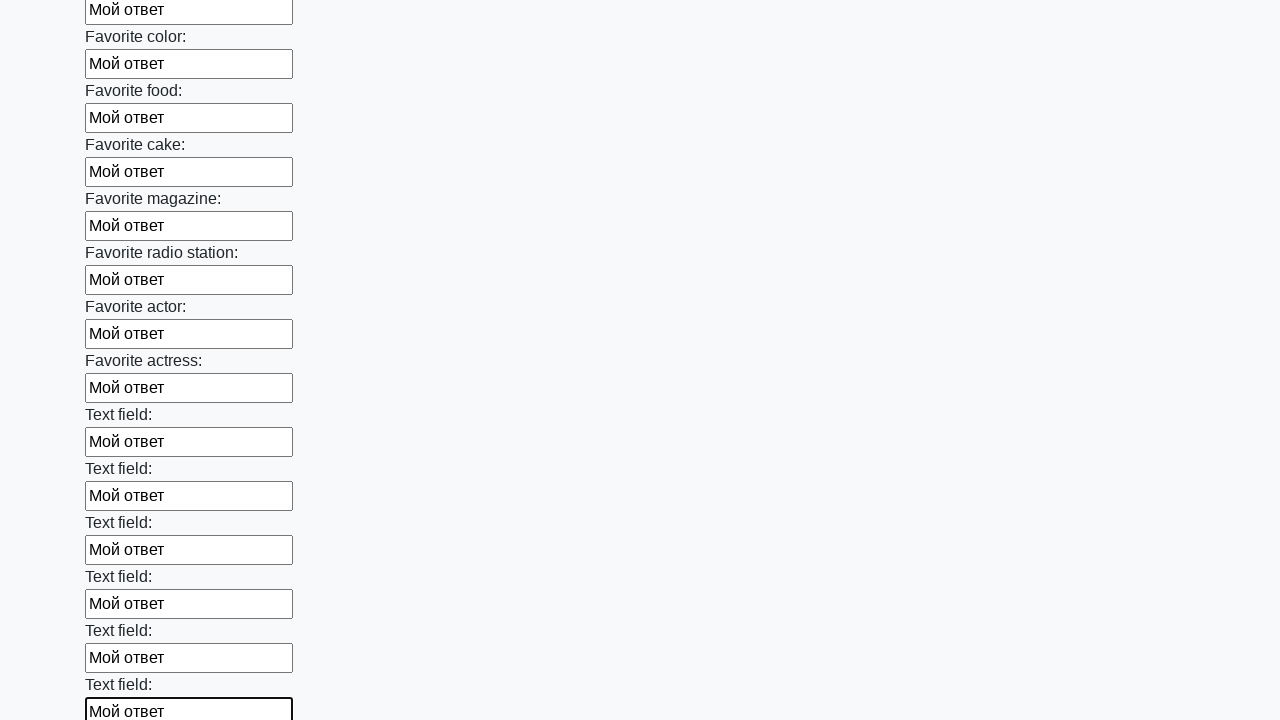

Filled a text input field with 'Мой ответ' on xpath=//input[@type='text'] >> nth=32
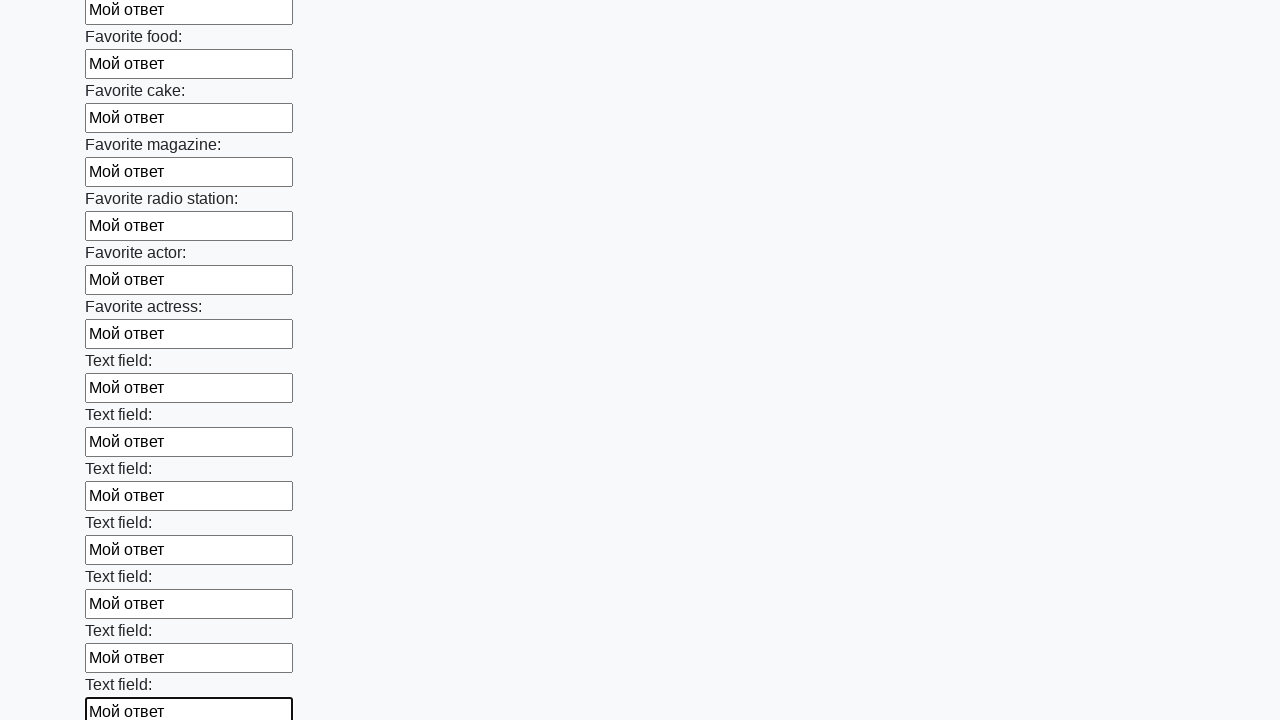

Filled a text input field with 'Мой ответ' on xpath=//input[@type='text'] >> nth=33
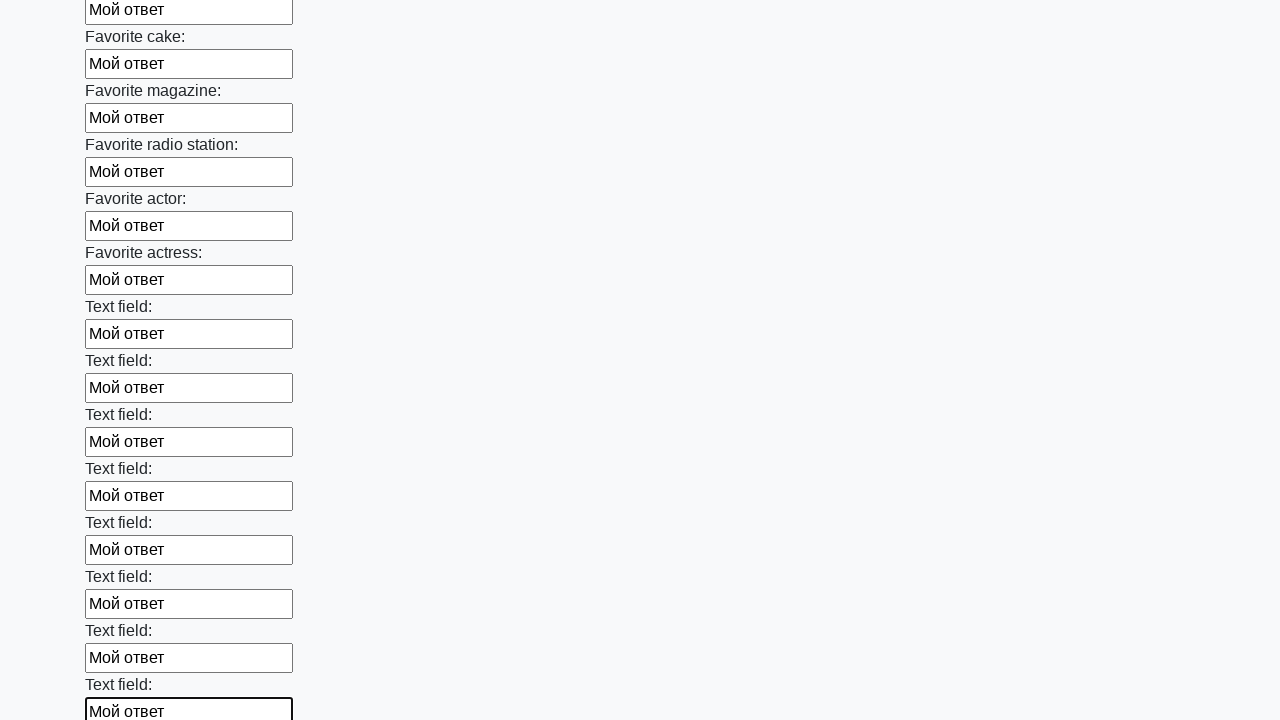

Filled a text input field with 'Мой ответ' on xpath=//input[@type='text'] >> nth=34
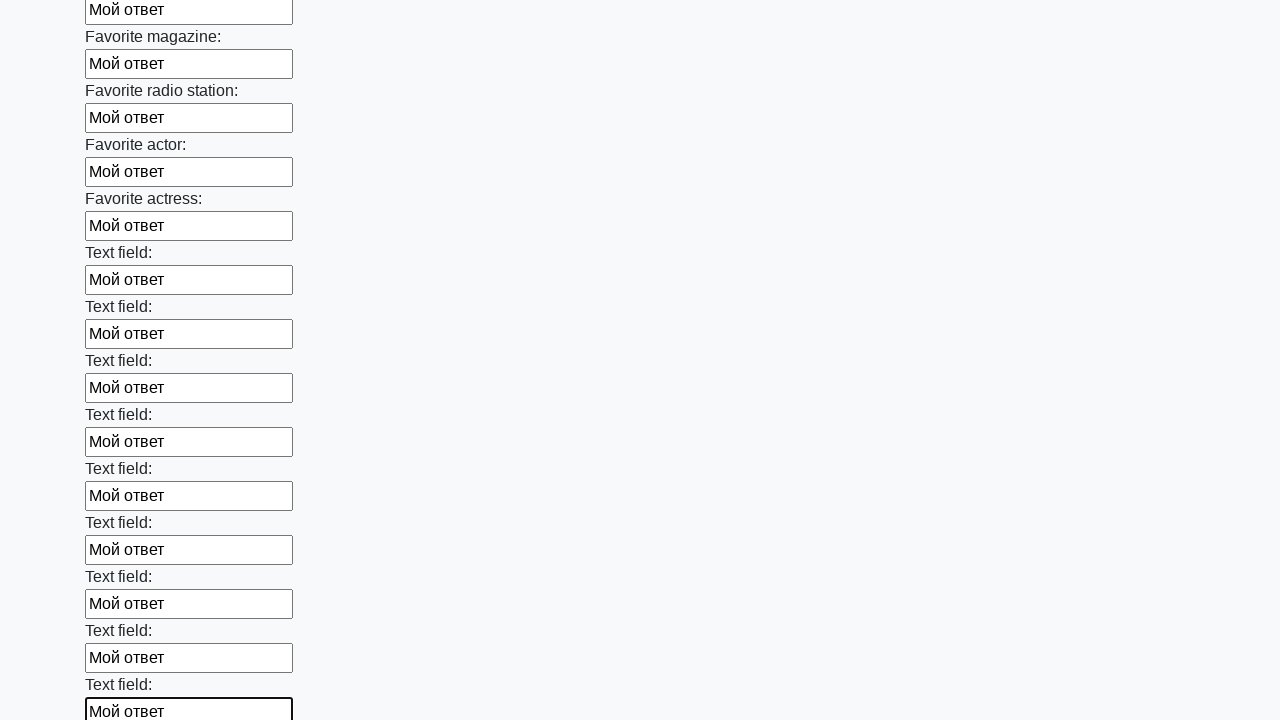

Filled a text input field with 'Мой ответ' on xpath=//input[@type='text'] >> nth=35
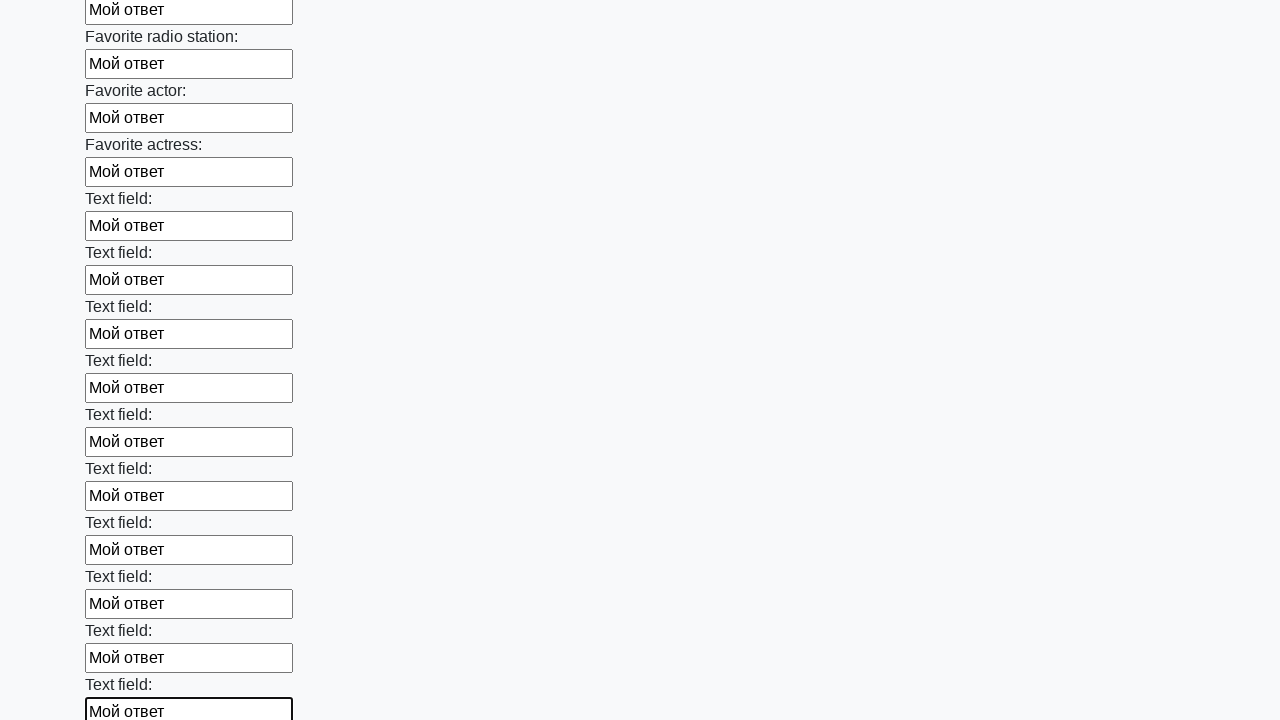

Filled a text input field with 'Мой ответ' on xpath=//input[@type='text'] >> nth=36
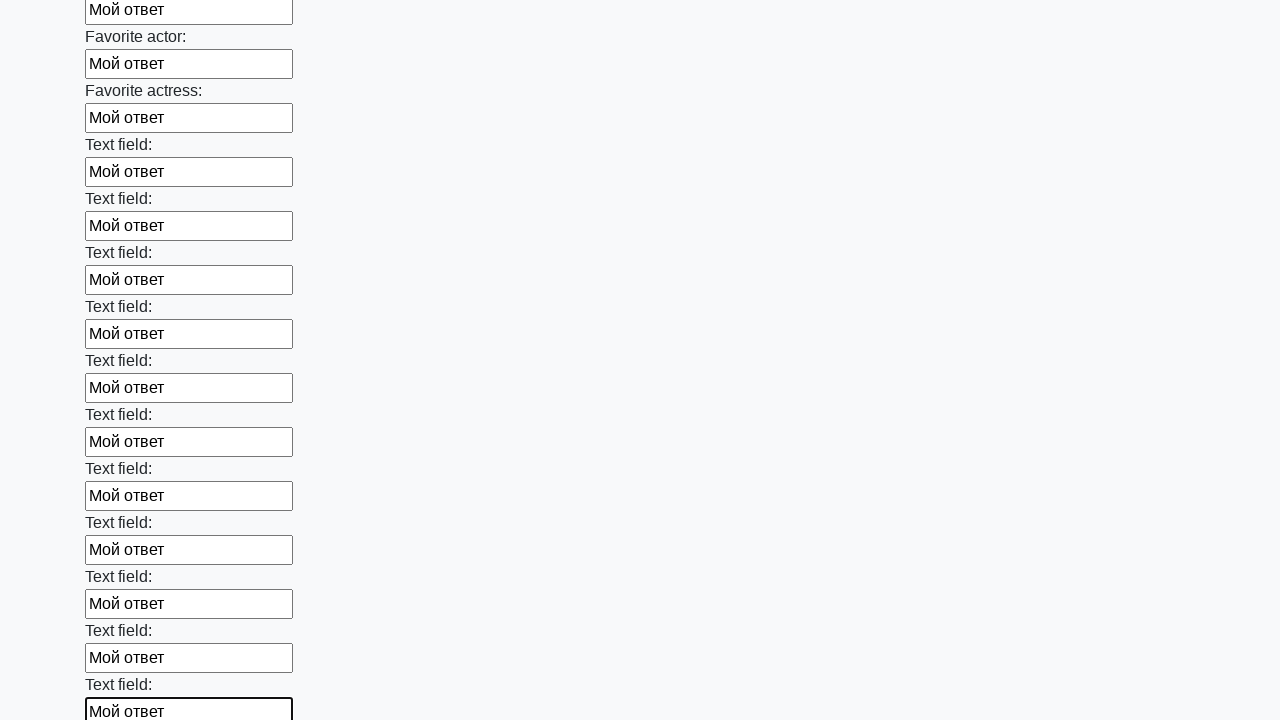

Filled a text input field with 'Мой ответ' on xpath=//input[@type='text'] >> nth=37
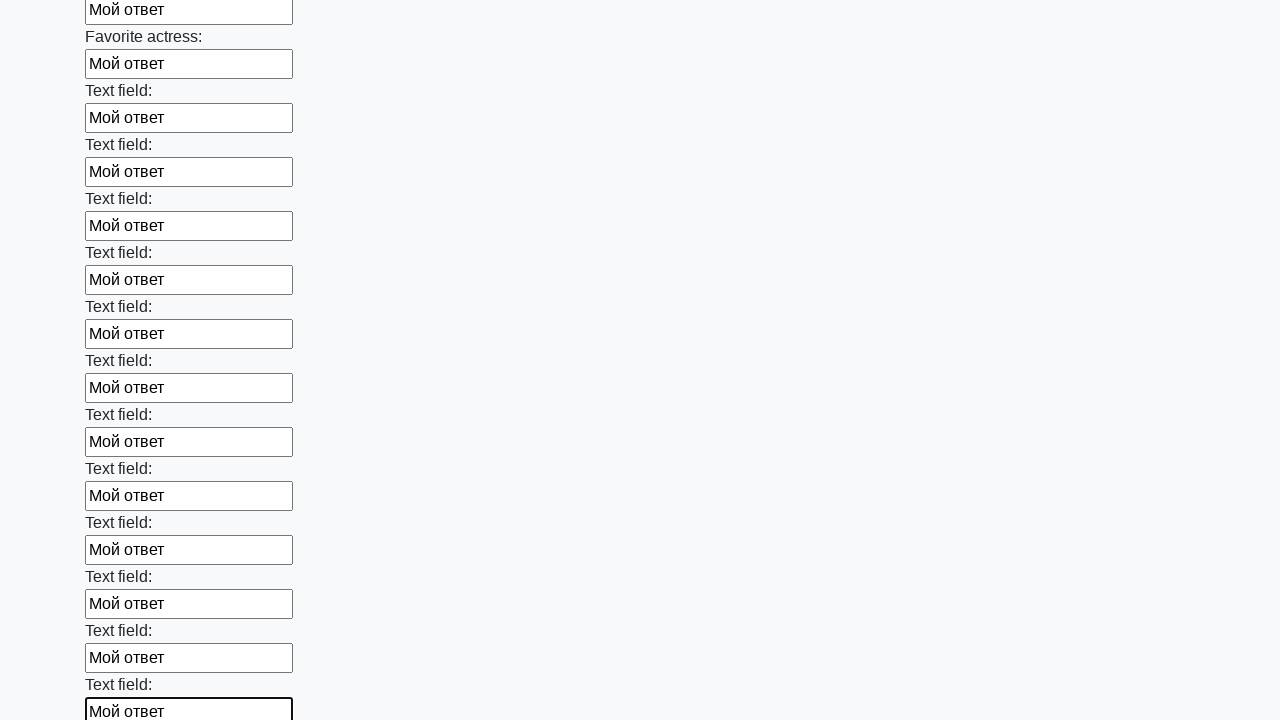

Filled a text input field with 'Мой ответ' on xpath=//input[@type='text'] >> nth=38
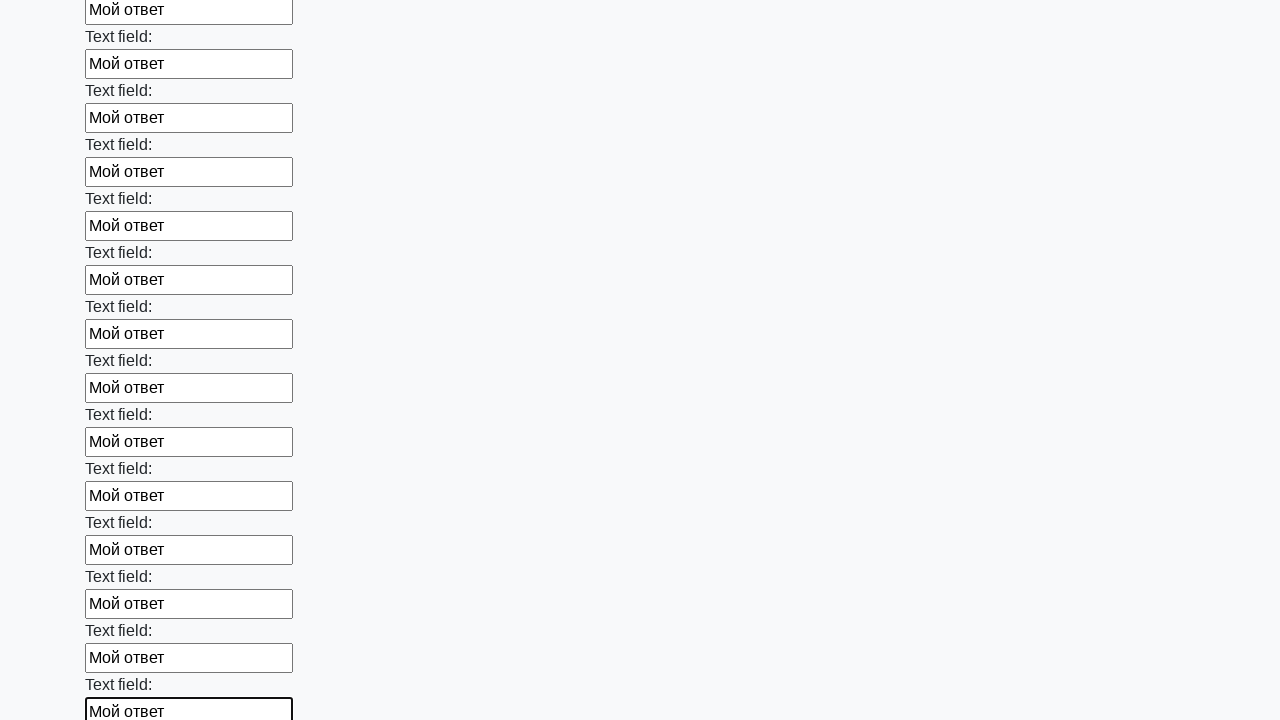

Filled a text input field with 'Мой ответ' on xpath=//input[@type='text'] >> nth=39
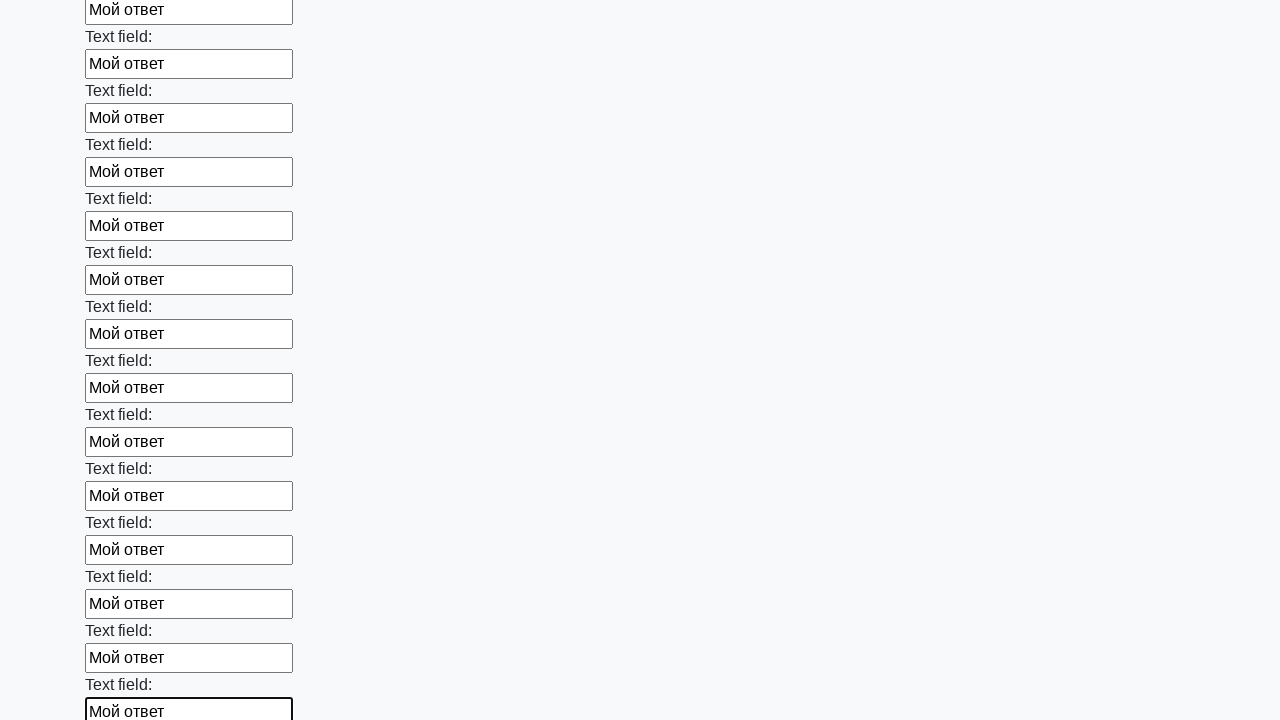

Filled a text input field with 'Мой ответ' on xpath=//input[@type='text'] >> nth=40
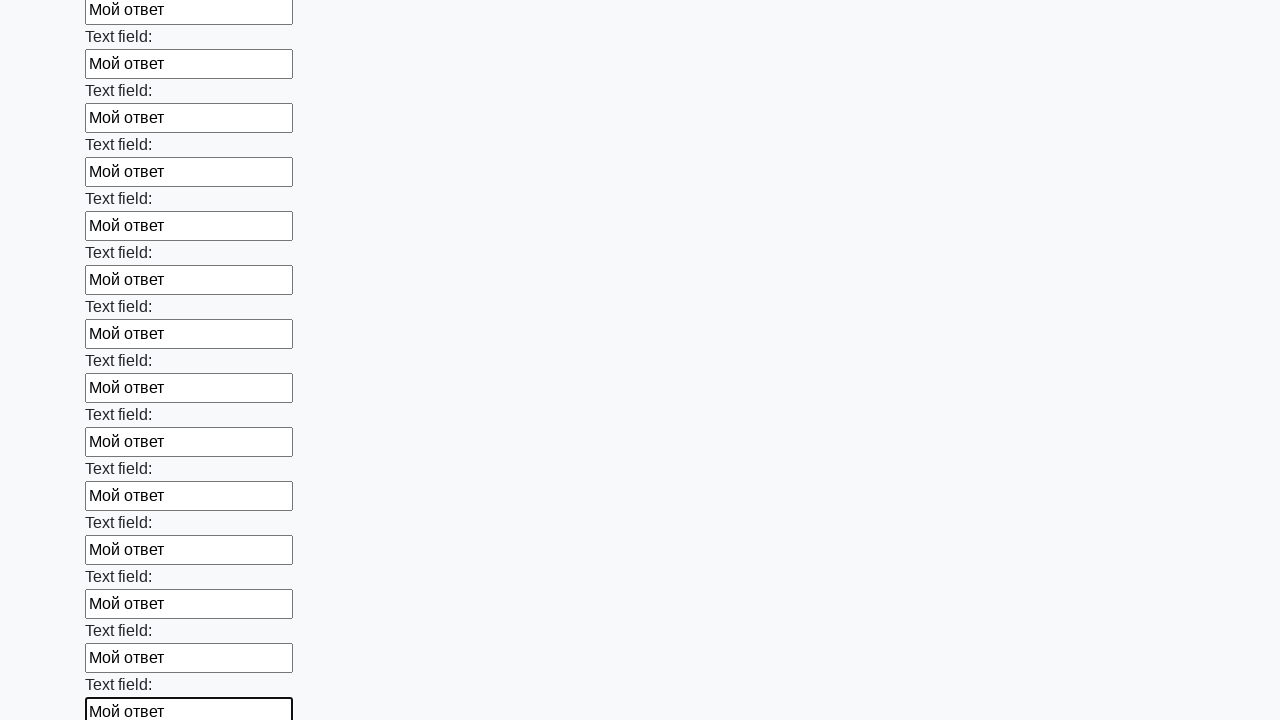

Filled a text input field with 'Мой ответ' on xpath=//input[@type='text'] >> nth=41
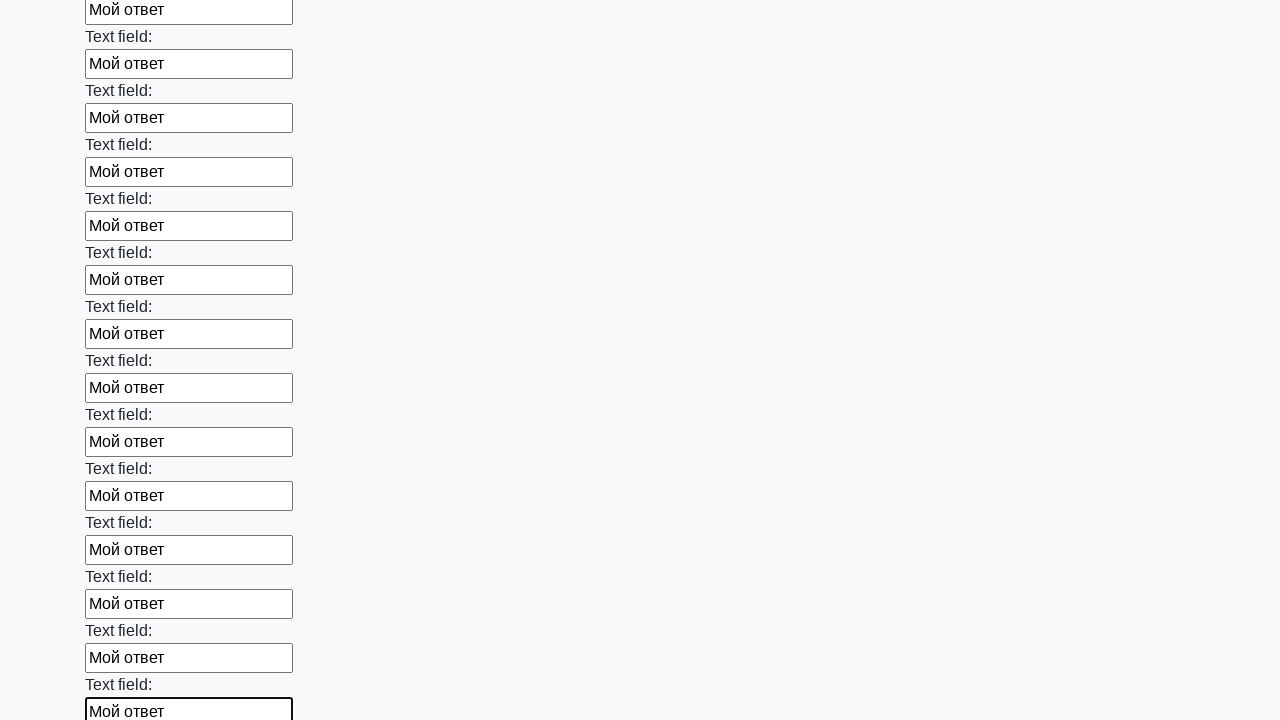

Filled a text input field with 'Мой ответ' on xpath=//input[@type='text'] >> nth=42
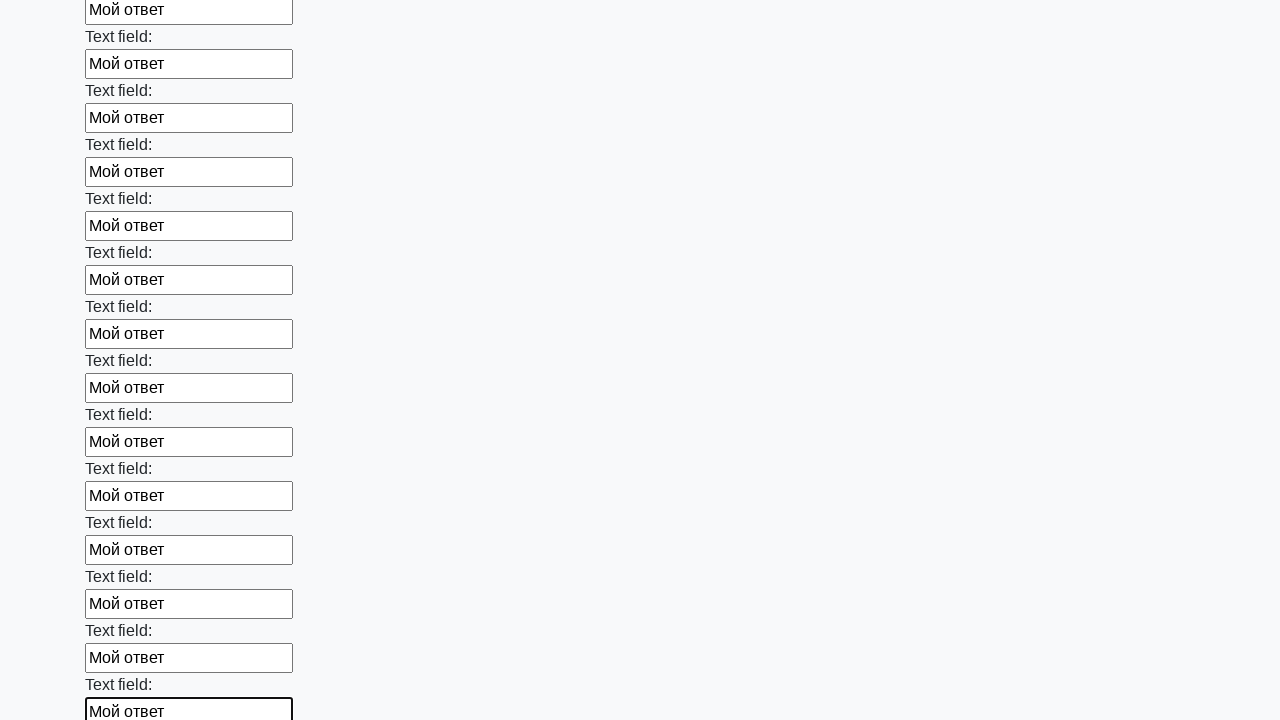

Filled a text input field with 'Мой ответ' on xpath=//input[@type='text'] >> nth=43
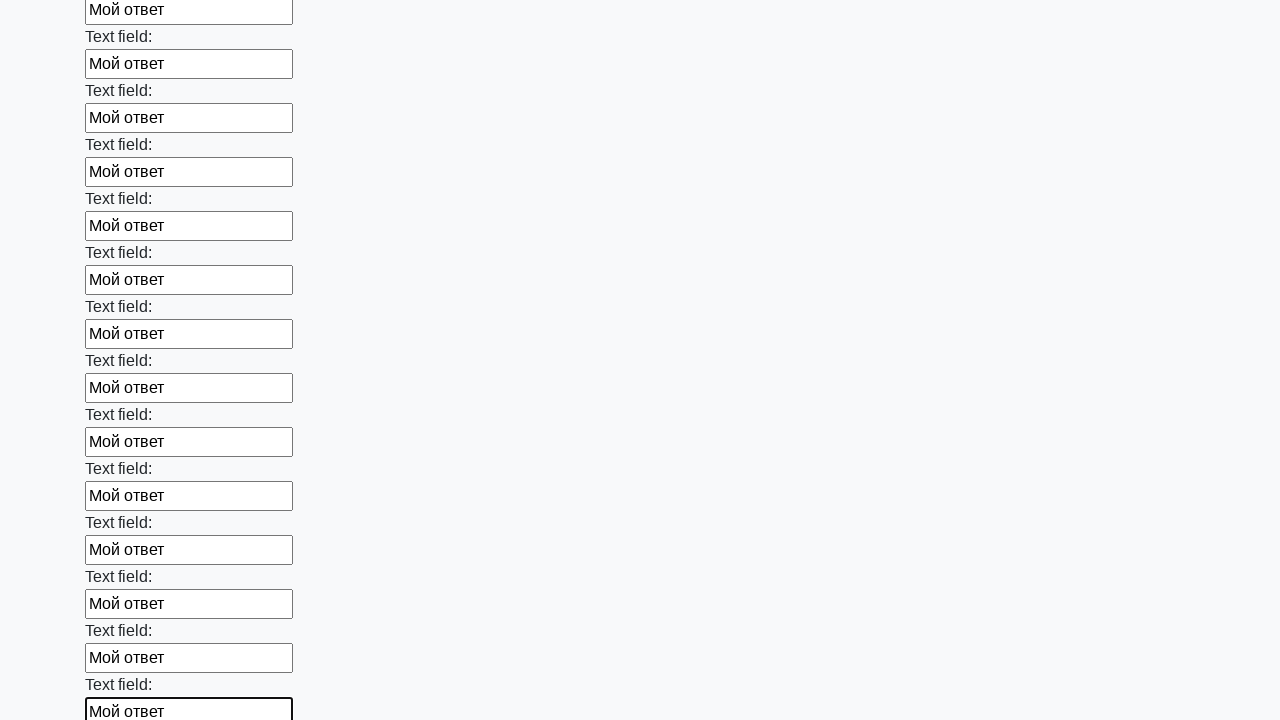

Filled a text input field with 'Мой ответ' on xpath=//input[@type='text'] >> nth=44
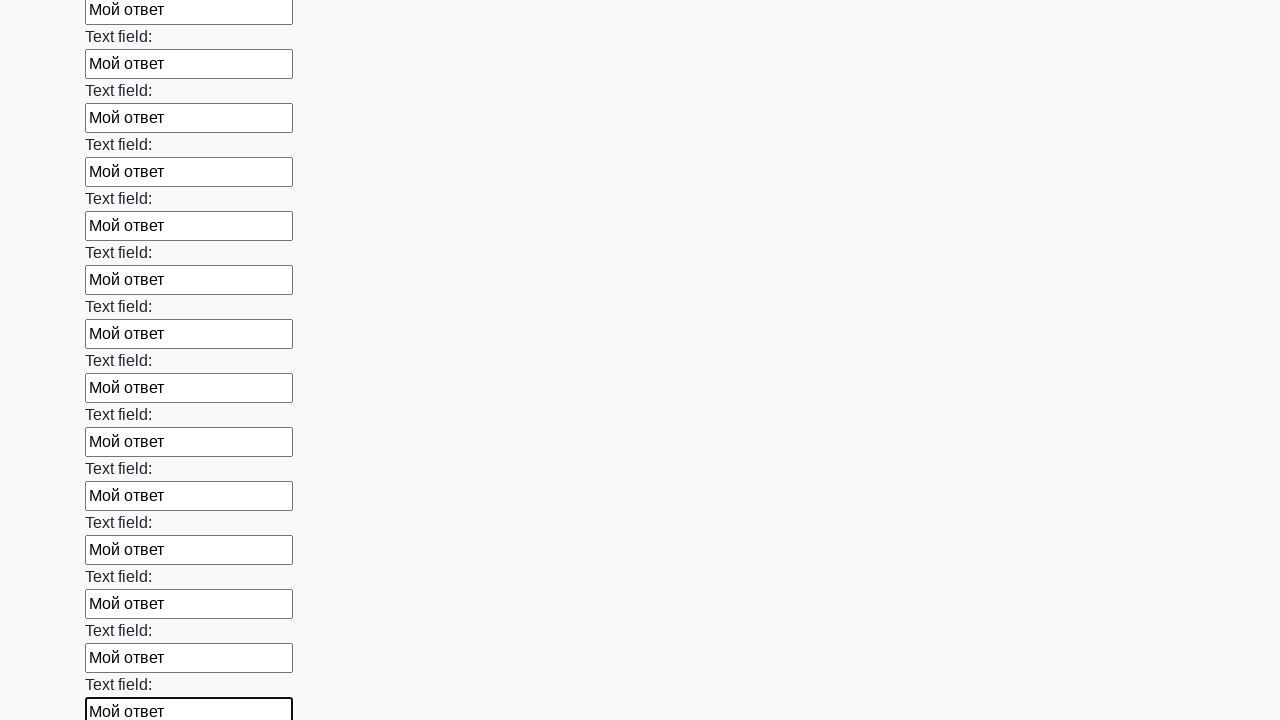

Filled a text input field with 'Мой ответ' on xpath=//input[@type='text'] >> nth=45
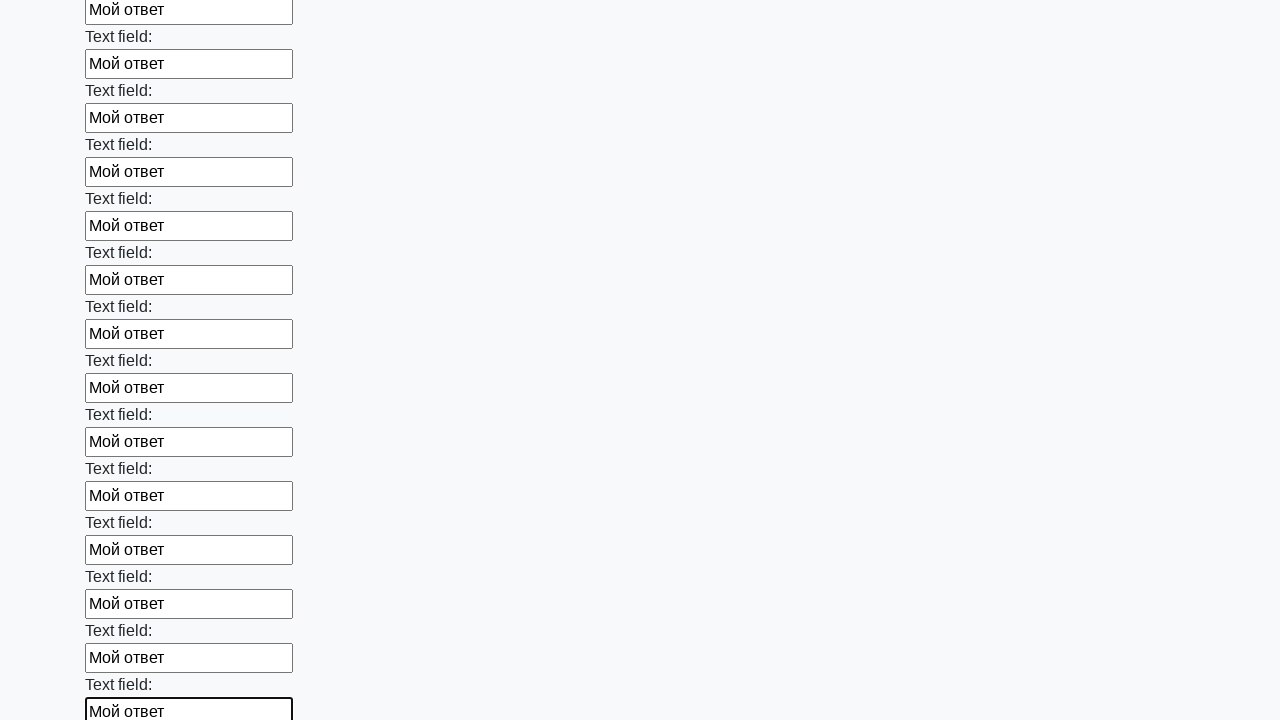

Filled a text input field with 'Мой ответ' on xpath=//input[@type='text'] >> nth=46
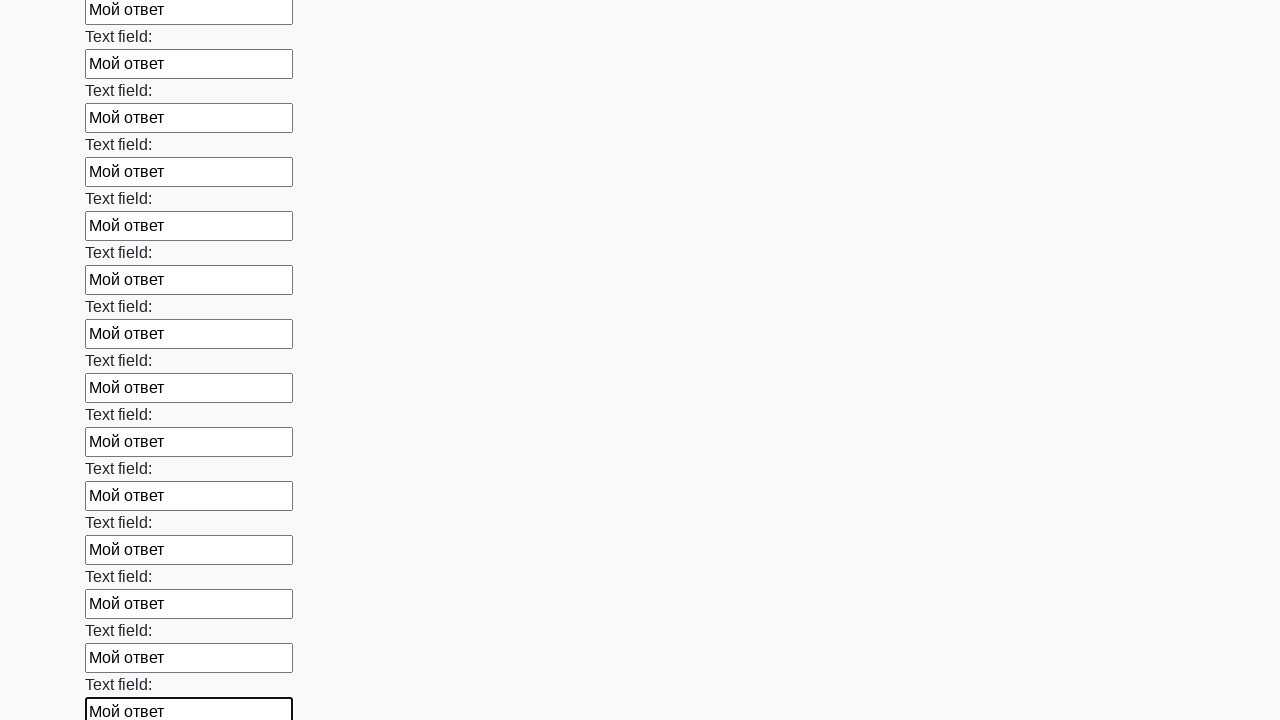

Filled a text input field with 'Мой ответ' on xpath=//input[@type='text'] >> nth=47
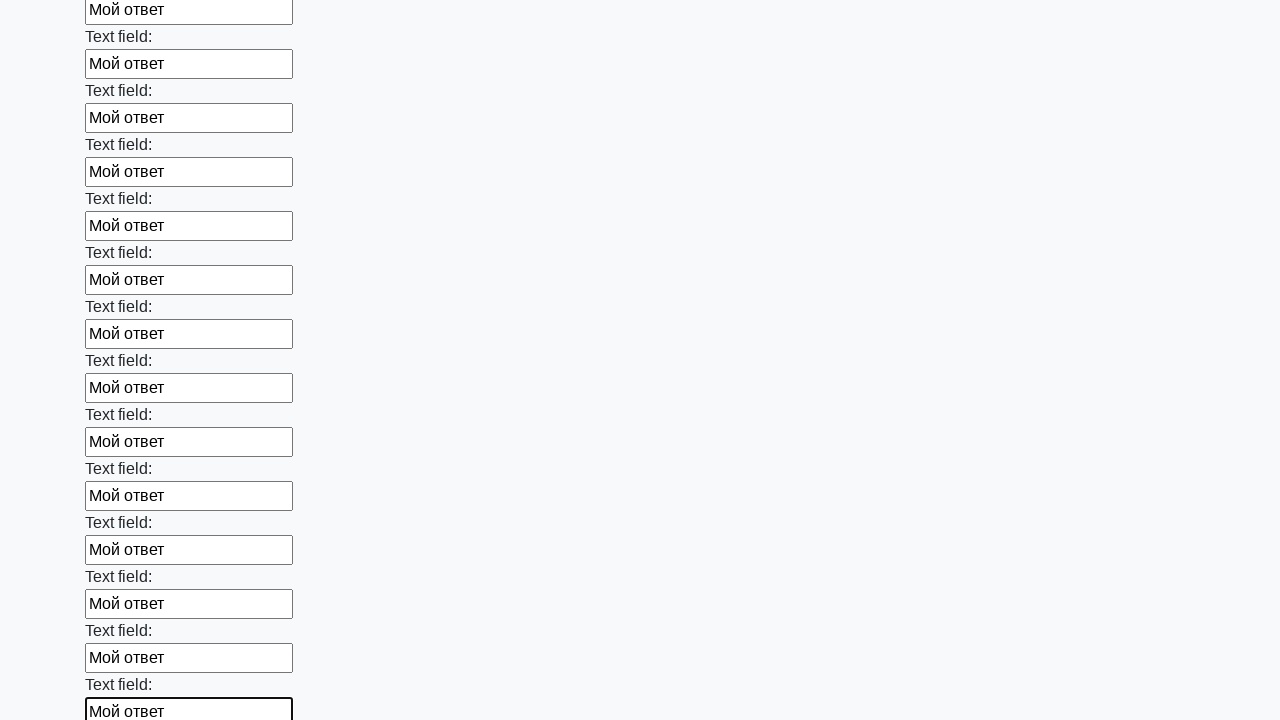

Filled a text input field with 'Мой ответ' on xpath=//input[@type='text'] >> nth=48
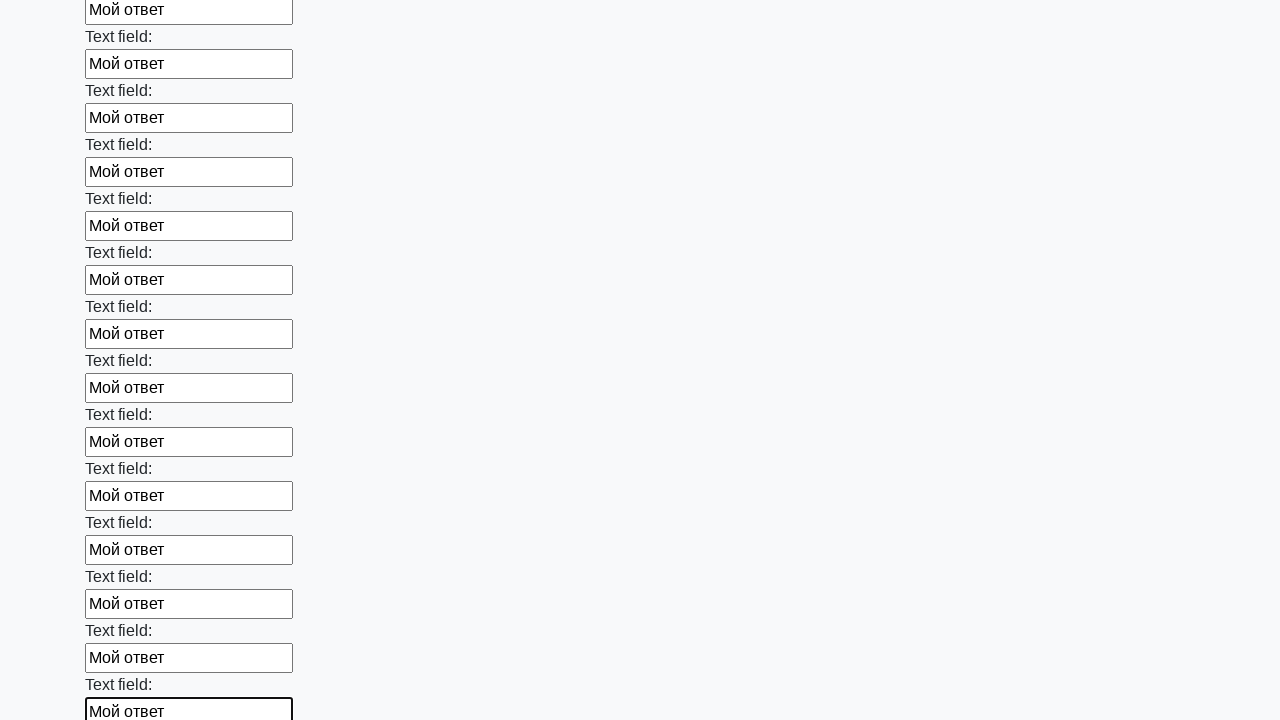

Filled a text input field with 'Мой ответ' on xpath=//input[@type='text'] >> nth=49
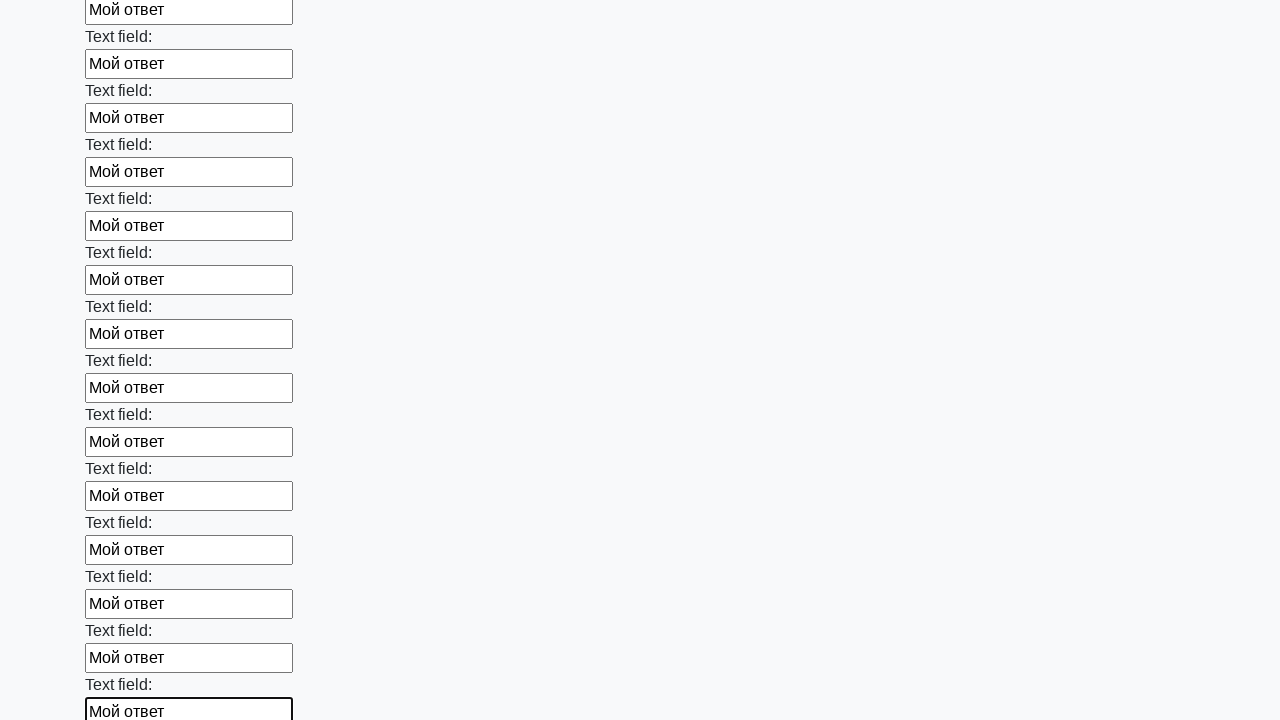

Filled a text input field with 'Мой ответ' on xpath=//input[@type='text'] >> nth=50
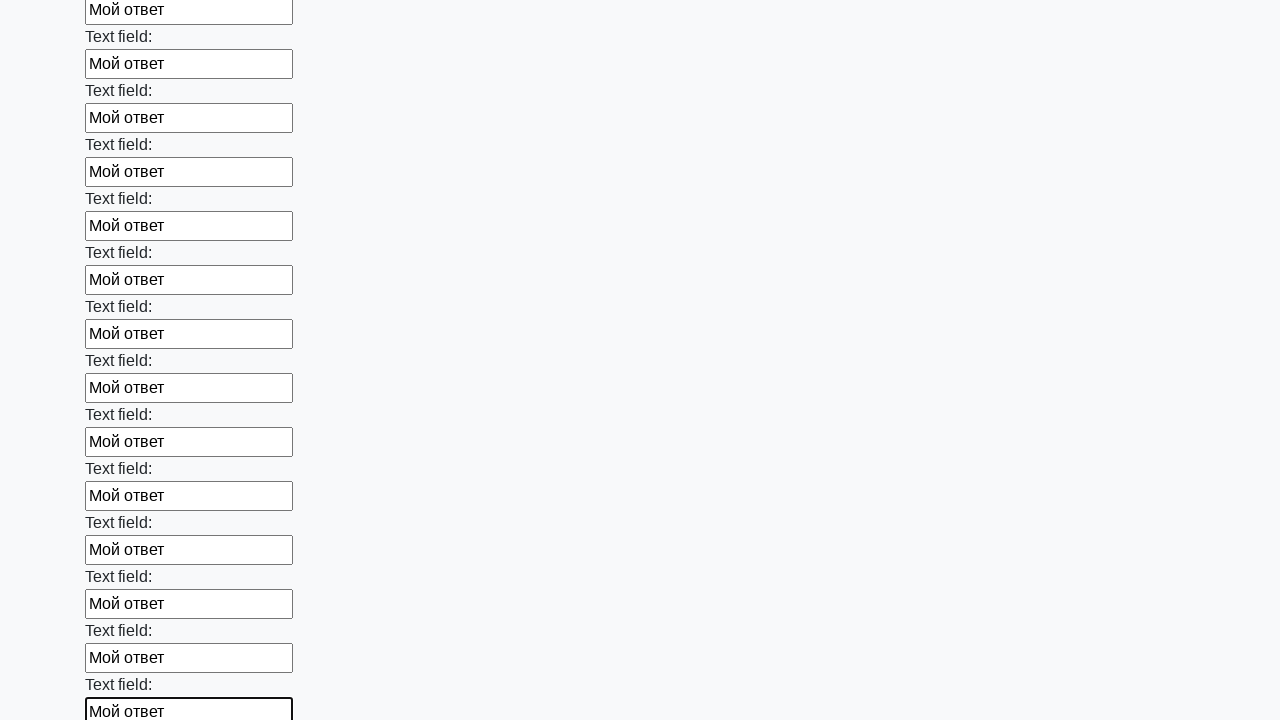

Filled a text input field with 'Мой ответ' on xpath=//input[@type='text'] >> nth=51
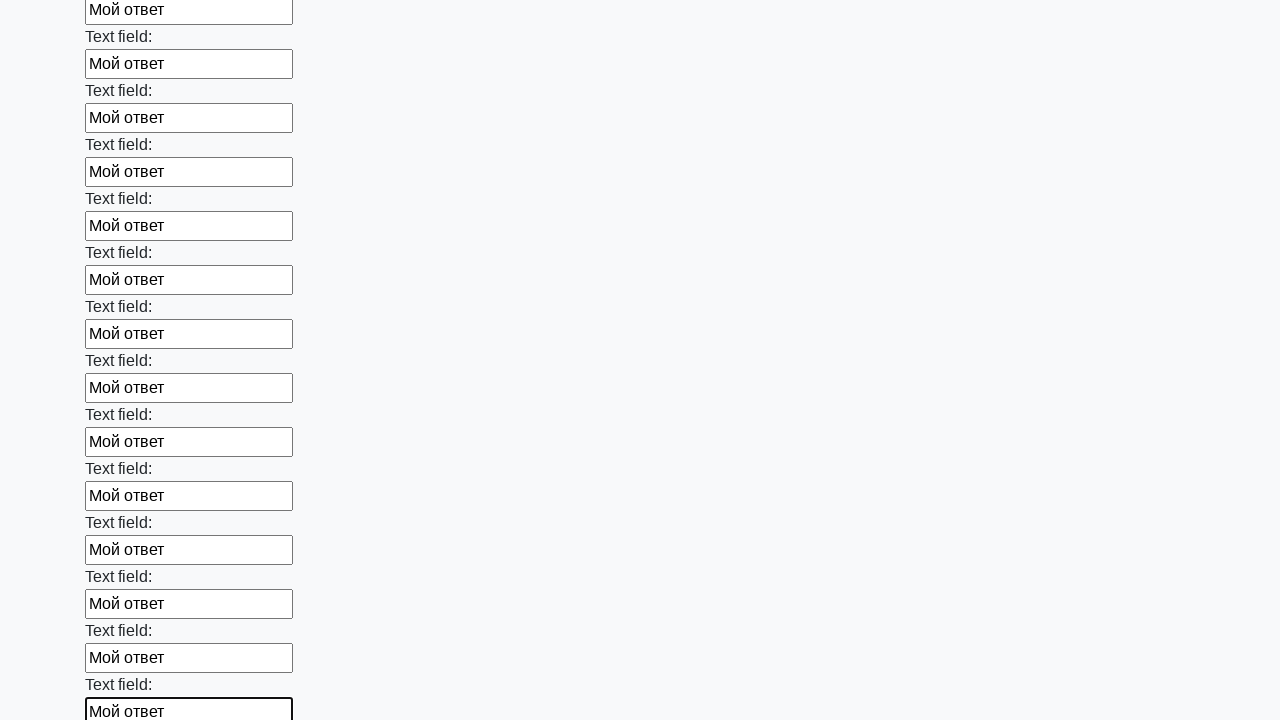

Filled a text input field with 'Мой ответ' on xpath=//input[@type='text'] >> nth=52
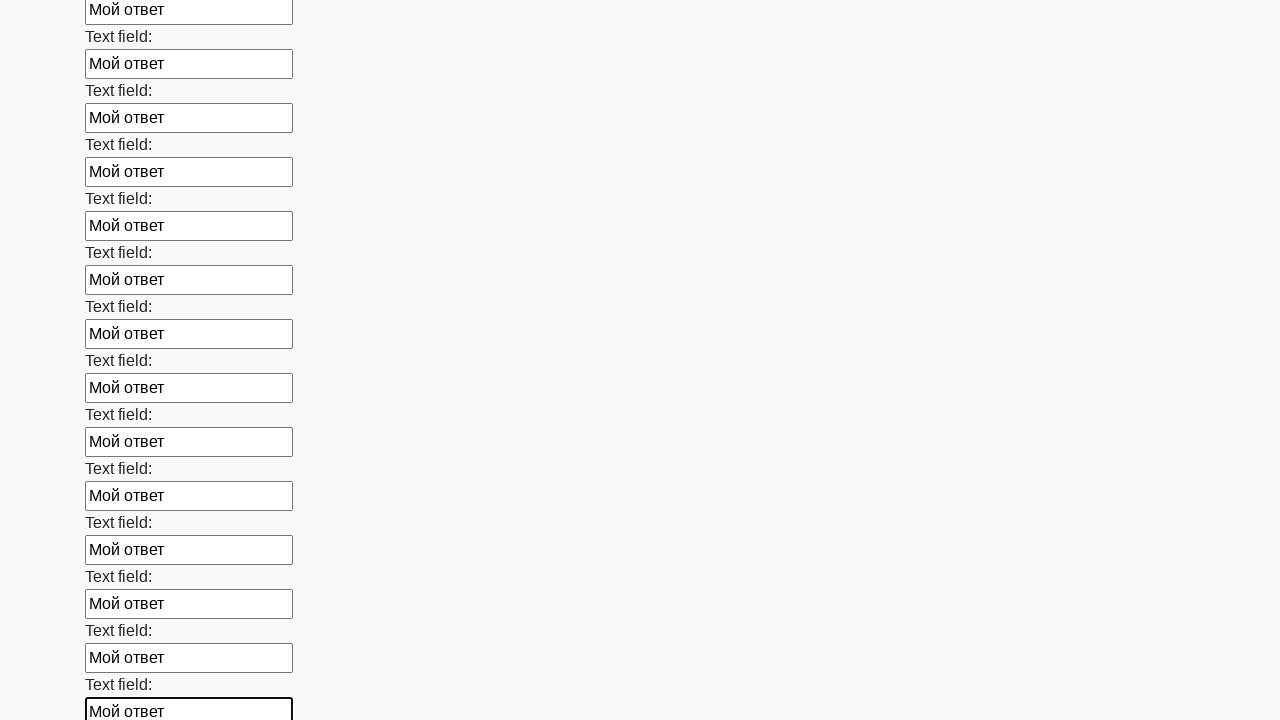

Filled a text input field with 'Мой ответ' on xpath=//input[@type='text'] >> nth=53
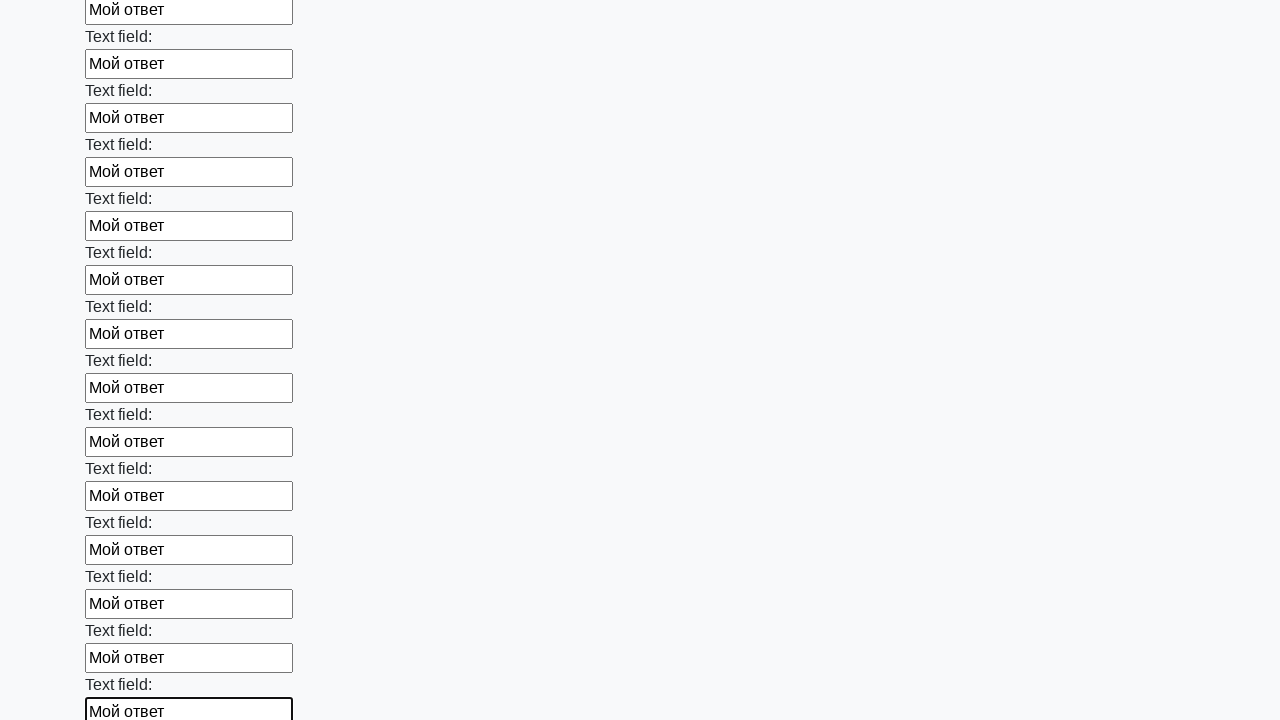

Filled a text input field with 'Мой ответ' on xpath=//input[@type='text'] >> nth=54
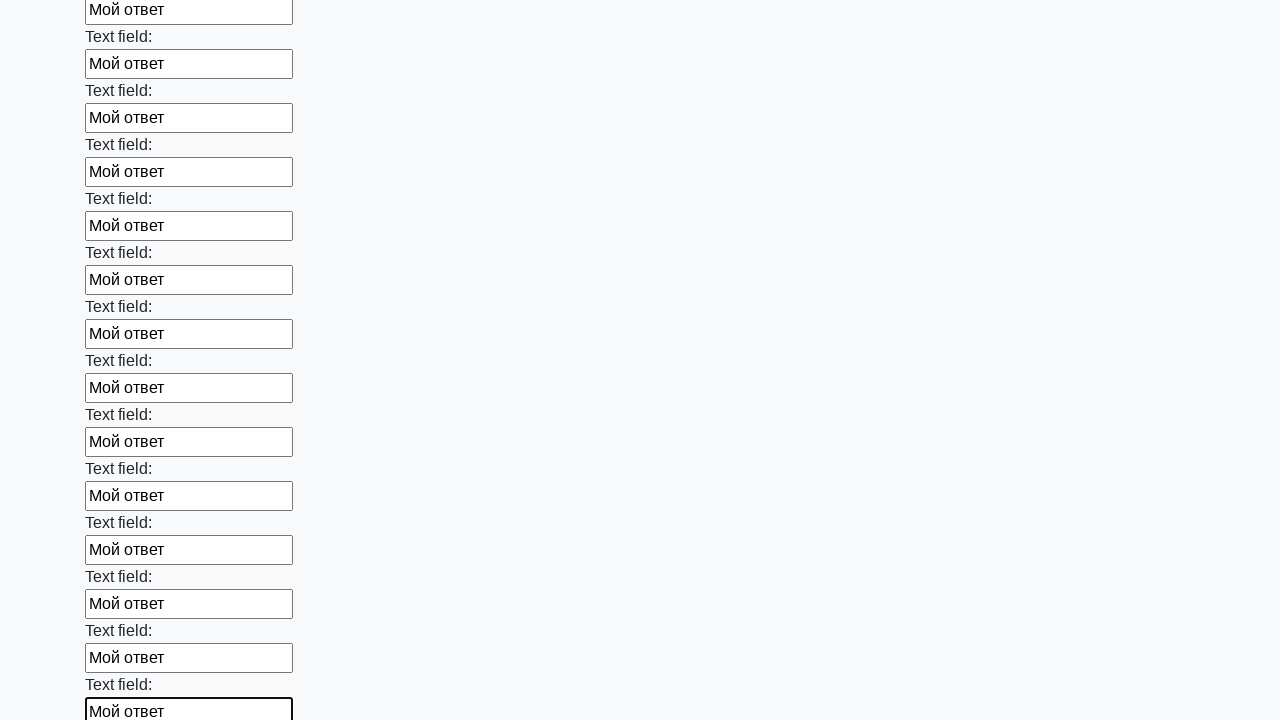

Filled a text input field with 'Мой ответ' on xpath=//input[@type='text'] >> nth=55
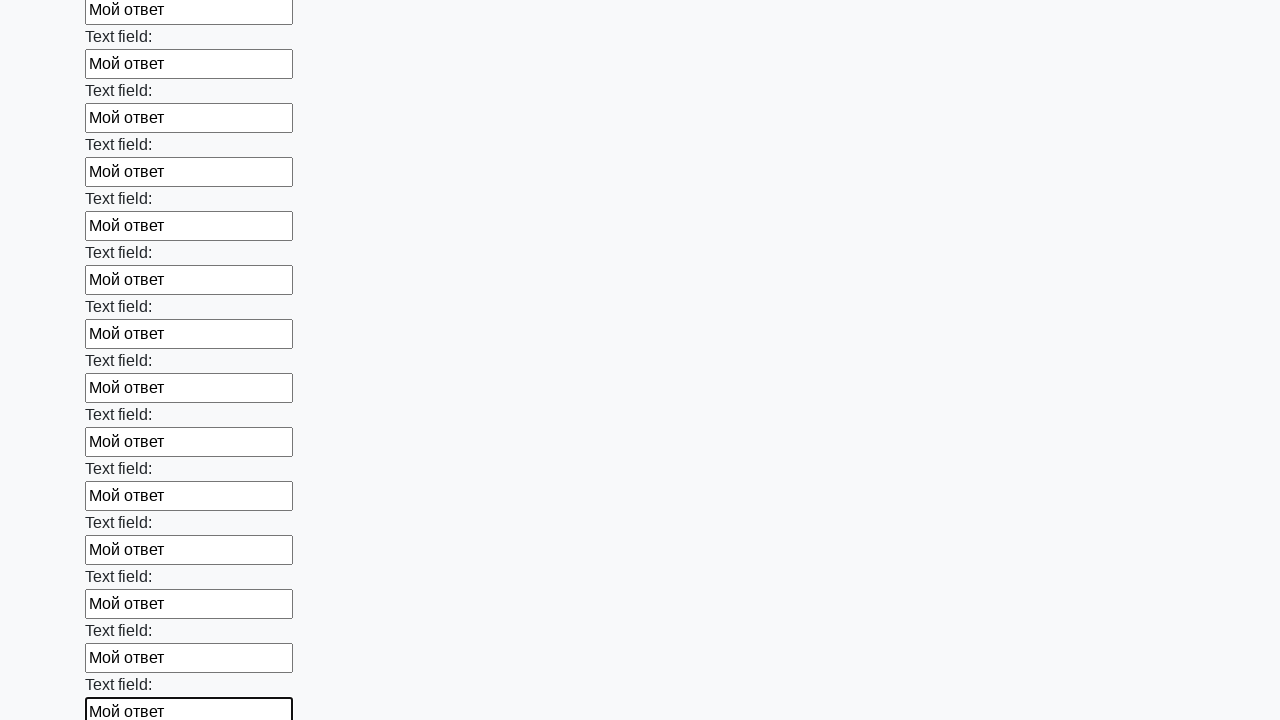

Filled a text input field with 'Мой ответ' on xpath=//input[@type='text'] >> nth=56
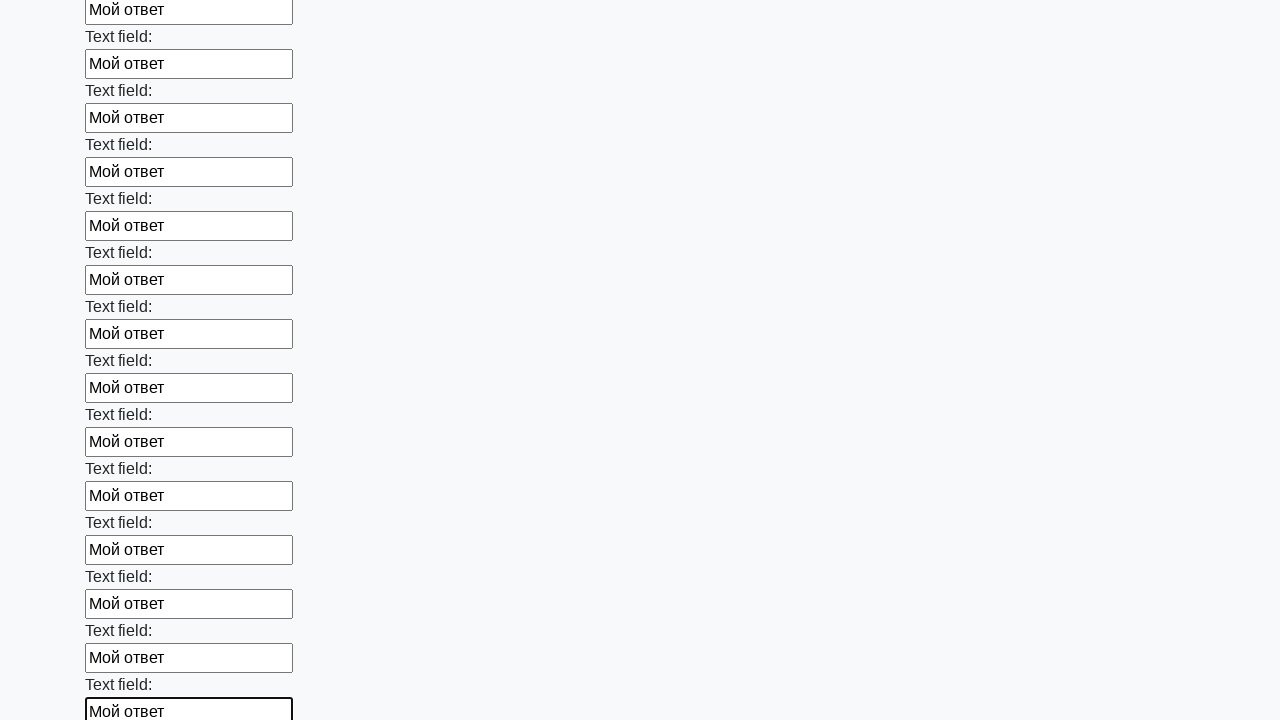

Filled a text input field with 'Мой ответ' on xpath=//input[@type='text'] >> nth=57
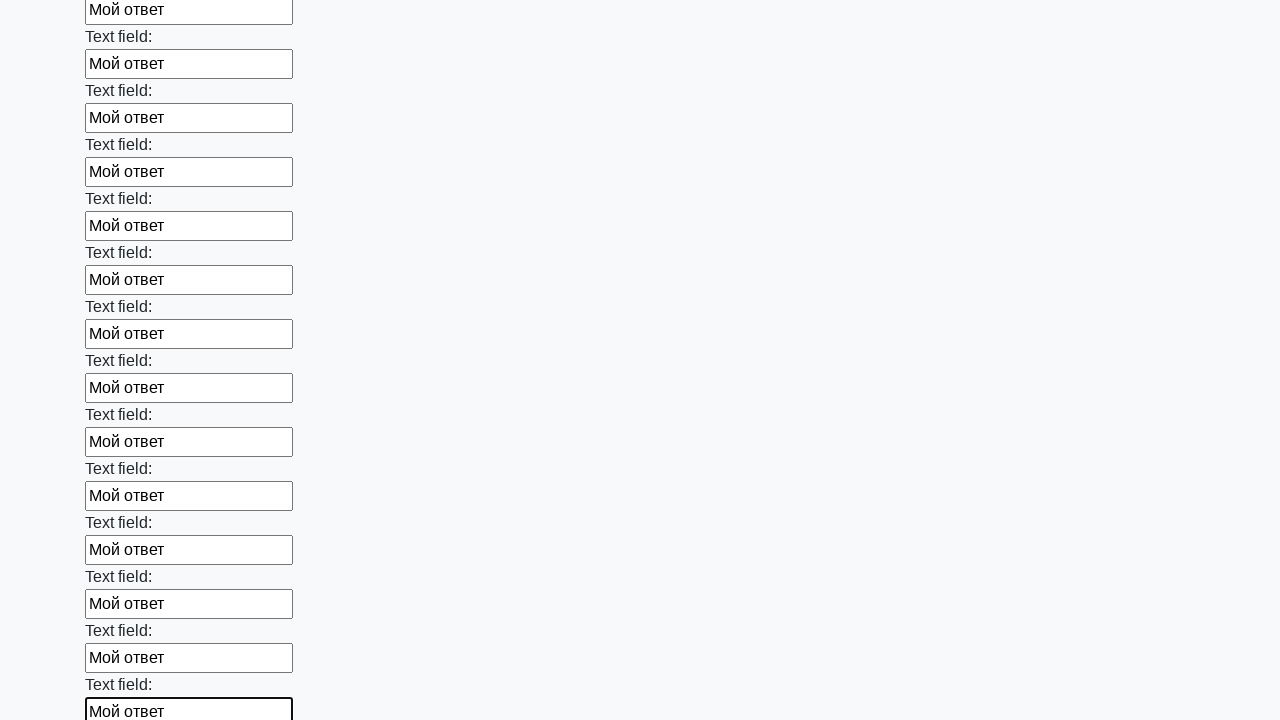

Filled a text input field with 'Мой ответ' on xpath=//input[@type='text'] >> nth=58
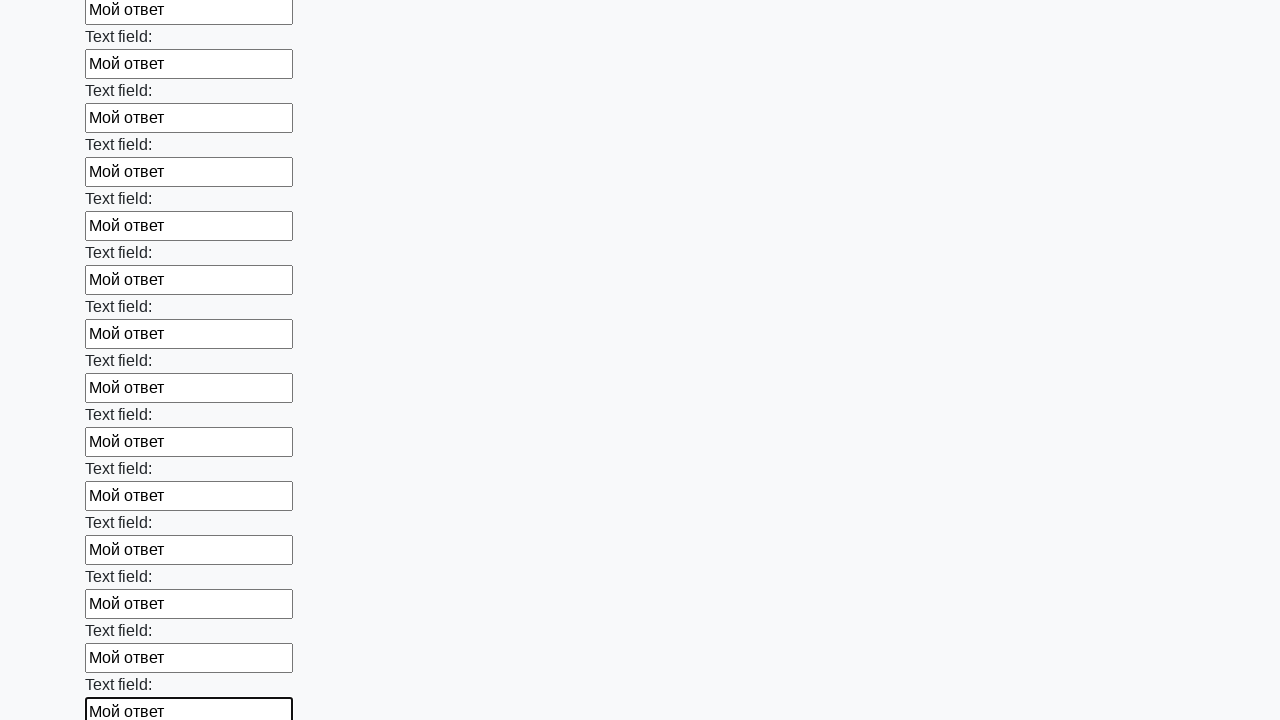

Filled a text input field with 'Мой ответ' on xpath=//input[@type='text'] >> nth=59
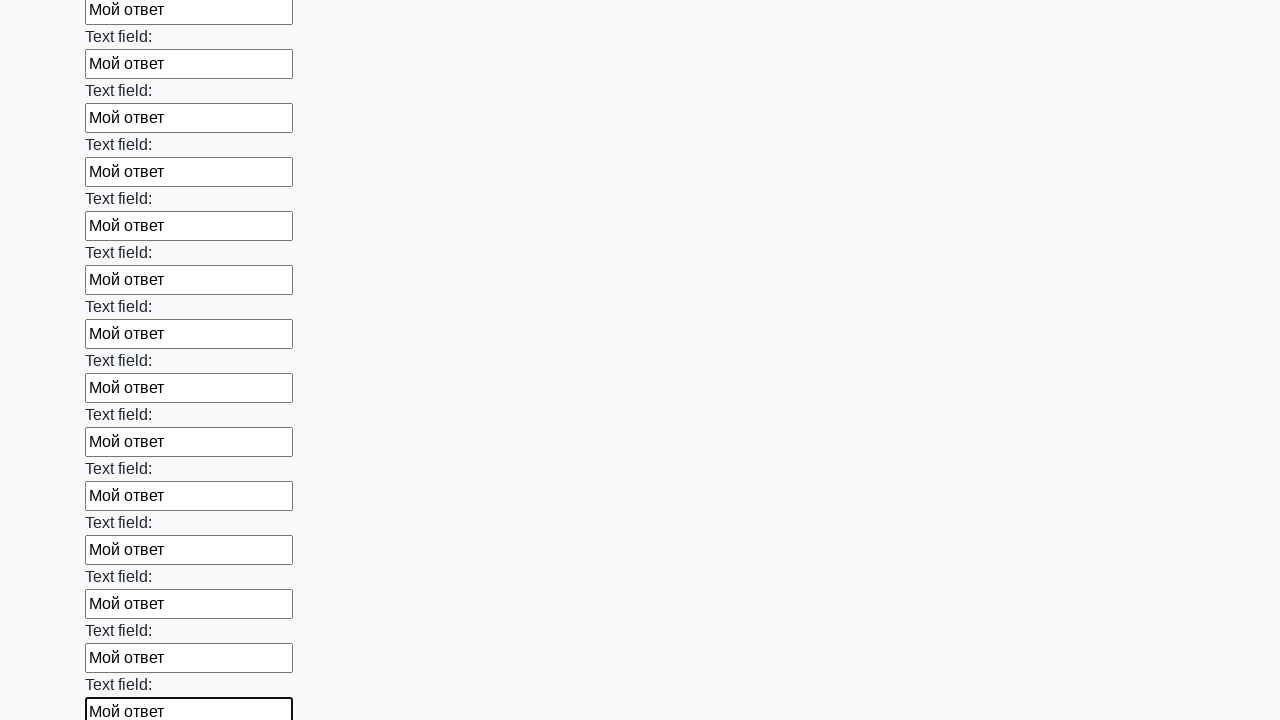

Filled a text input field with 'Мой ответ' on xpath=//input[@type='text'] >> nth=60
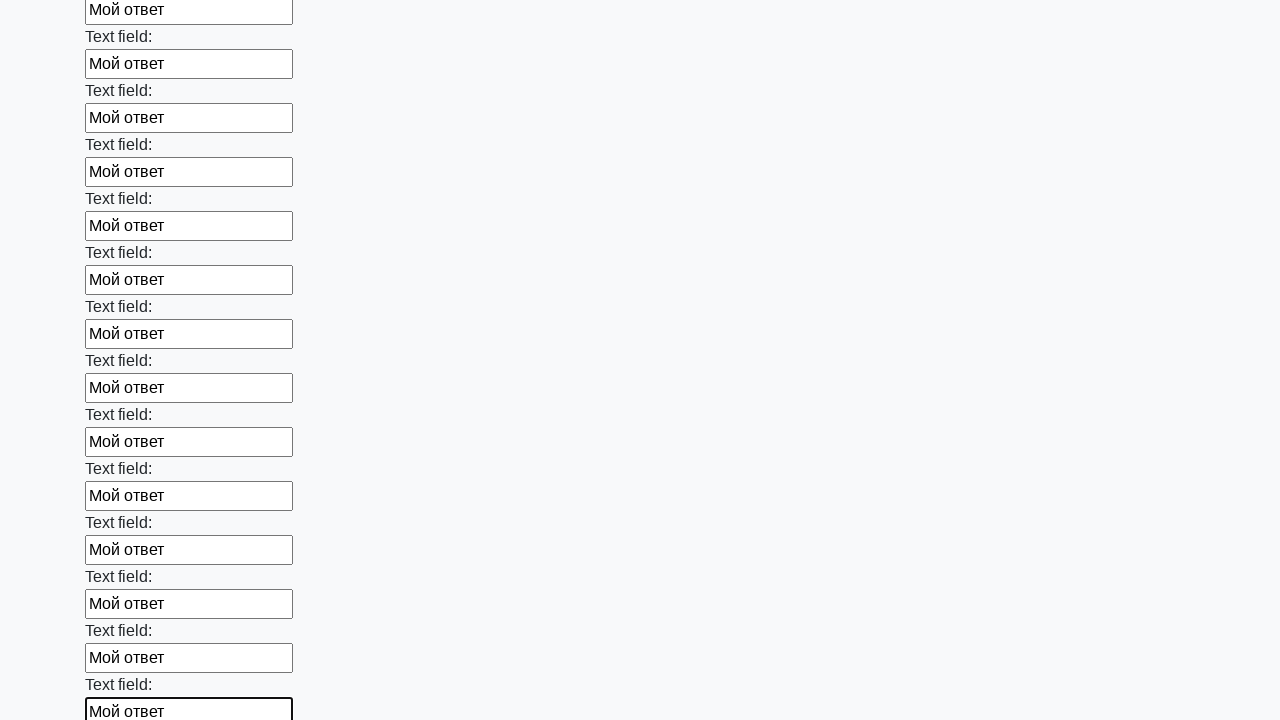

Filled a text input field with 'Мой ответ' on xpath=//input[@type='text'] >> nth=61
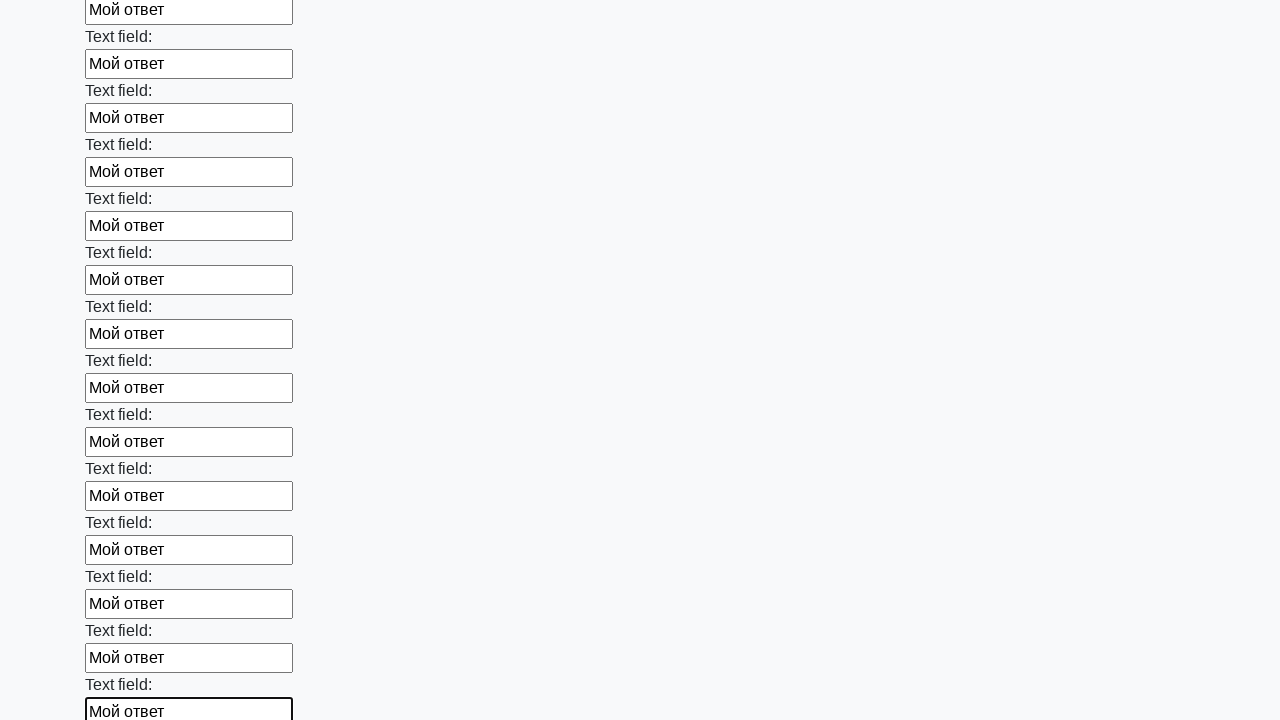

Filled a text input field with 'Мой ответ' on xpath=//input[@type='text'] >> nth=62
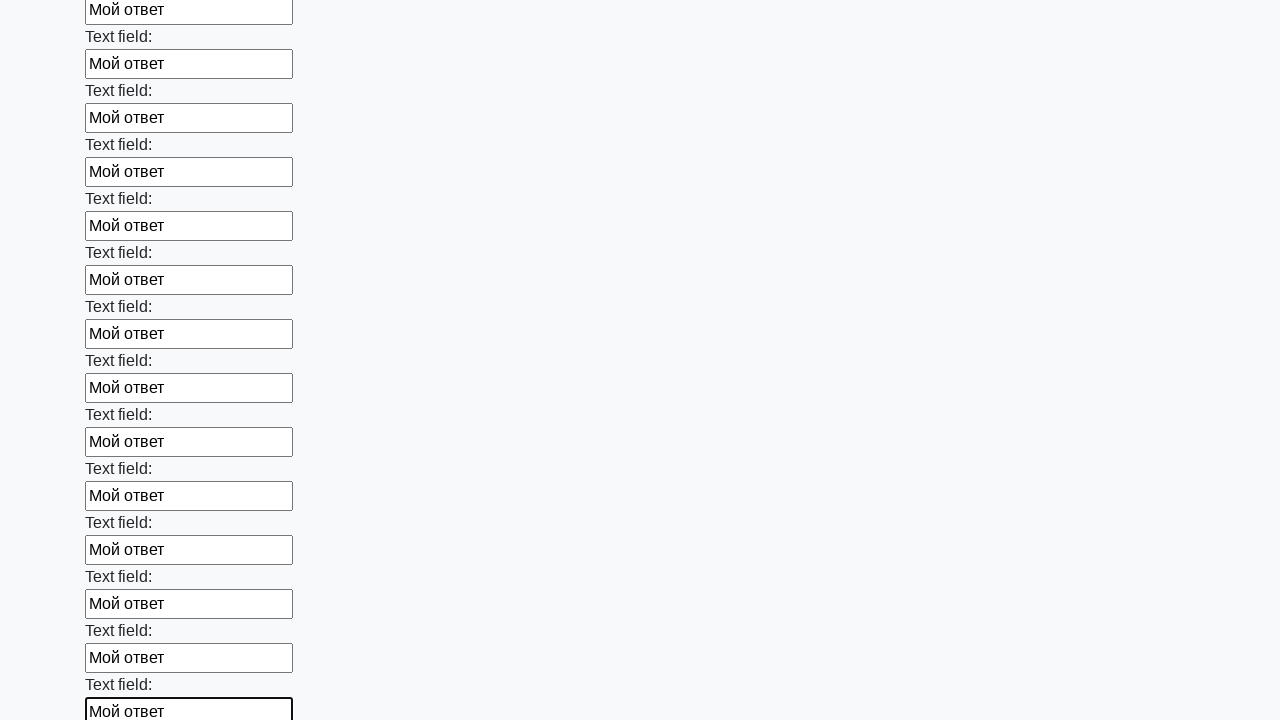

Filled a text input field with 'Мой ответ' on xpath=//input[@type='text'] >> nth=63
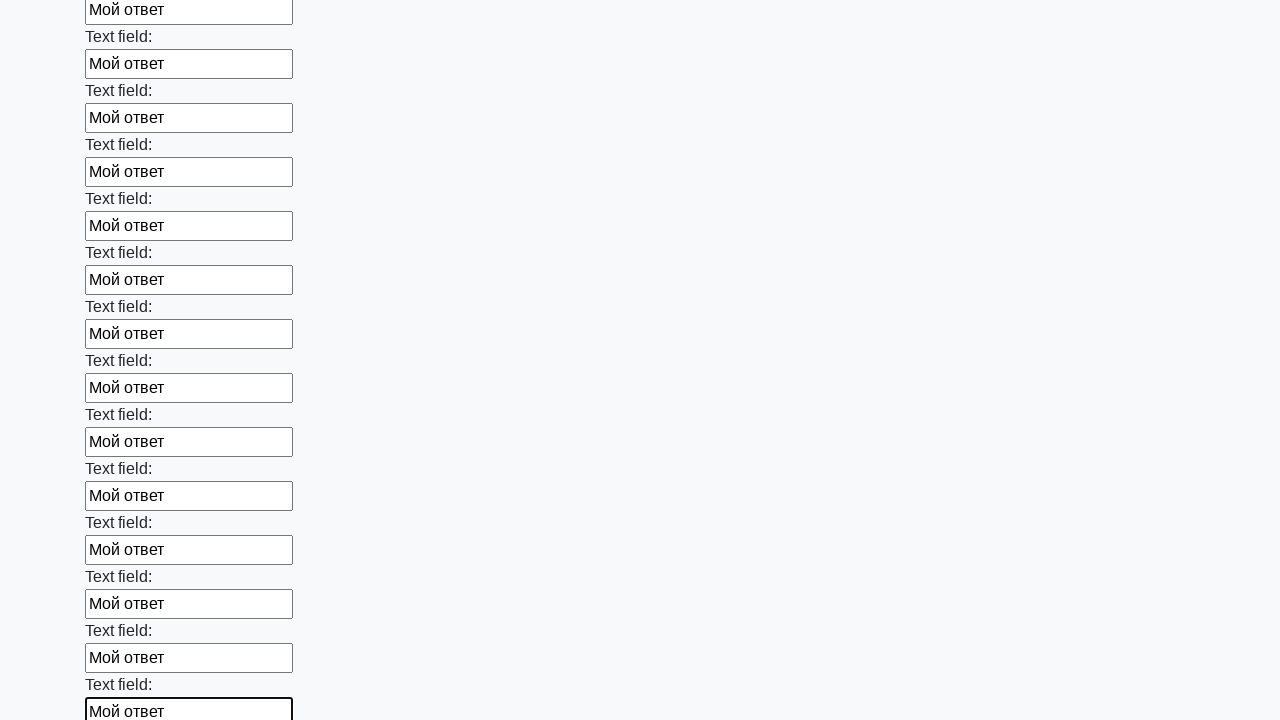

Filled a text input field with 'Мой ответ' on xpath=//input[@type='text'] >> nth=64
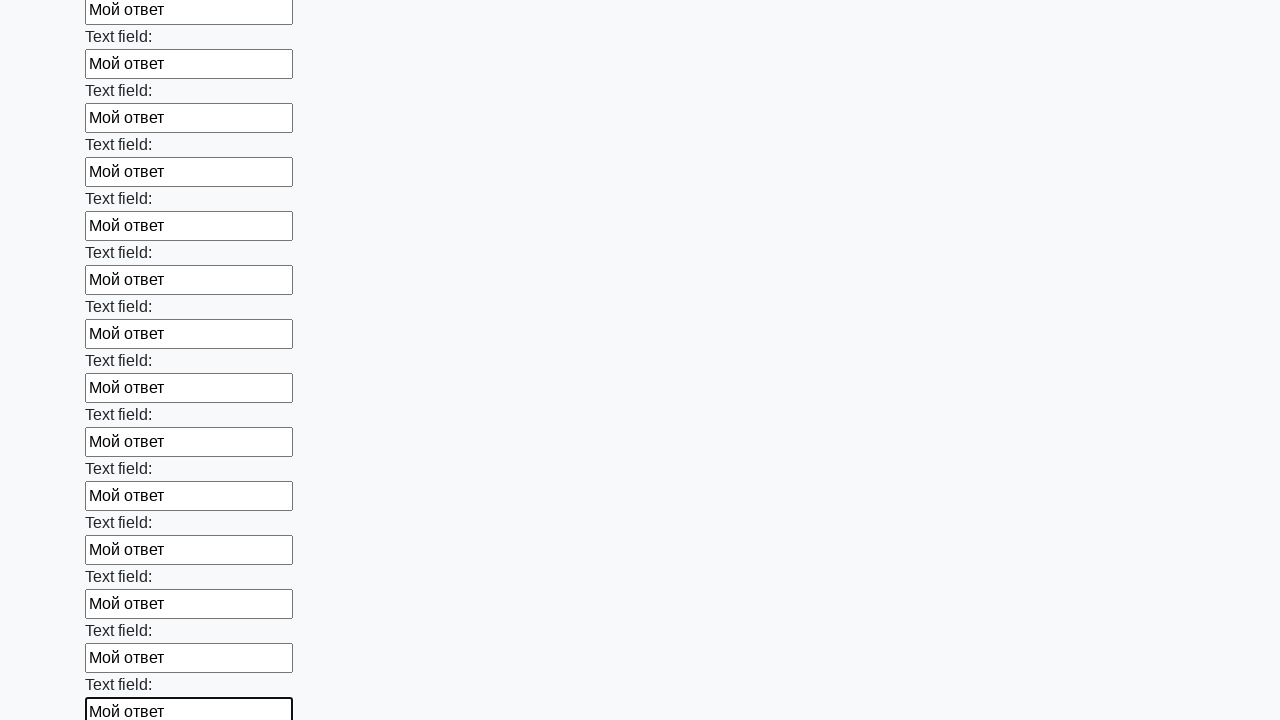

Filled a text input field with 'Мой ответ' on xpath=//input[@type='text'] >> nth=65
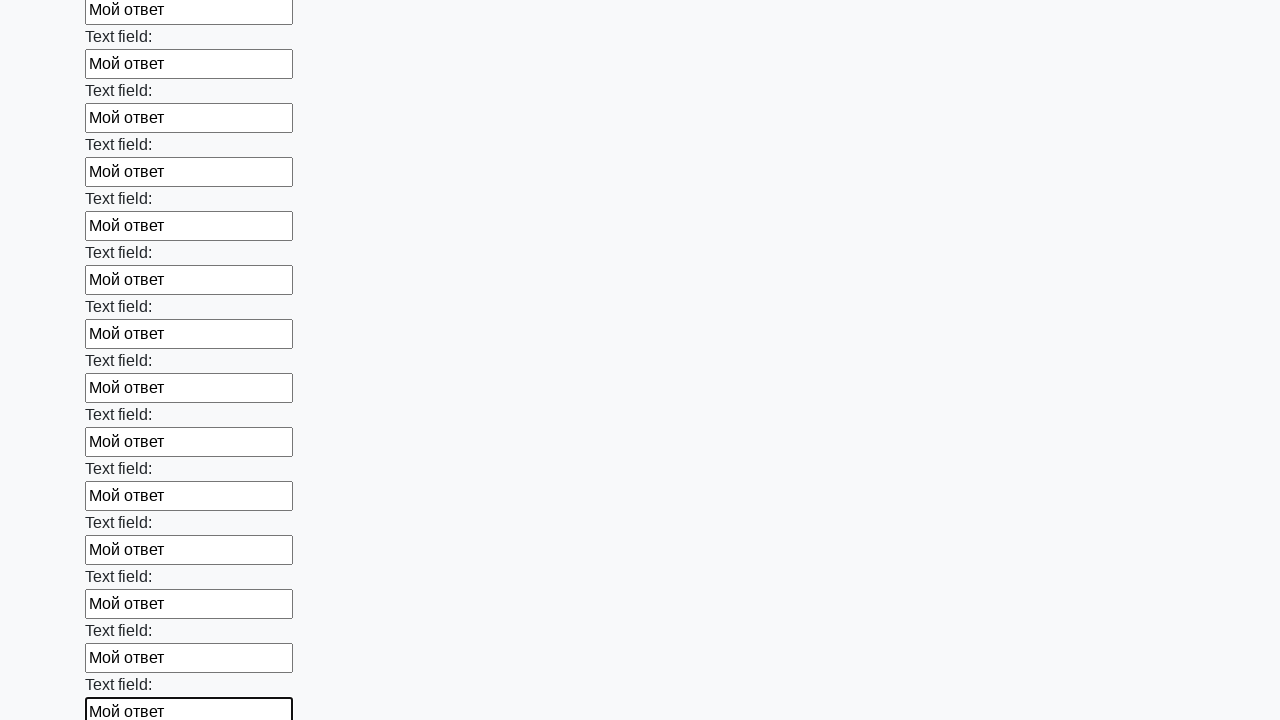

Filled a text input field with 'Мой ответ' on xpath=//input[@type='text'] >> nth=66
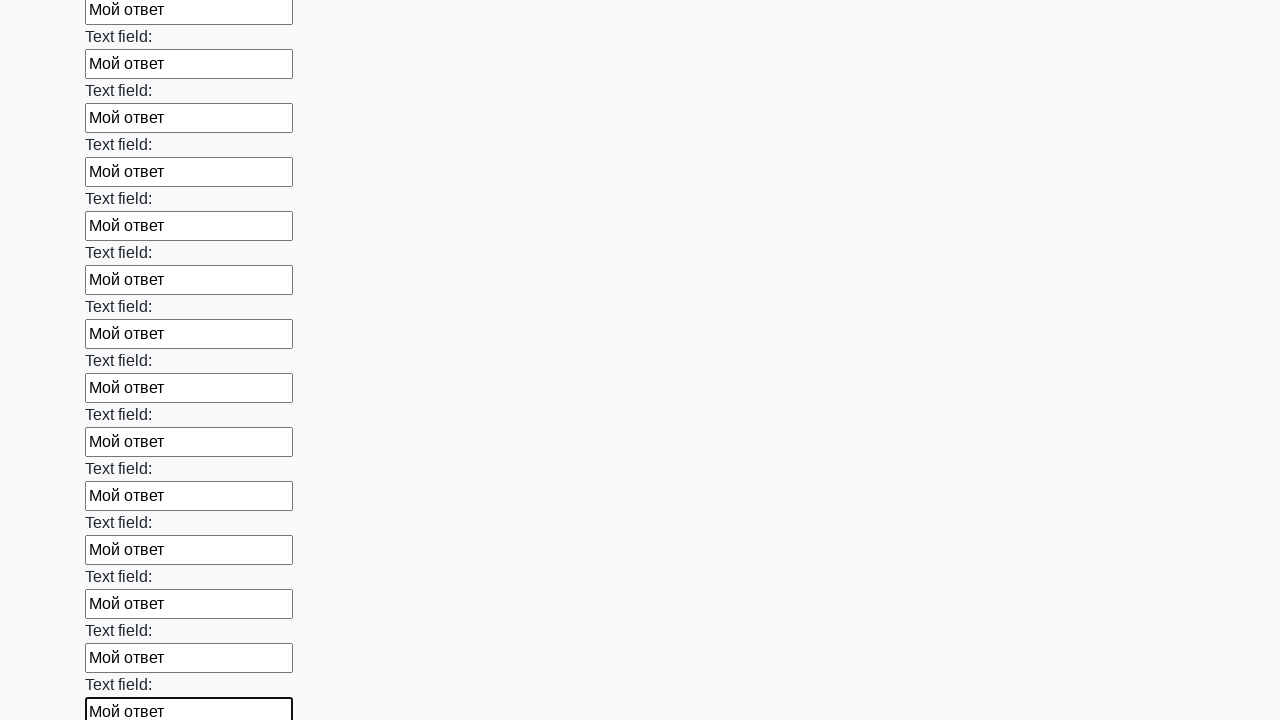

Filled a text input field with 'Мой ответ' on xpath=//input[@type='text'] >> nth=67
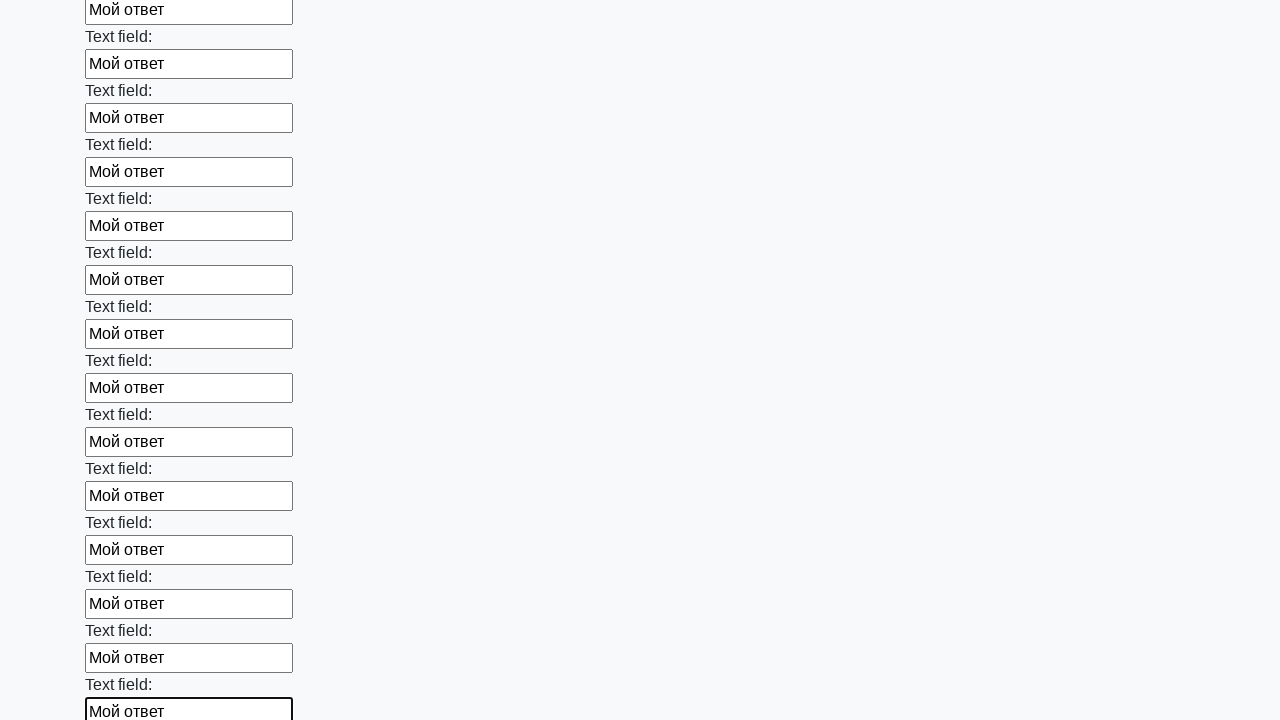

Filled a text input field with 'Мой ответ' on xpath=//input[@type='text'] >> nth=68
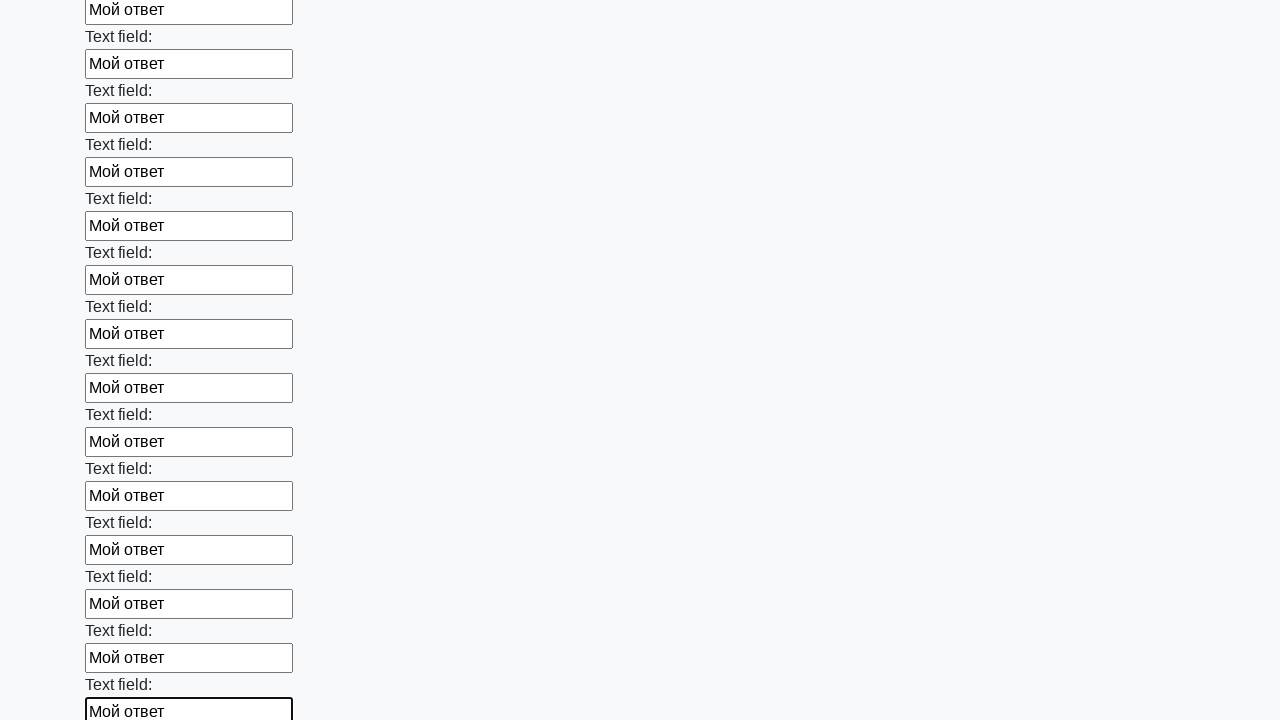

Filled a text input field with 'Мой ответ' on xpath=//input[@type='text'] >> nth=69
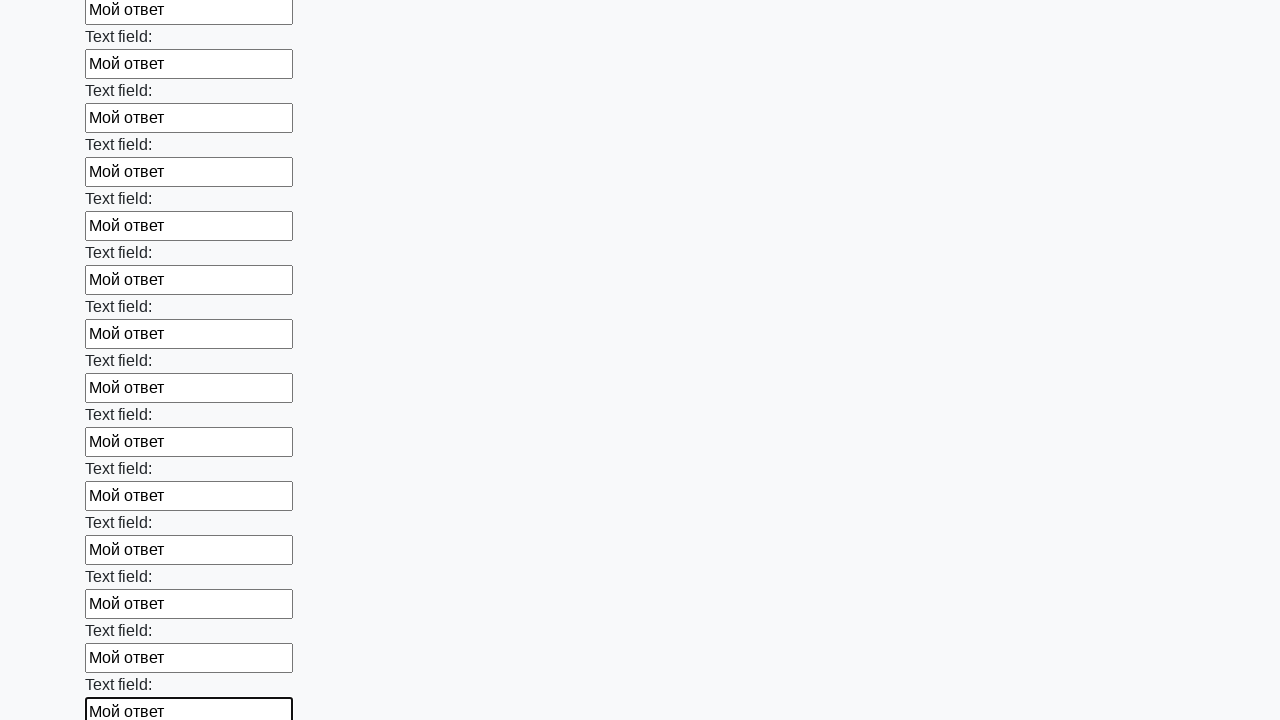

Filled a text input field with 'Мой ответ' on xpath=//input[@type='text'] >> nth=70
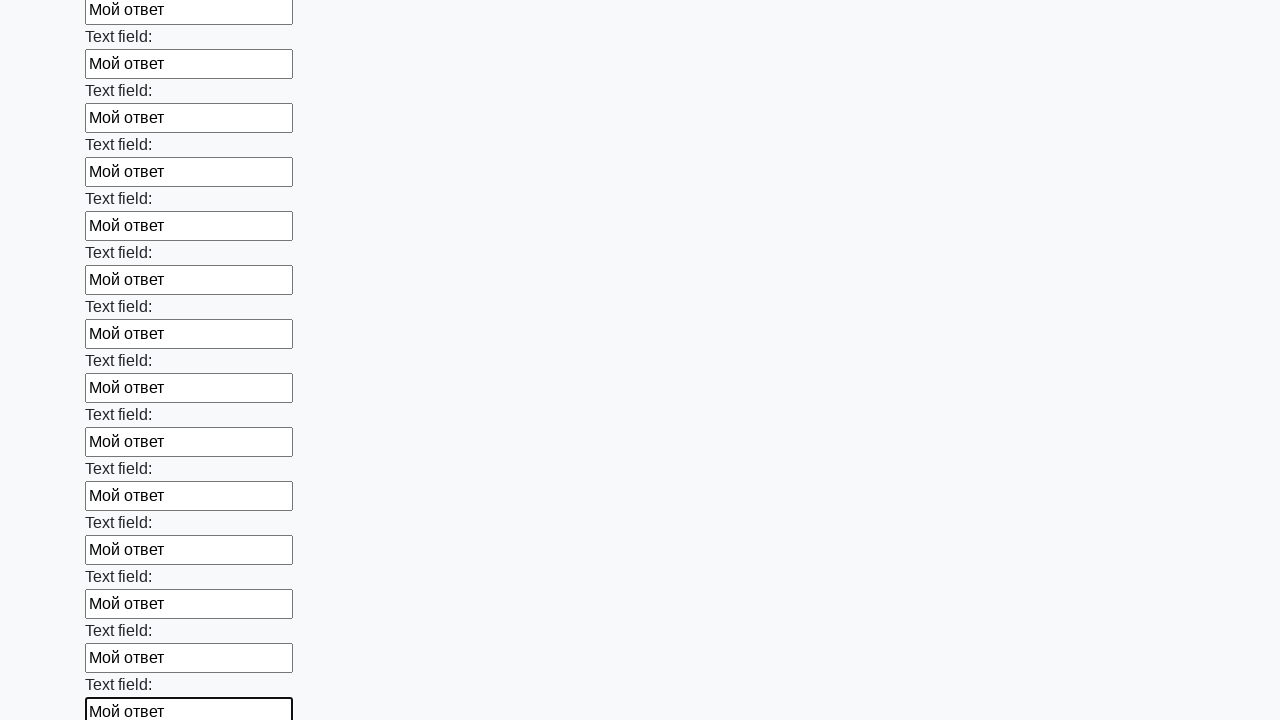

Filled a text input field with 'Мой ответ' on xpath=//input[@type='text'] >> nth=71
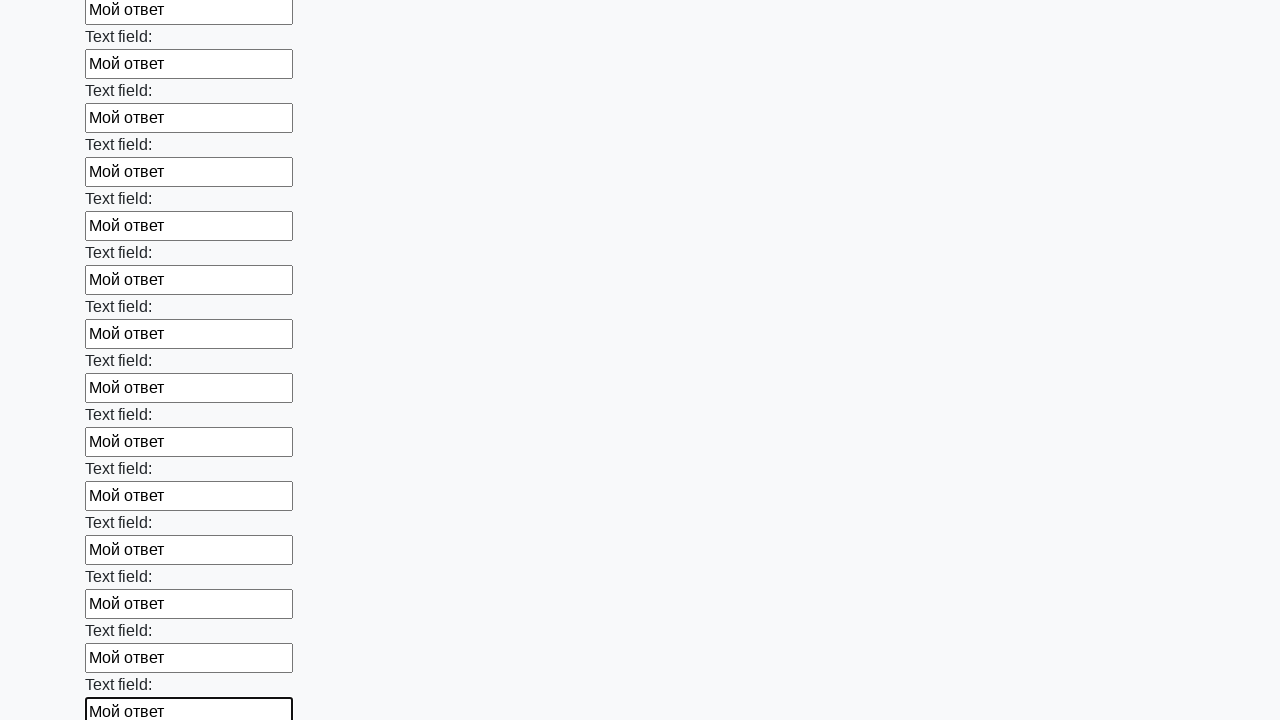

Filled a text input field with 'Мой ответ' on xpath=//input[@type='text'] >> nth=72
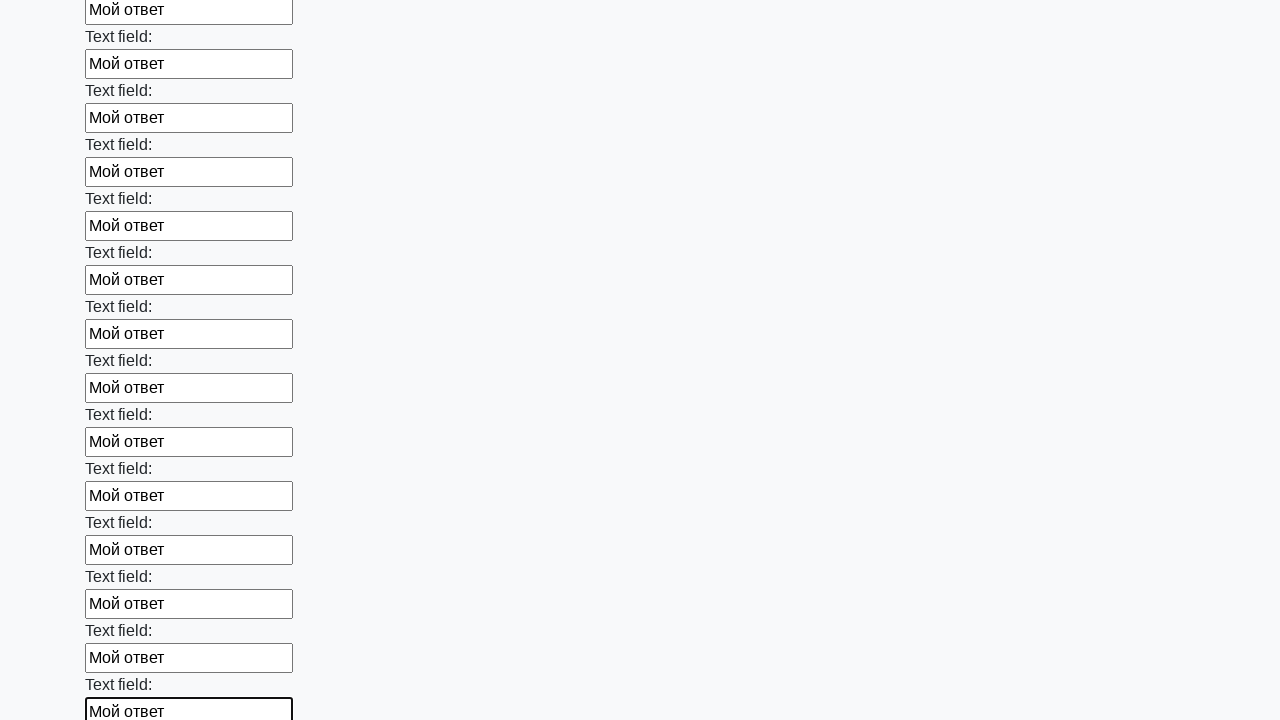

Filled a text input field with 'Мой ответ' on xpath=//input[@type='text'] >> nth=73
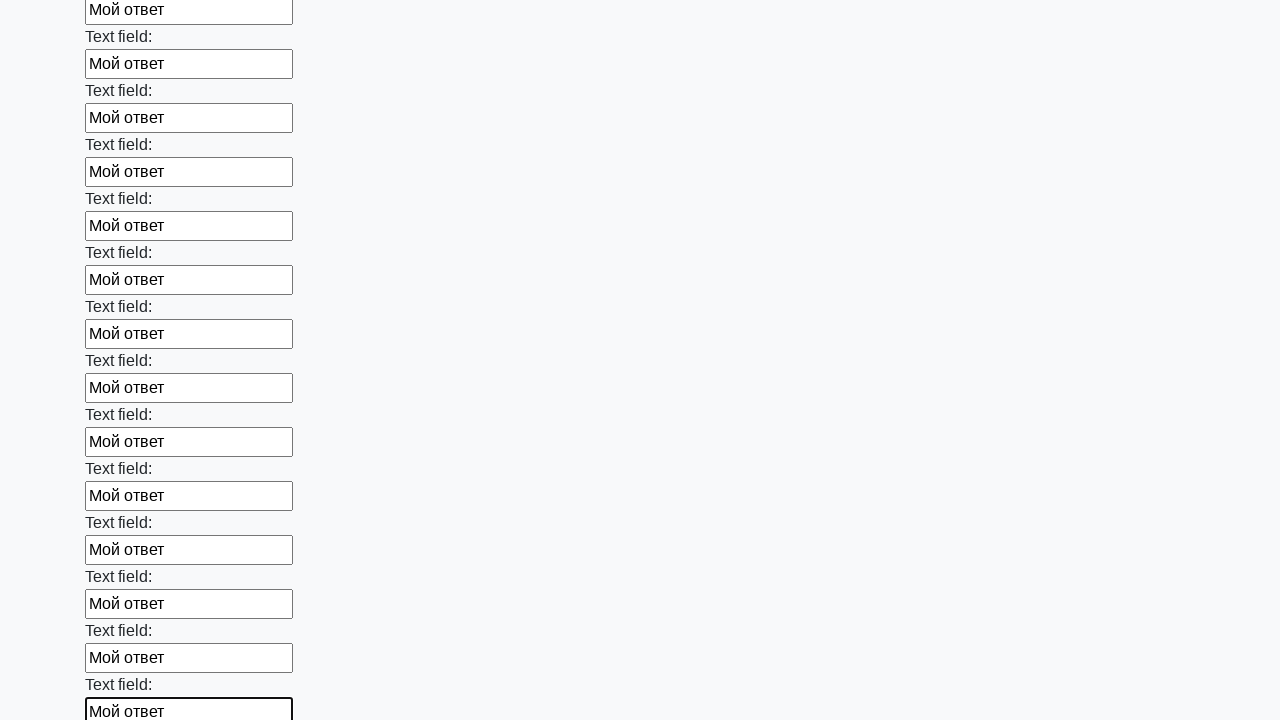

Filled a text input field with 'Мой ответ' on xpath=//input[@type='text'] >> nth=74
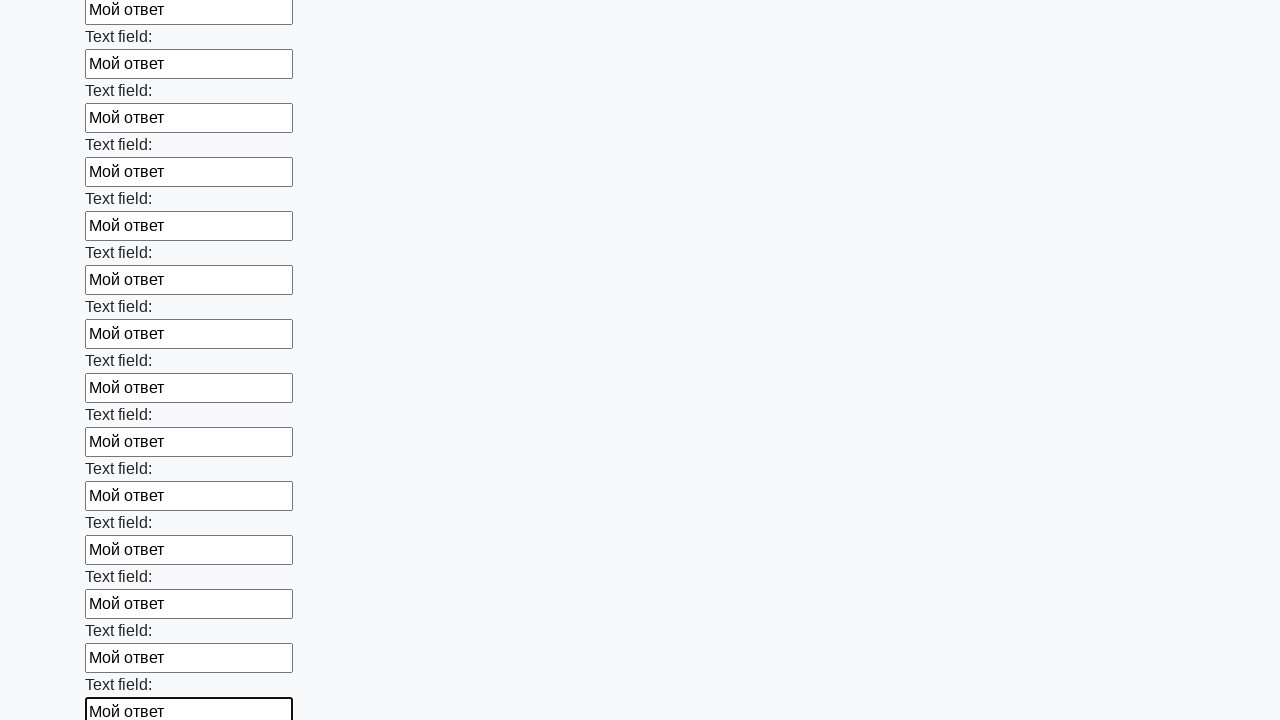

Filled a text input field with 'Мой ответ' on xpath=//input[@type='text'] >> nth=75
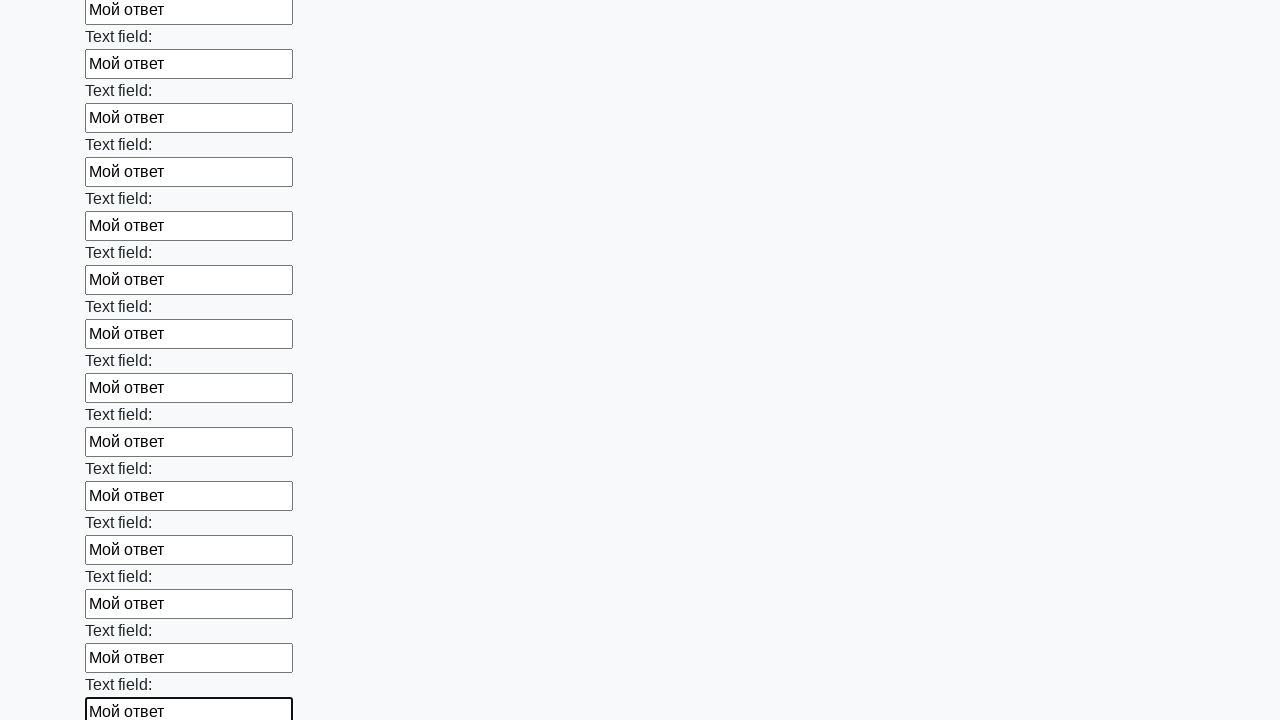

Filled a text input field with 'Мой ответ' on xpath=//input[@type='text'] >> nth=76
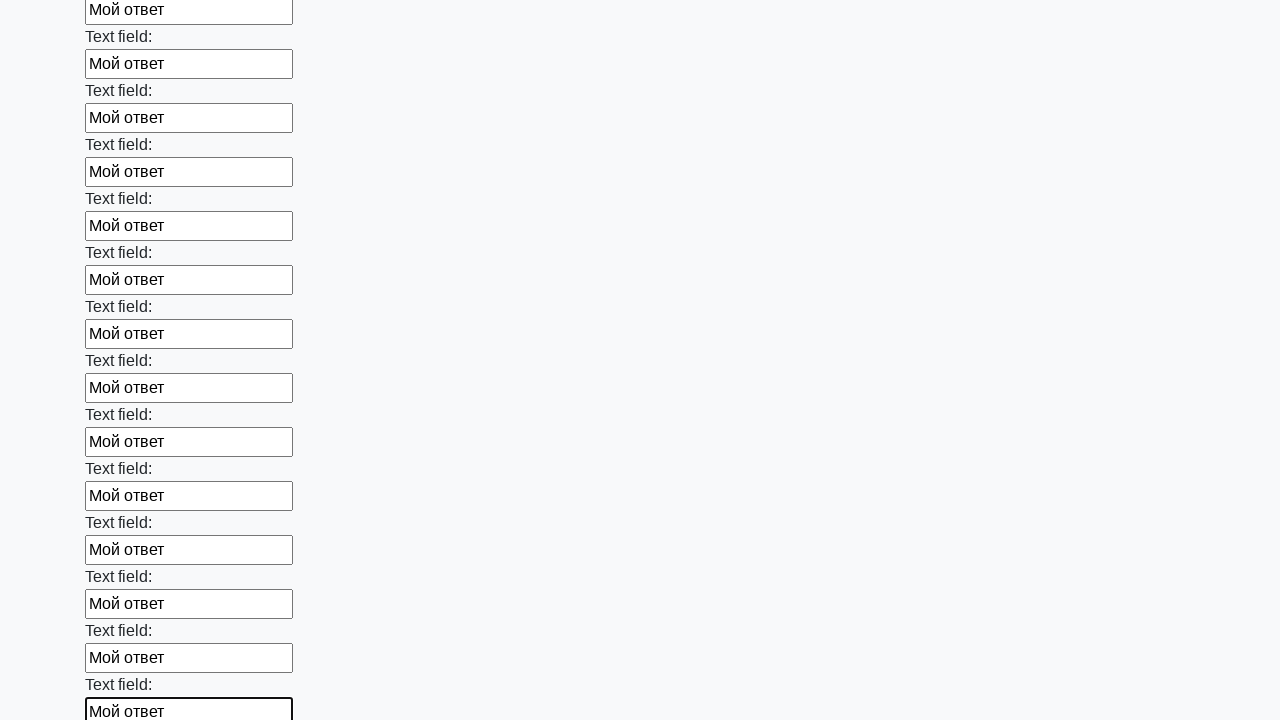

Filled a text input field with 'Мой ответ' on xpath=//input[@type='text'] >> nth=77
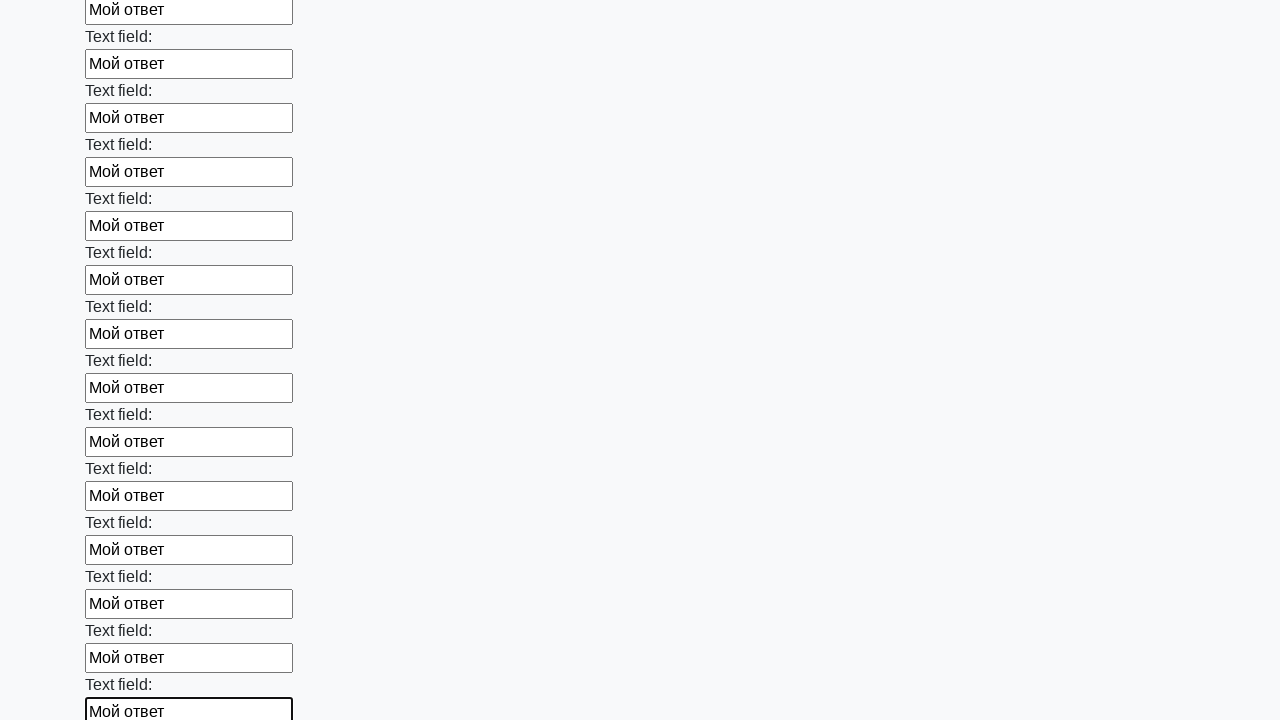

Filled a text input field with 'Мой ответ' on xpath=//input[@type='text'] >> nth=78
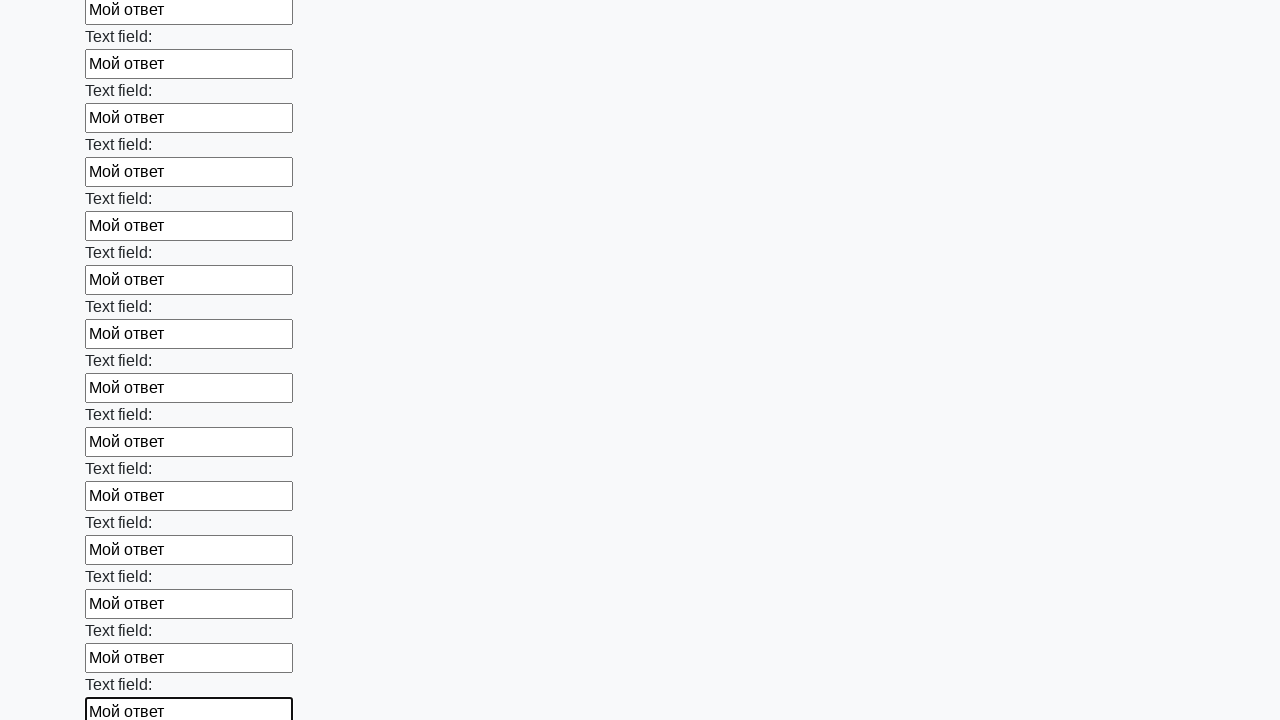

Filled a text input field with 'Мой ответ' on xpath=//input[@type='text'] >> nth=79
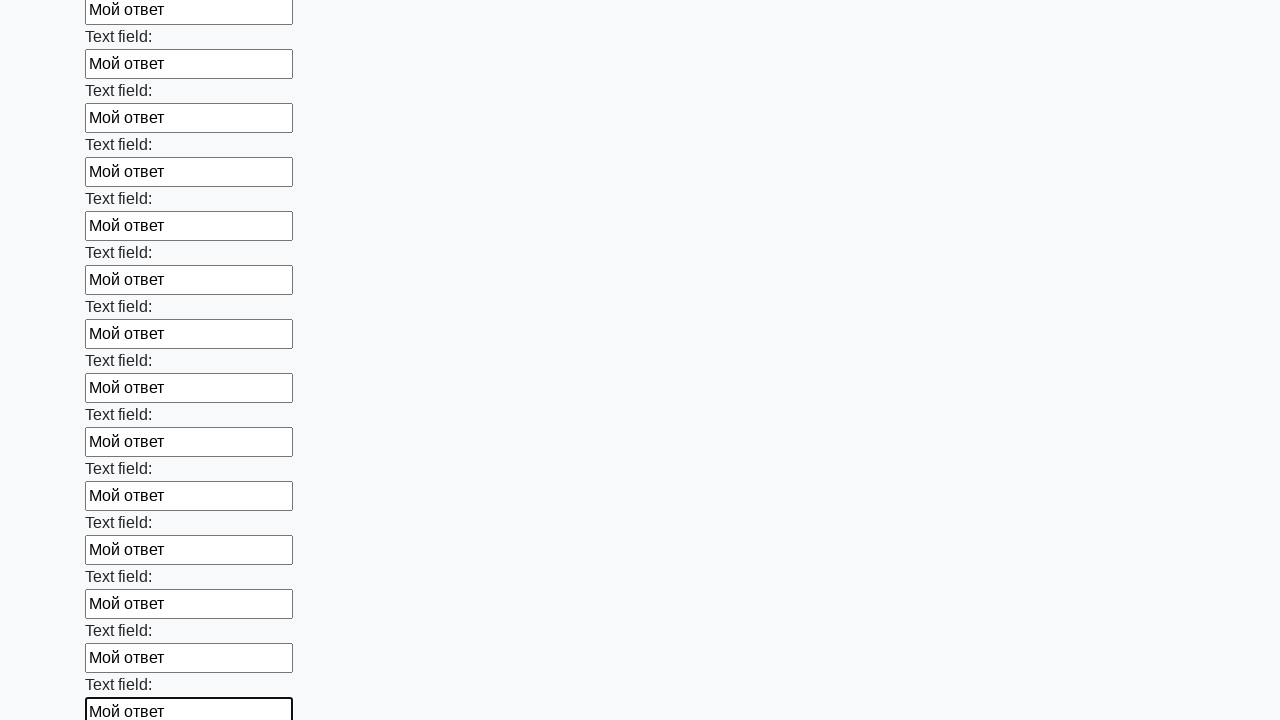

Filled a text input field with 'Мой ответ' on xpath=//input[@type='text'] >> nth=80
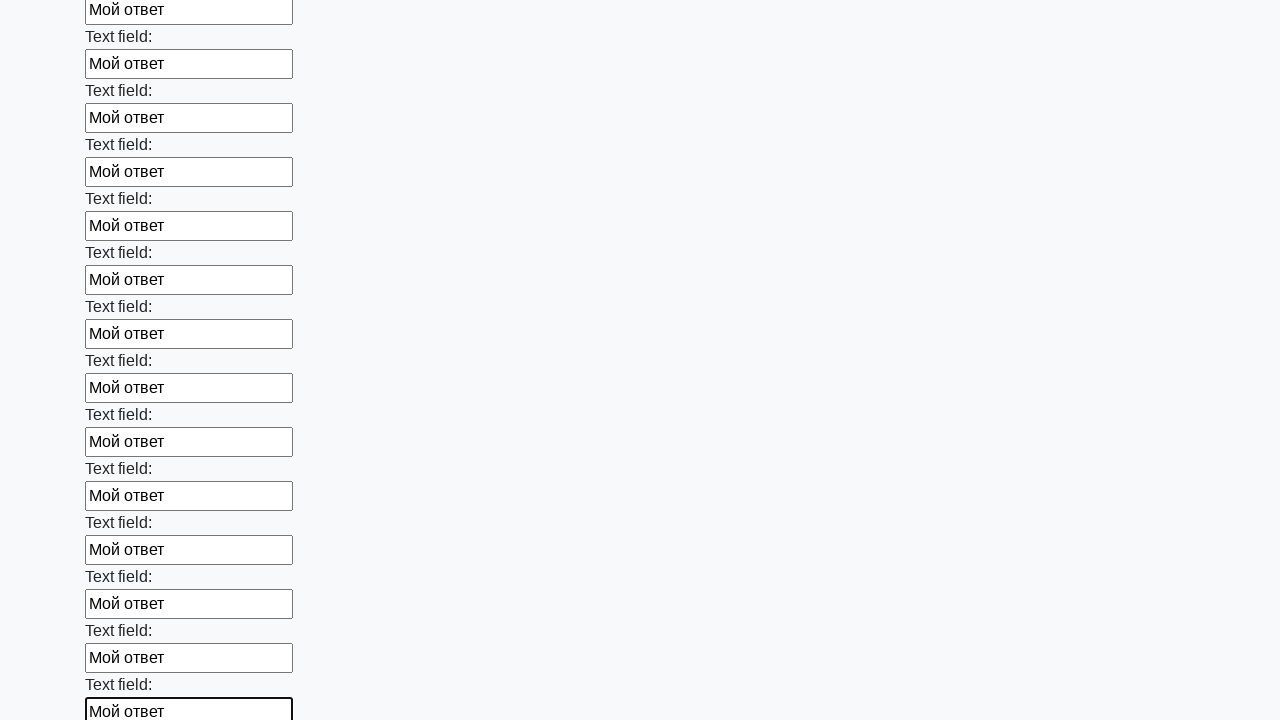

Filled a text input field with 'Мой ответ' on xpath=//input[@type='text'] >> nth=81
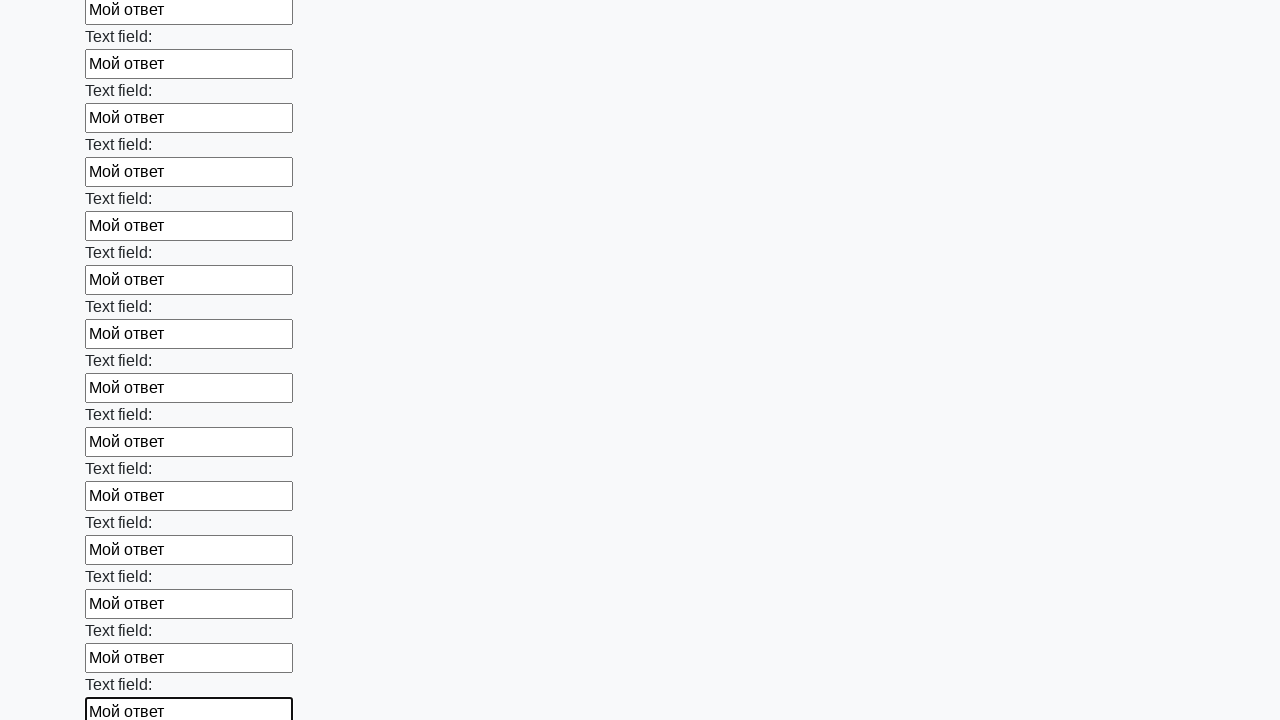

Filled a text input field with 'Мой ответ' on xpath=//input[@type='text'] >> nth=82
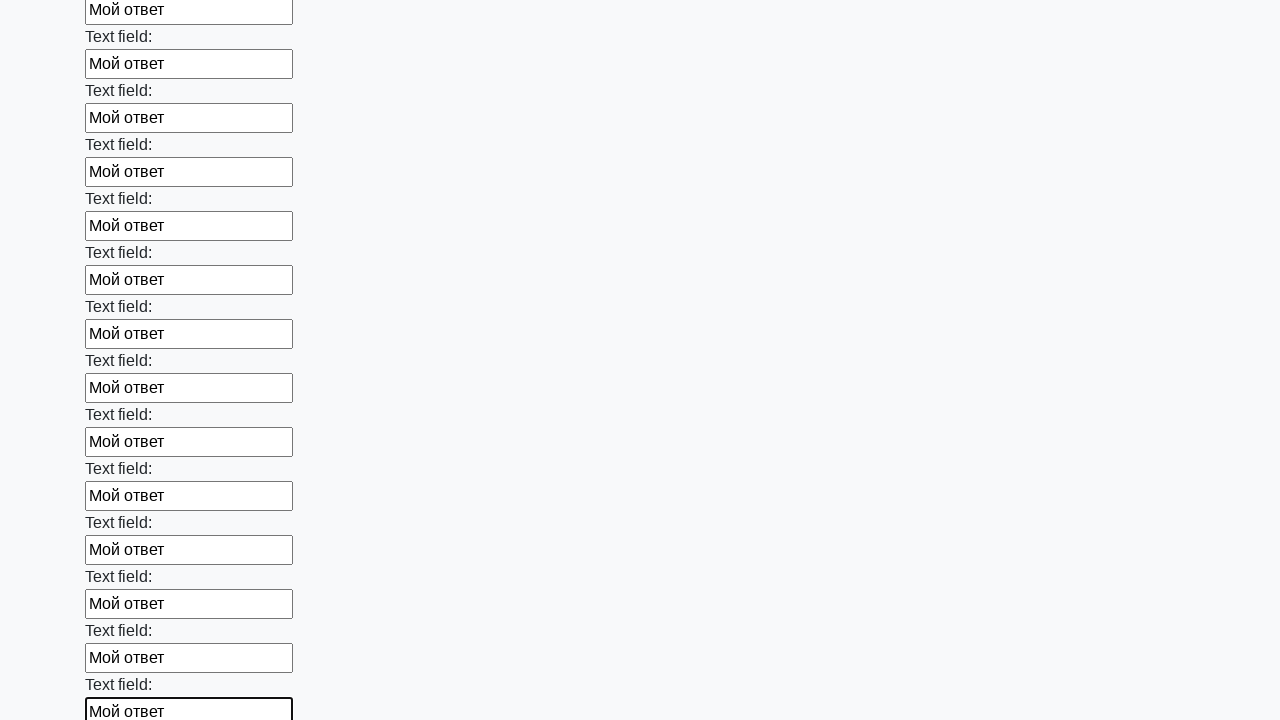

Filled a text input field with 'Мой ответ' on xpath=//input[@type='text'] >> nth=83
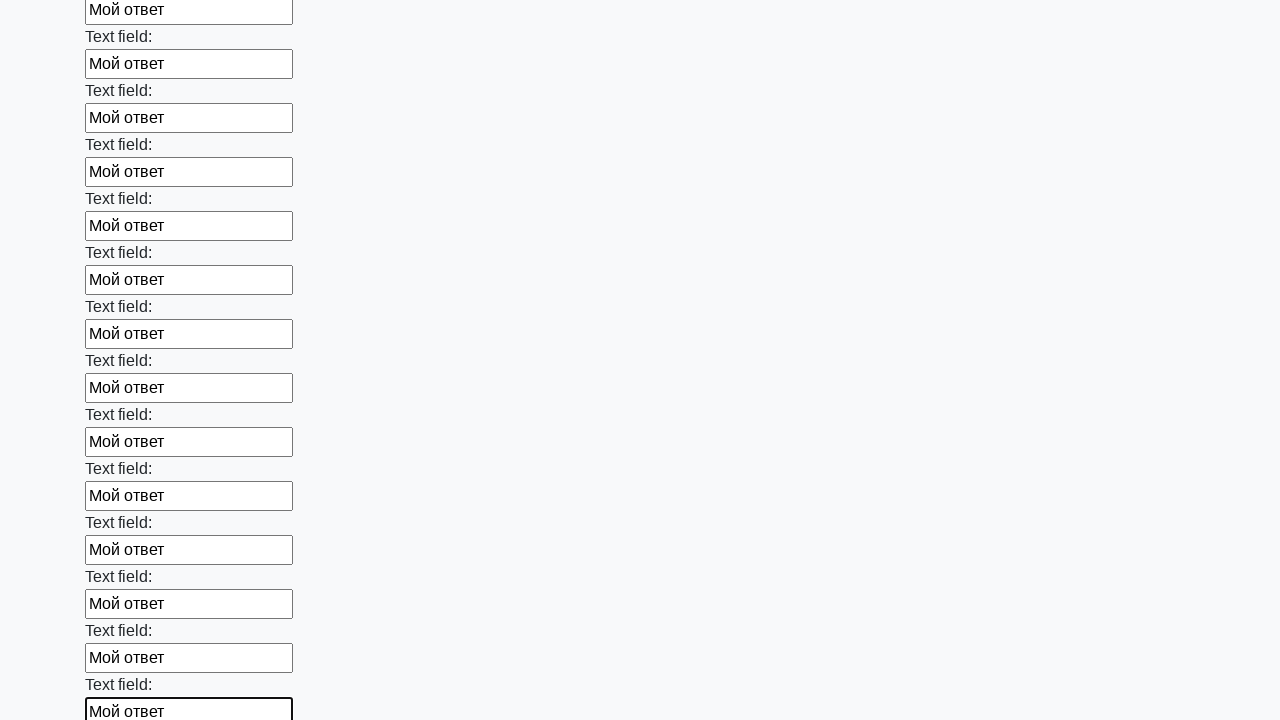

Filled a text input field with 'Мой ответ' on xpath=//input[@type='text'] >> nth=84
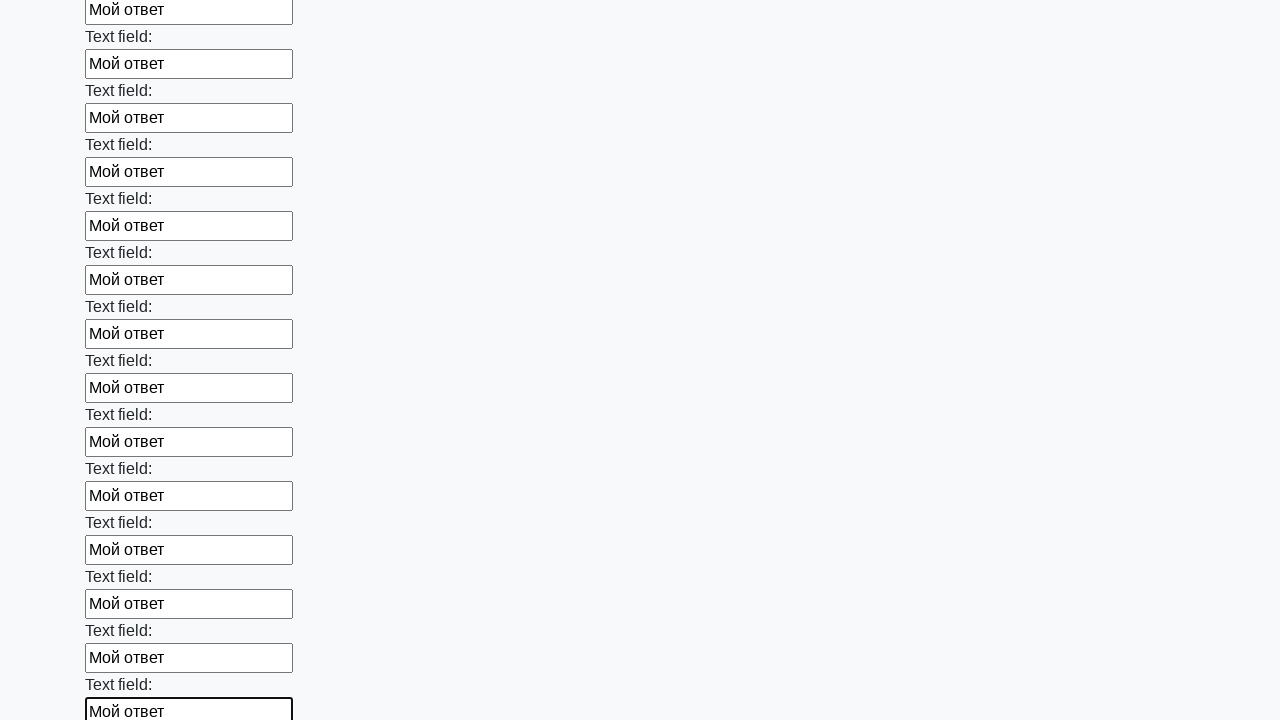

Filled a text input field with 'Мой ответ' on xpath=//input[@type='text'] >> nth=85
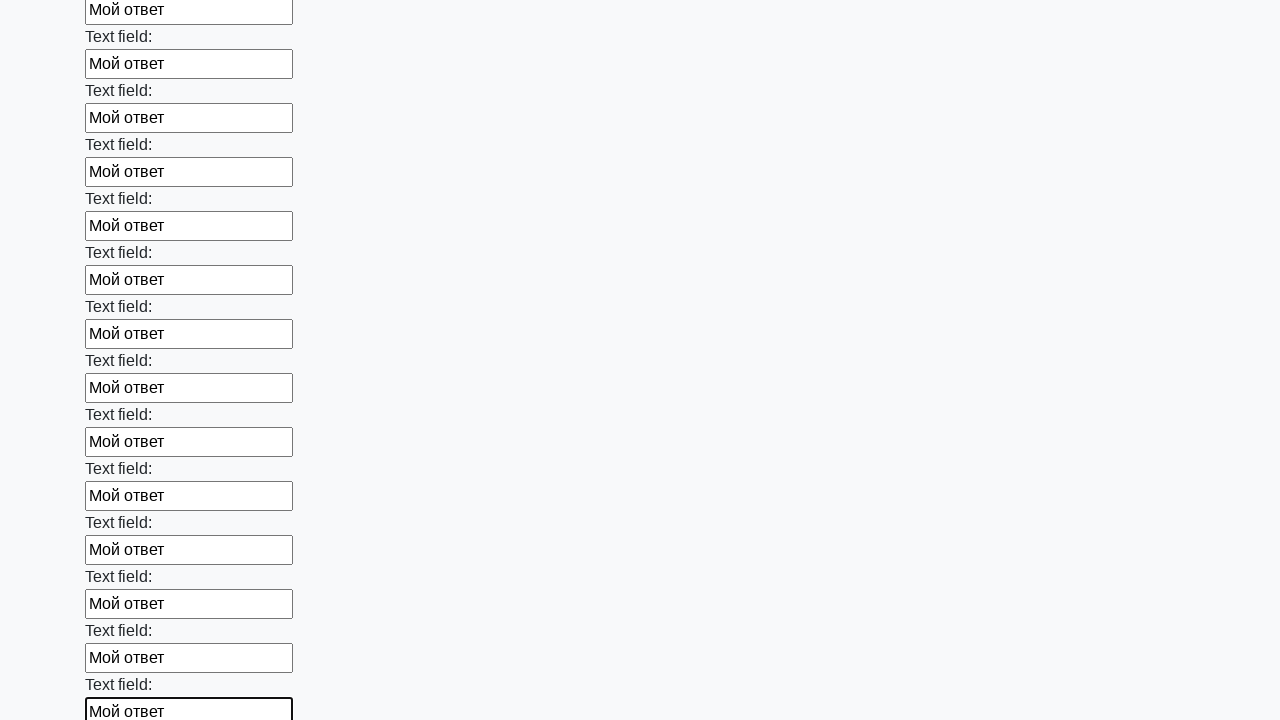

Filled a text input field with 'Мой ответ' on xpath=//input[@type='text'] >> nth=86
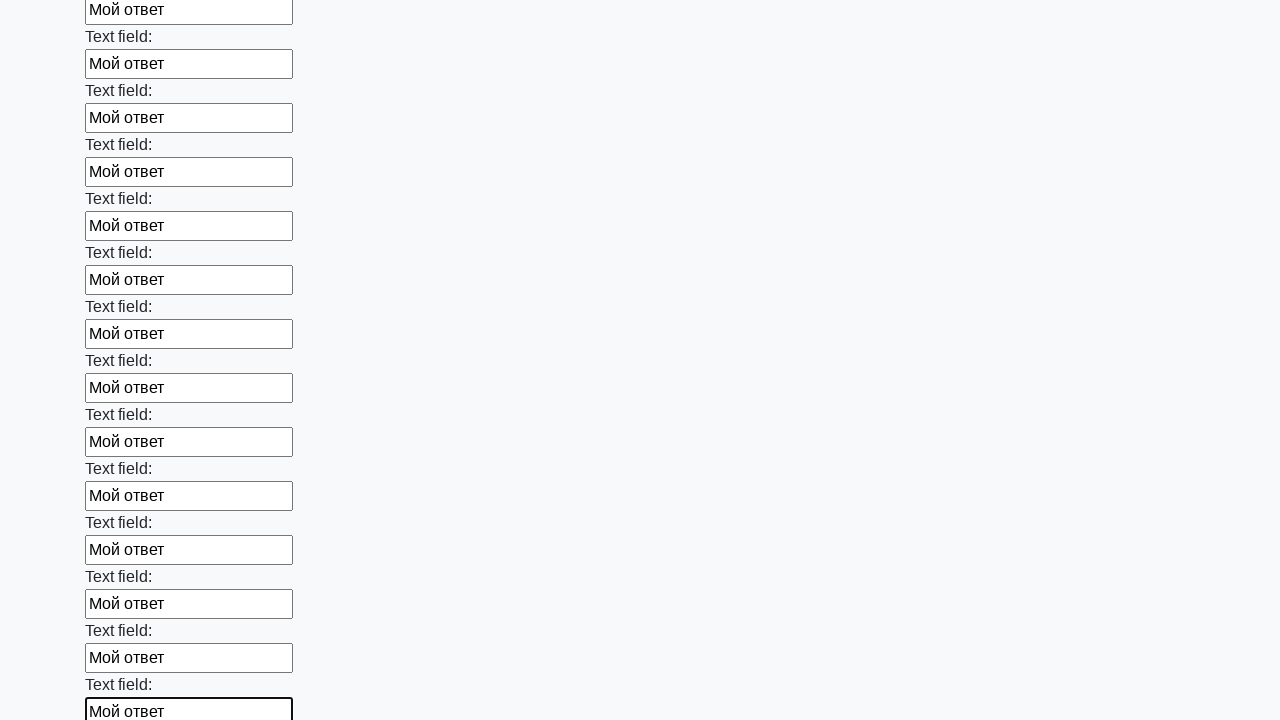

Filled a text input field with 'Мой ответ' on xpath=//input[@type='text'] >> nth=87
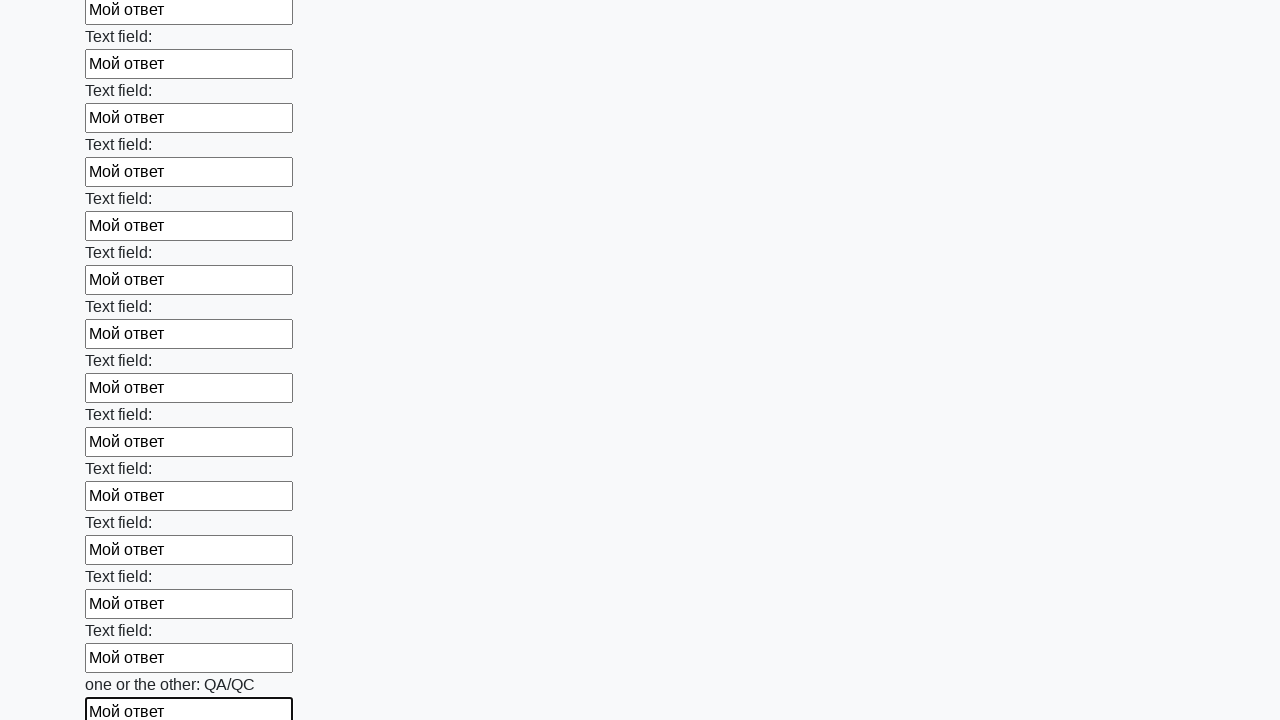

Filled a text input field with 'Мой ответ' on xpath=//input[@type='text'] >> nth=88
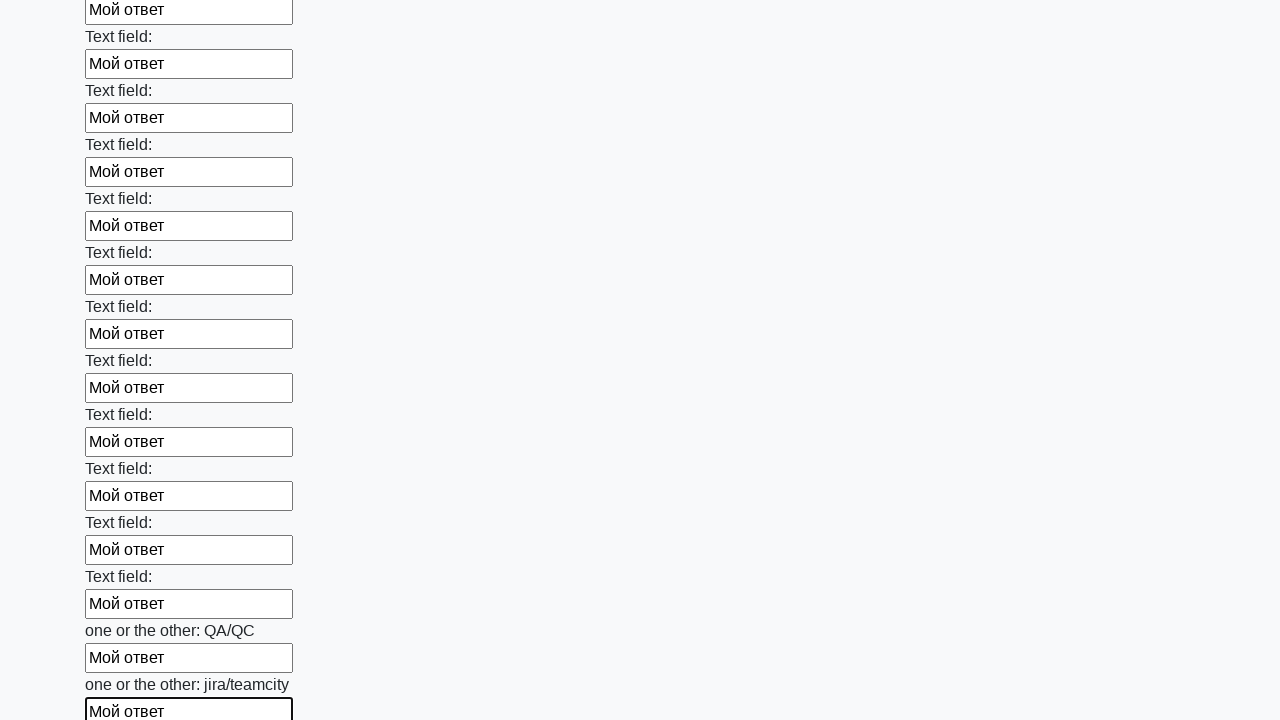

Filled a text input field with 'Мой ответ' on xpath=//input[@type='text'] >> nth=89
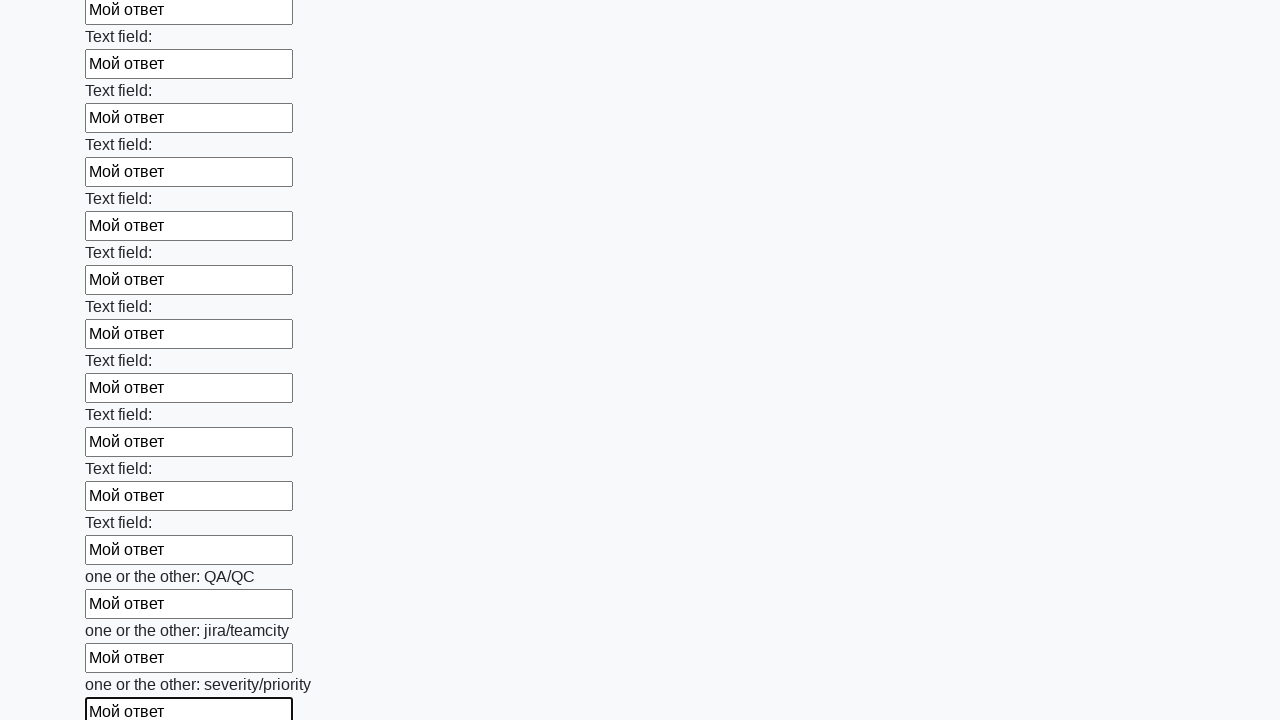

Filled a text input field with 'Мой ответ' on xpath=//input[@type='text'] >> nth=90
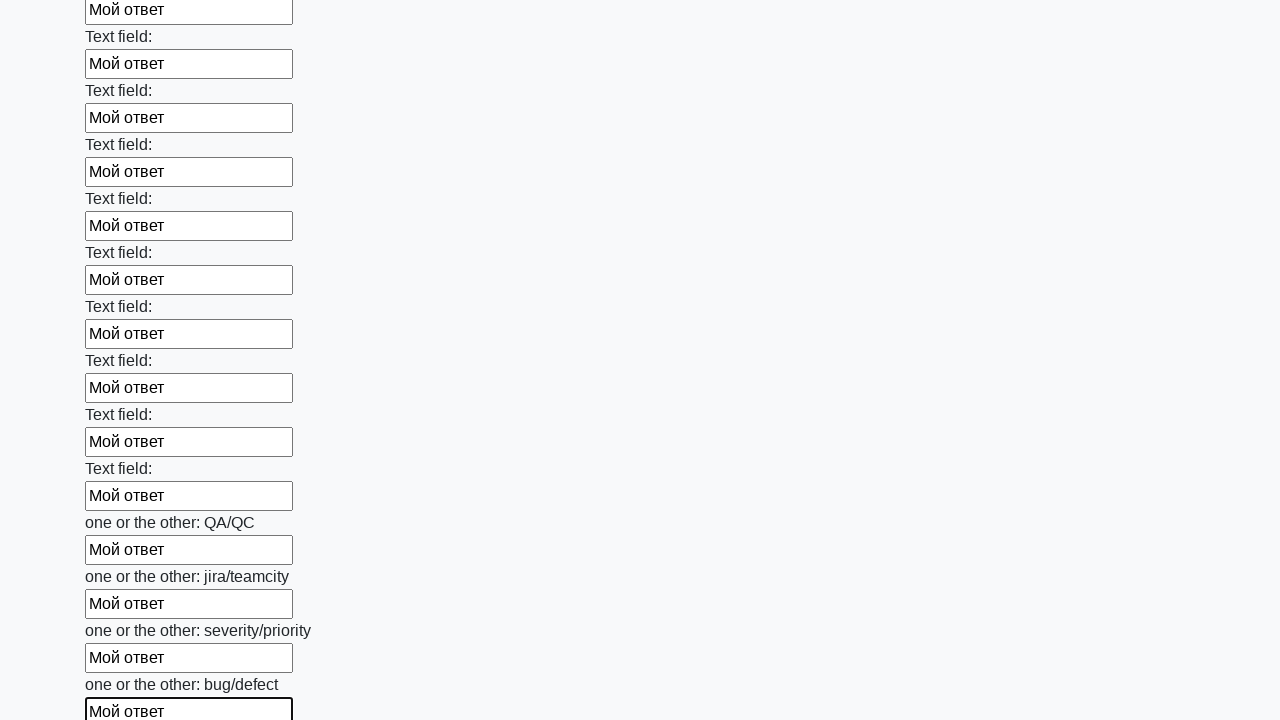

Filled a text input field with 'Мой ответ' on xpath=//input[@type='text'] >> nth=91
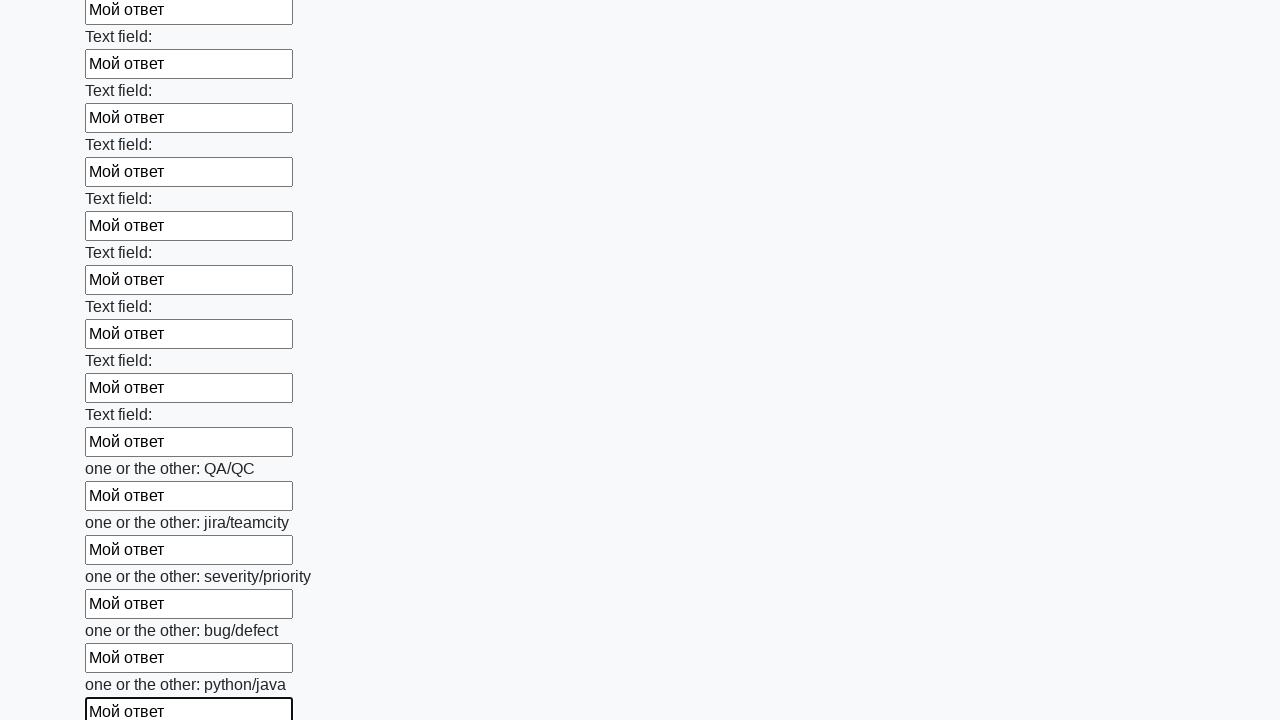

Filled a text input field with 'Мой ответ' on xpath=//input[@type='text'] >> nth=92
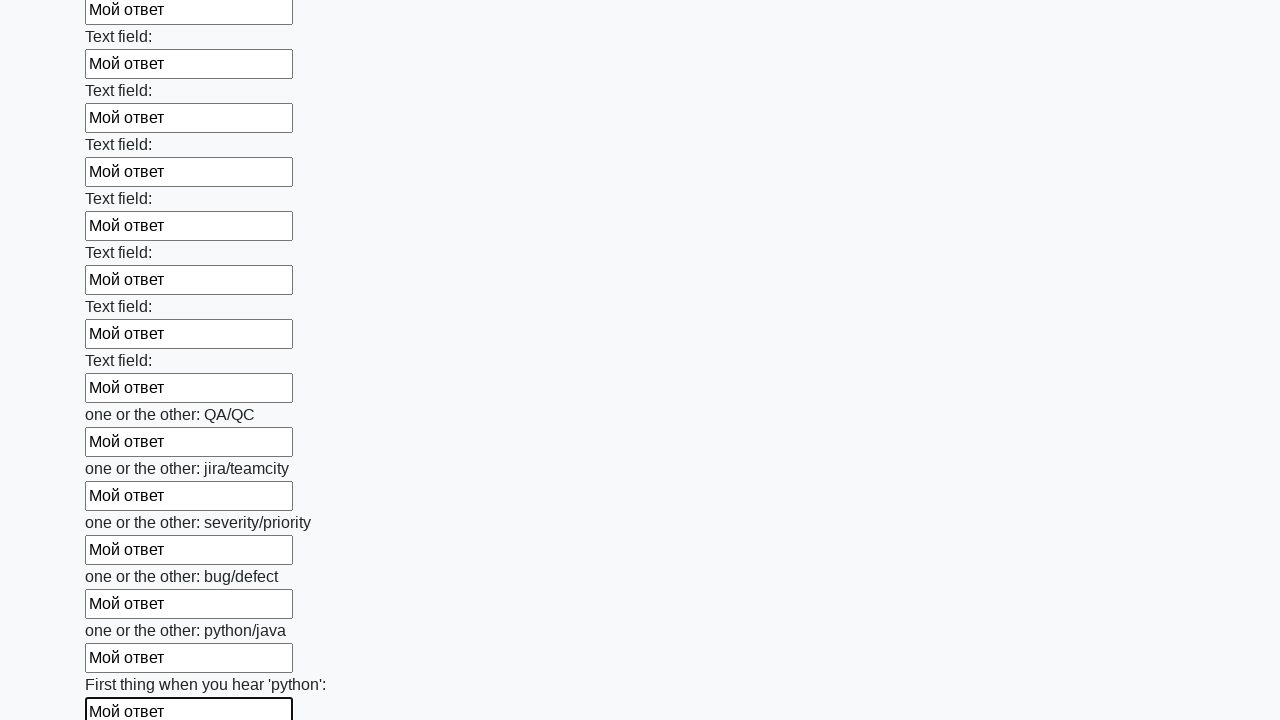

Filled a text input field with 'Мой ответ' on xpath=//input[@type='text'] >> nth=93
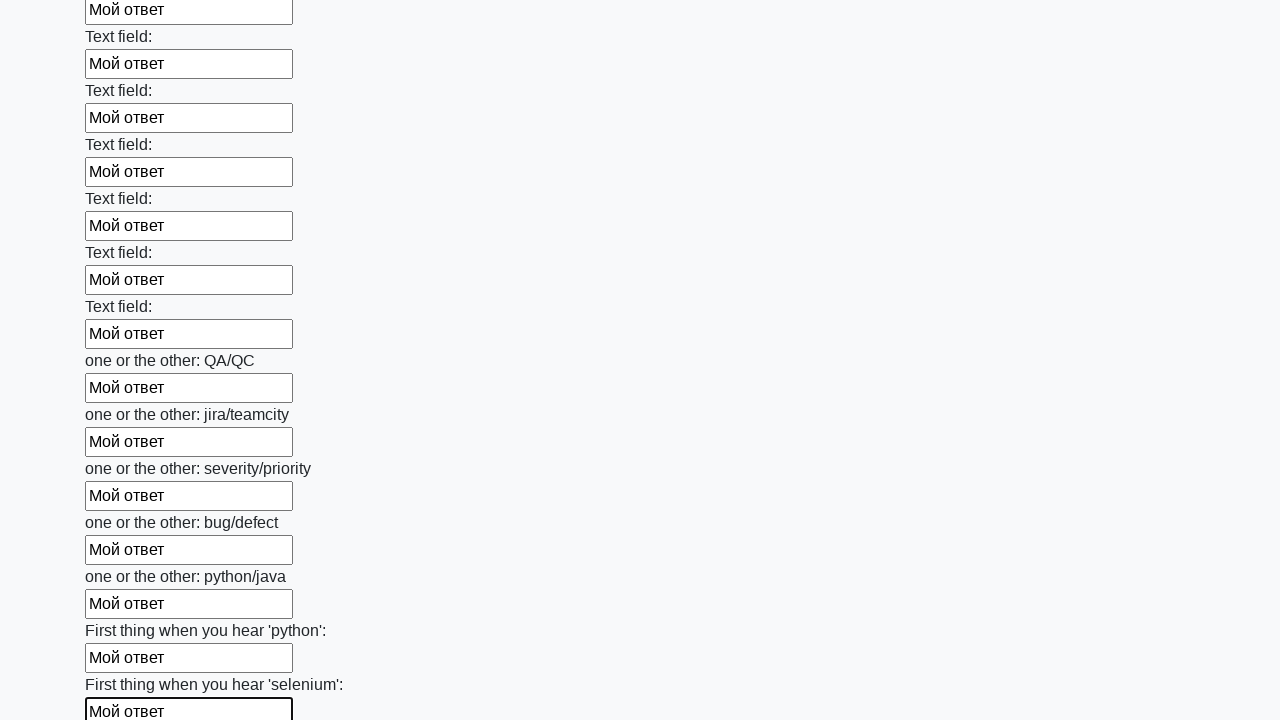

Filled a text input field with 'Мой ответ' on xpath=//input[@type='text'] >> nth=94
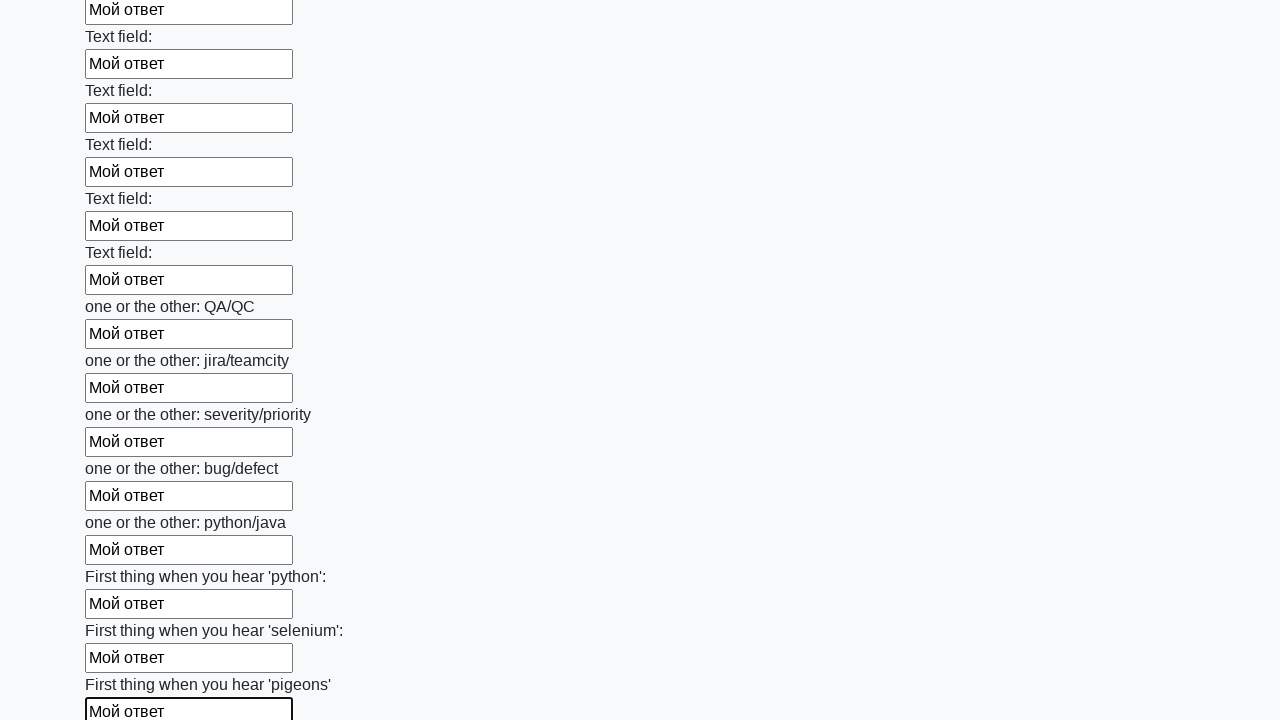

Filled a text input field with 'Мой ответ' on xpath=//input[@type='text'] >> nth=95
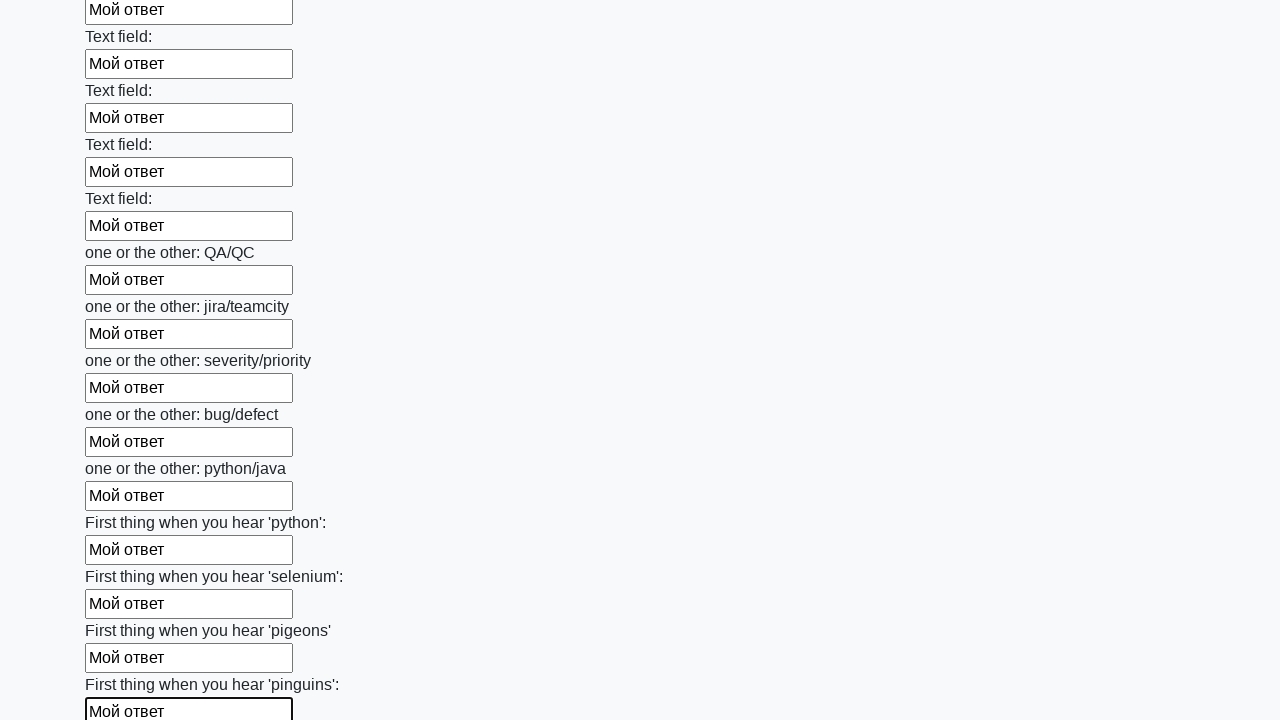

Filled a text input field with 'Мой ответ' on xpath=//input[@type='text'] >> nth=96
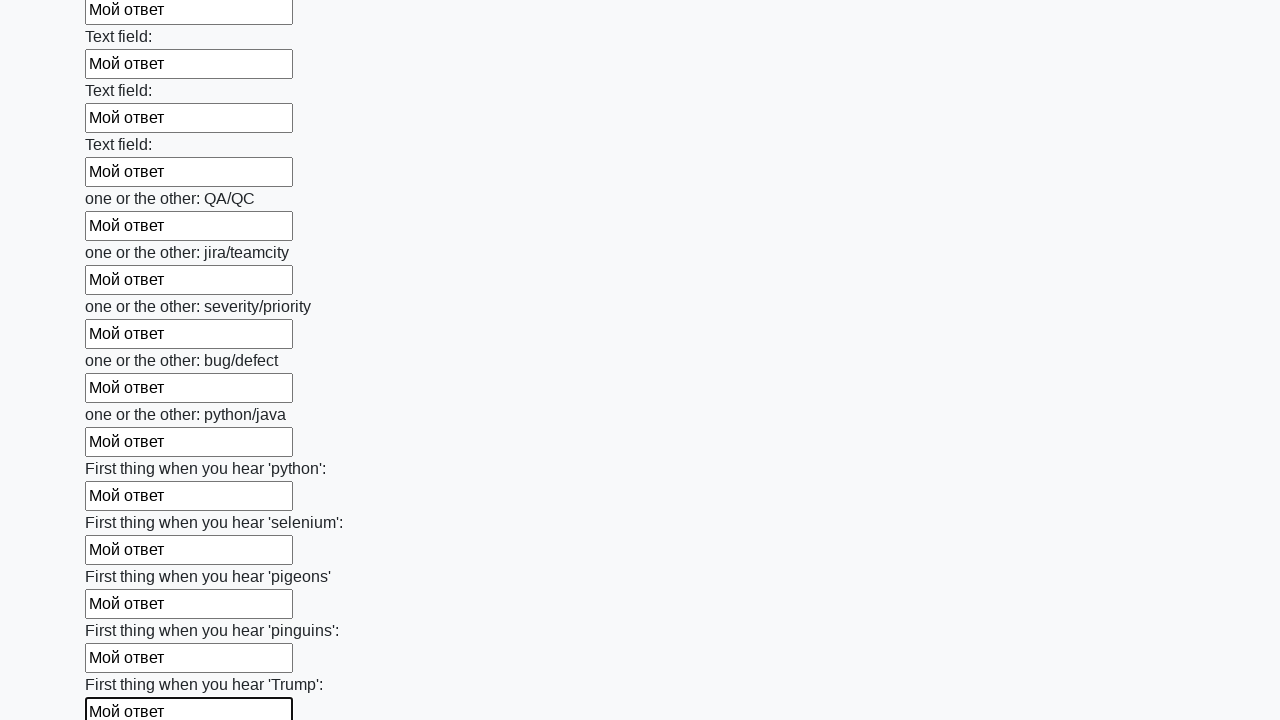

Filled a text input field with 'Мой ответ' on xpath=//input[@type='text'] >> nth=97
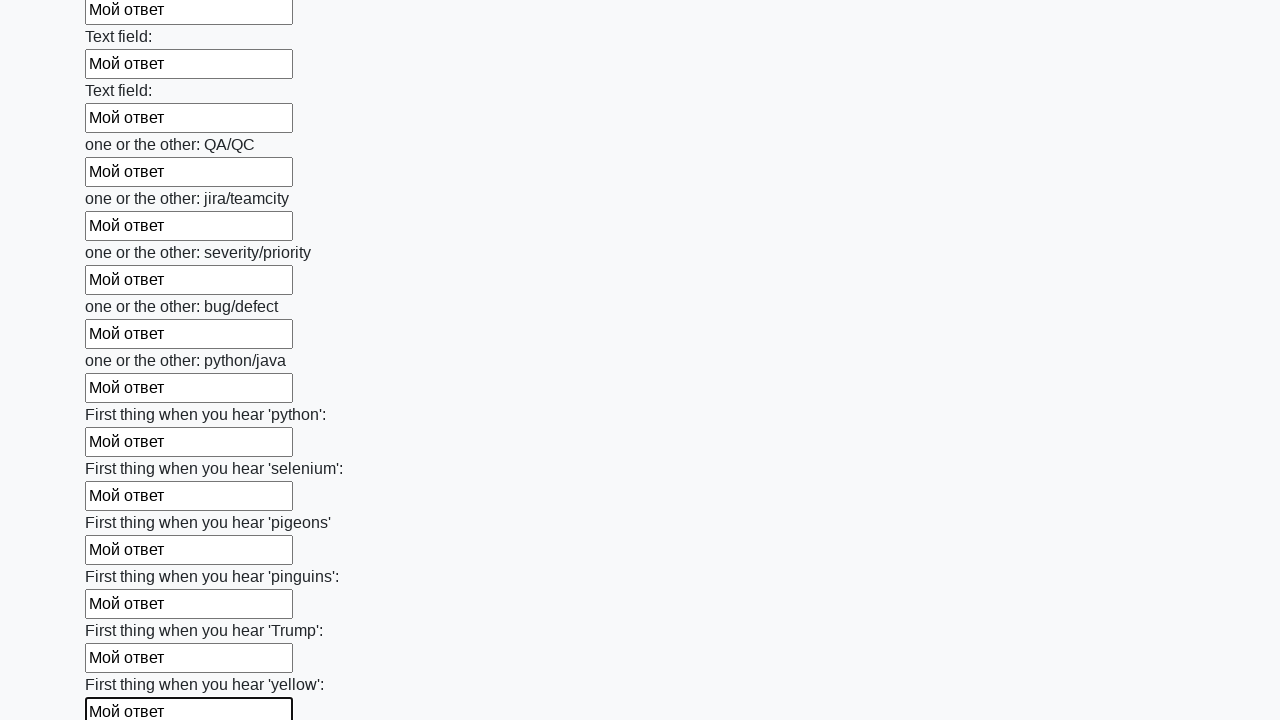

Filled a text input field with 'Мой ответ' on xpath=//input[@type='text'] >> nth=98
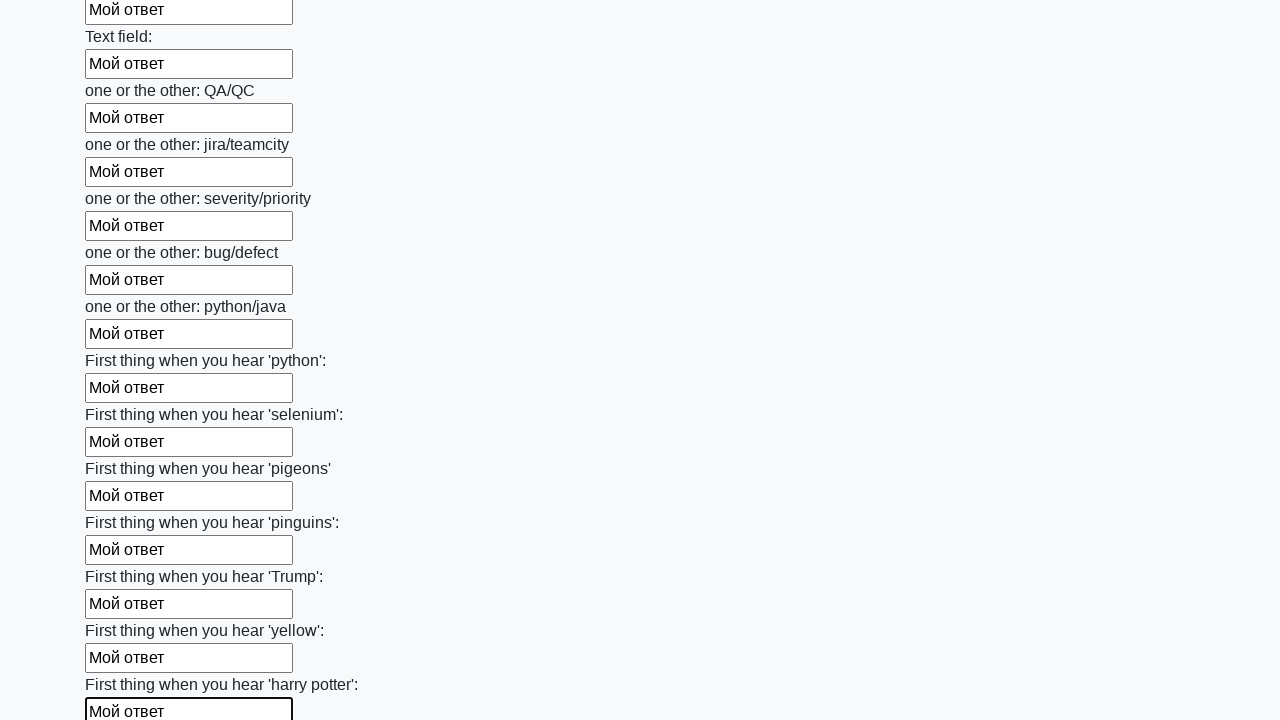

Filled a text input field with 'Мой ответ' on xpath=//input[@type='text'] >> nth=99
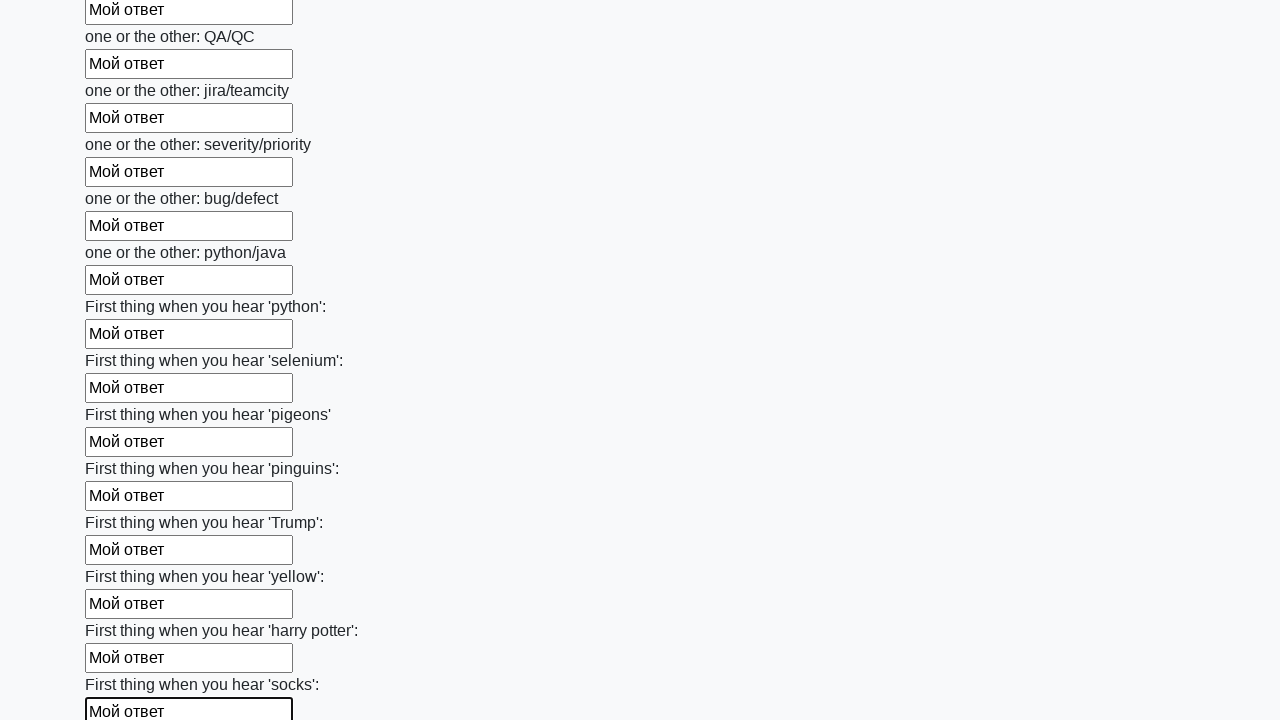

Clicked the submit button at (123, 611) on button.btn
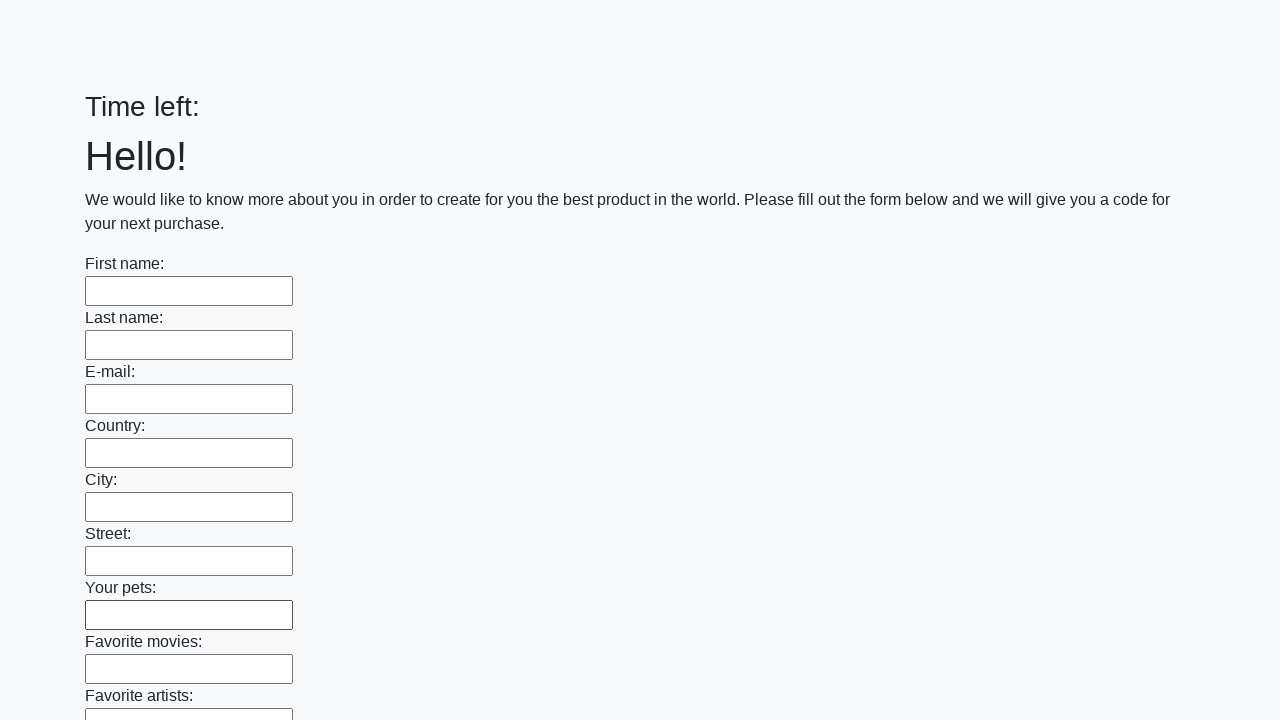

Set up dialog handler to accept alerts
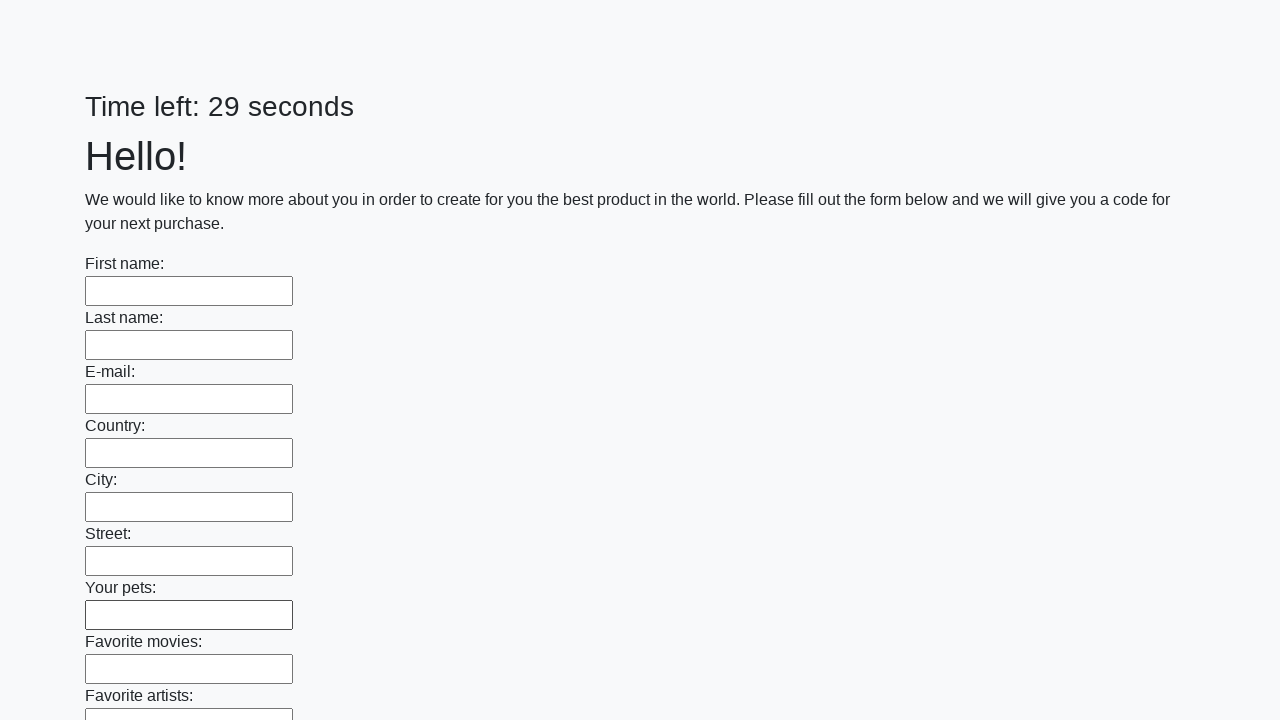

Waited for alert processing
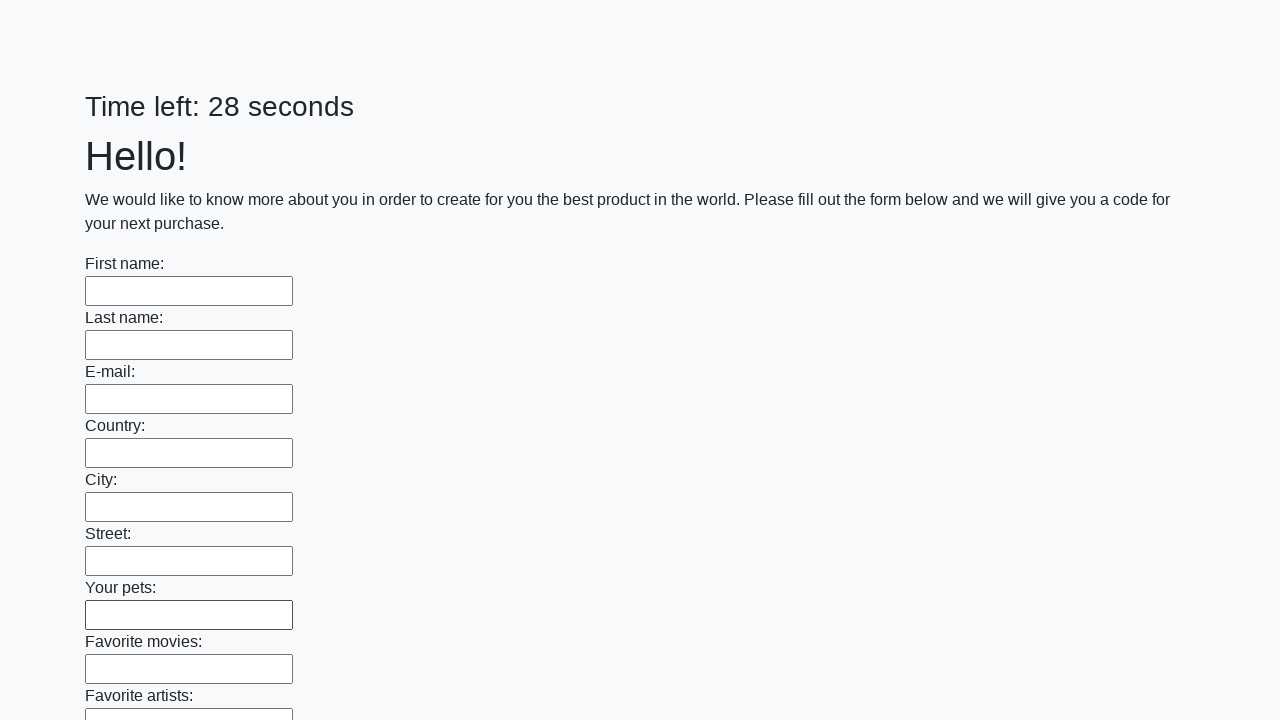

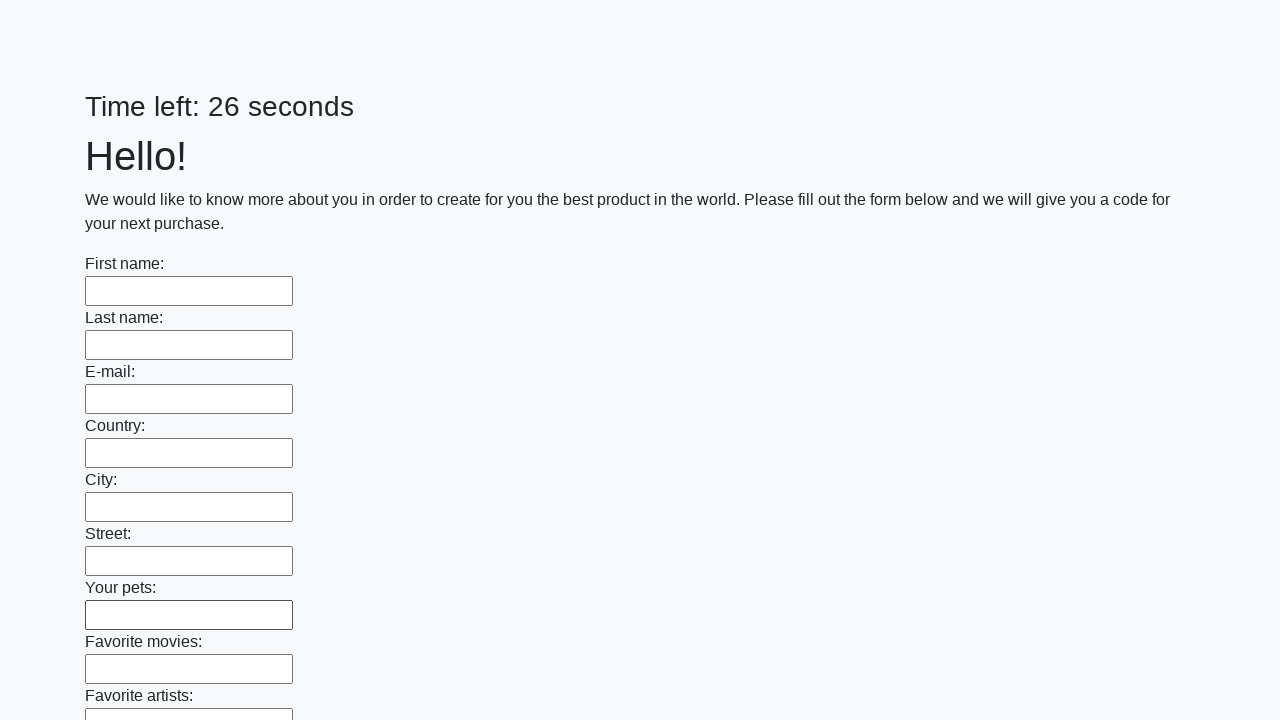